Tests a large form by filling all input fields with a text value and clicking the submit button

Starting URL: http://suninjuly.github.io/huge_form.html

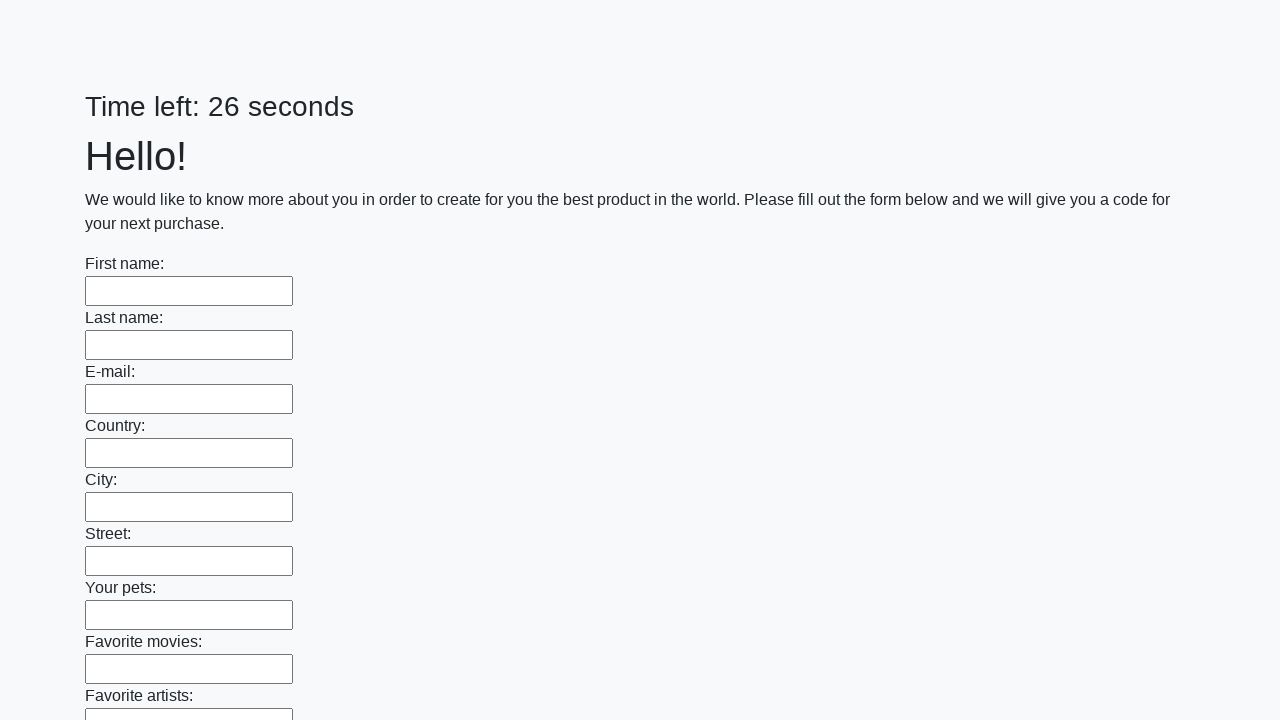

Located all input elements on the huge form page
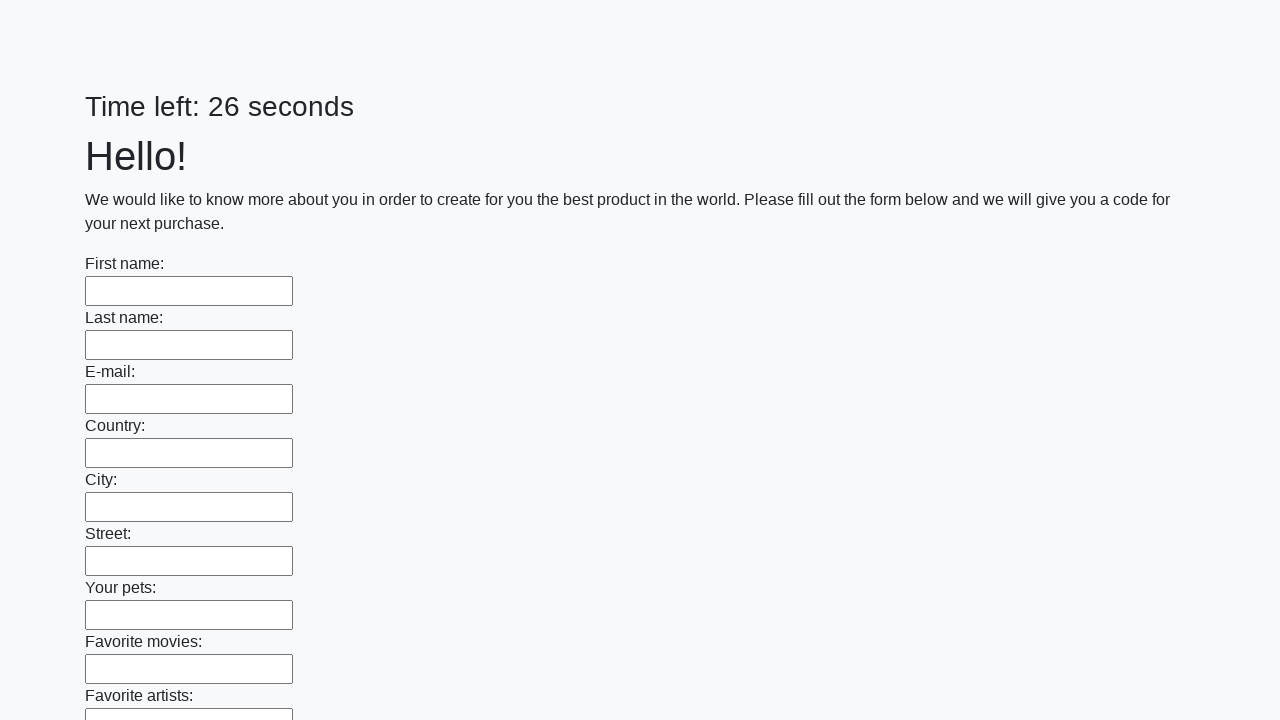

Filled an input field with 'Test Answer 123' on input >> nth=0
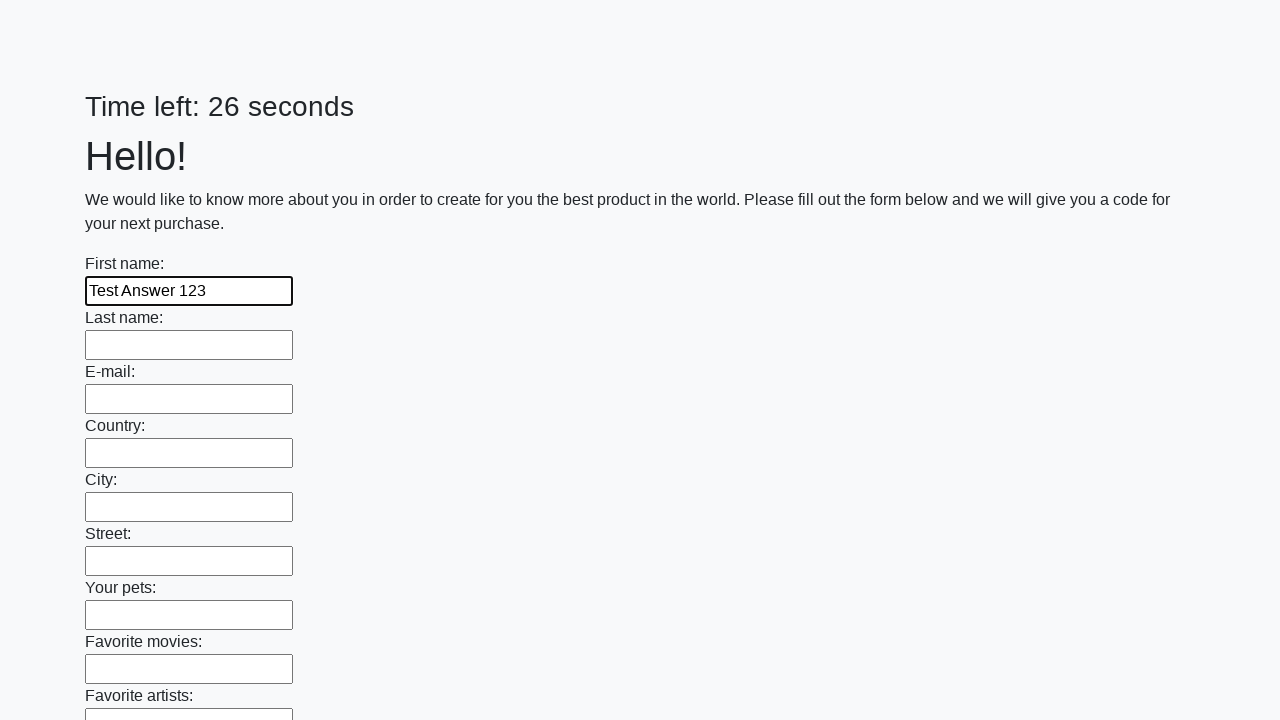

Filled an input field with 'Test Answer 123' on input >> nth=1
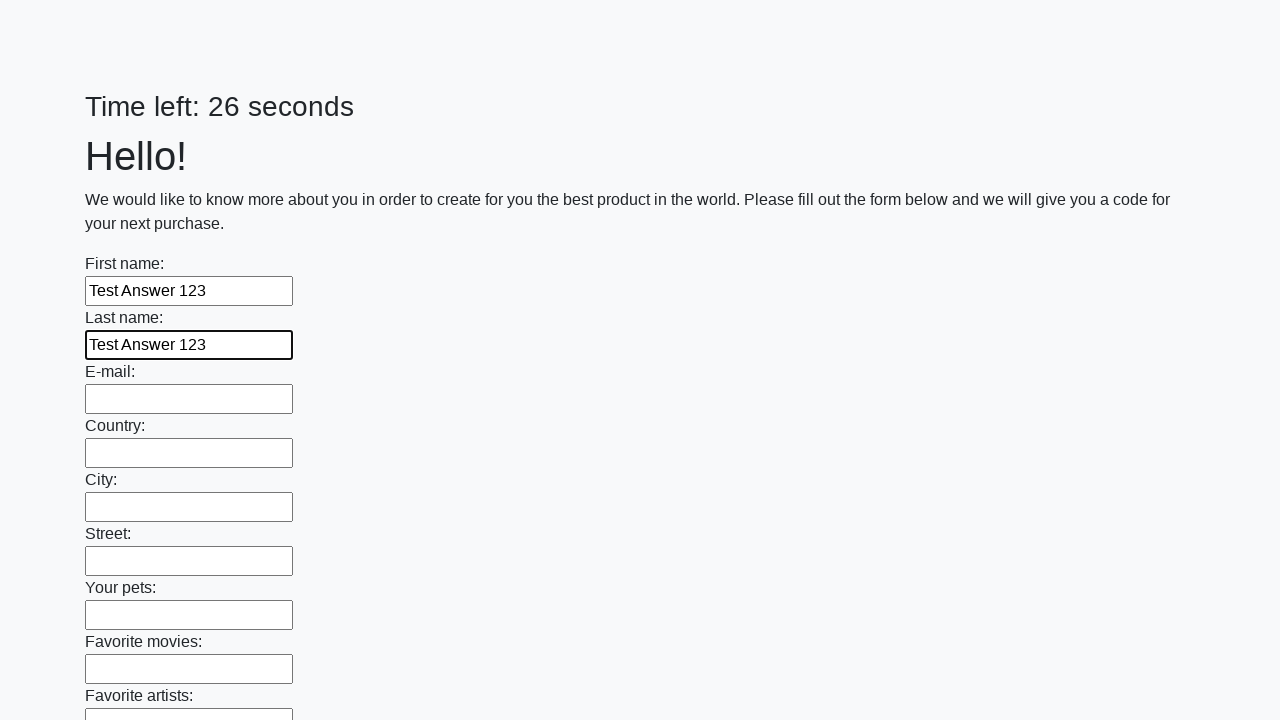

Filled an input field with 'Test Answer 123' on input >> nth=2
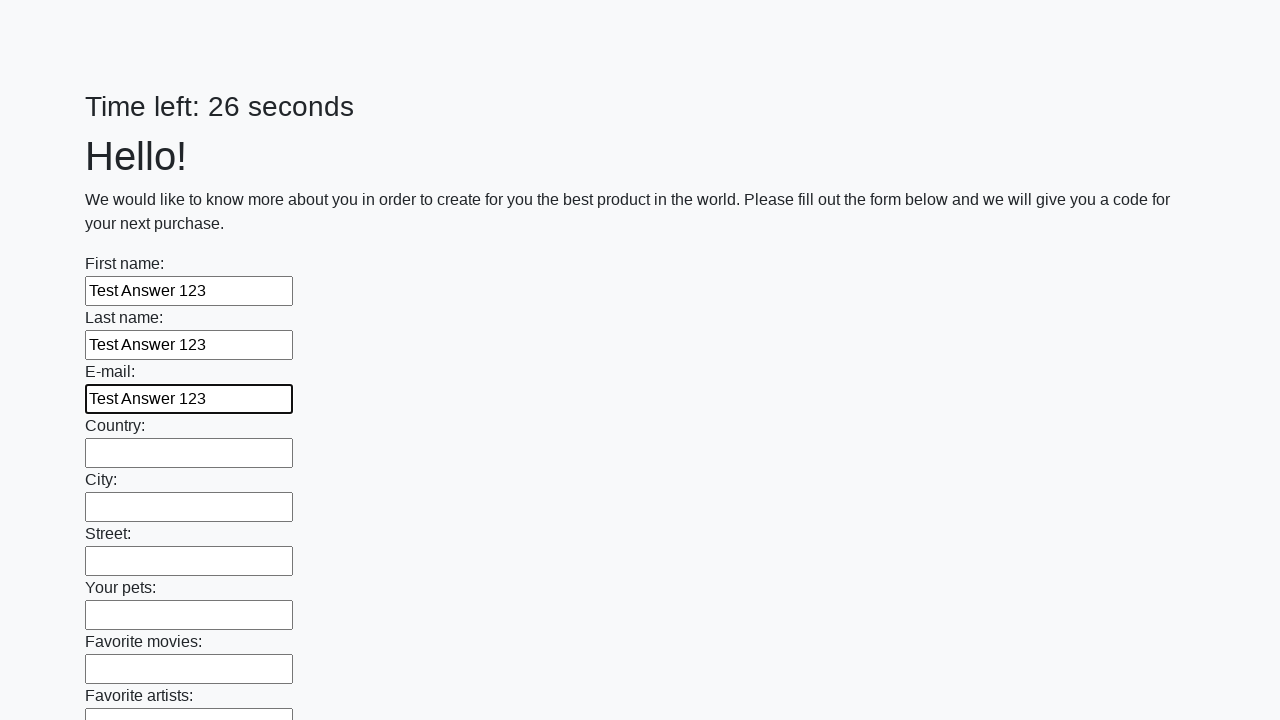

Filled an input field with 'Test Answer 123' on input >> nth=3
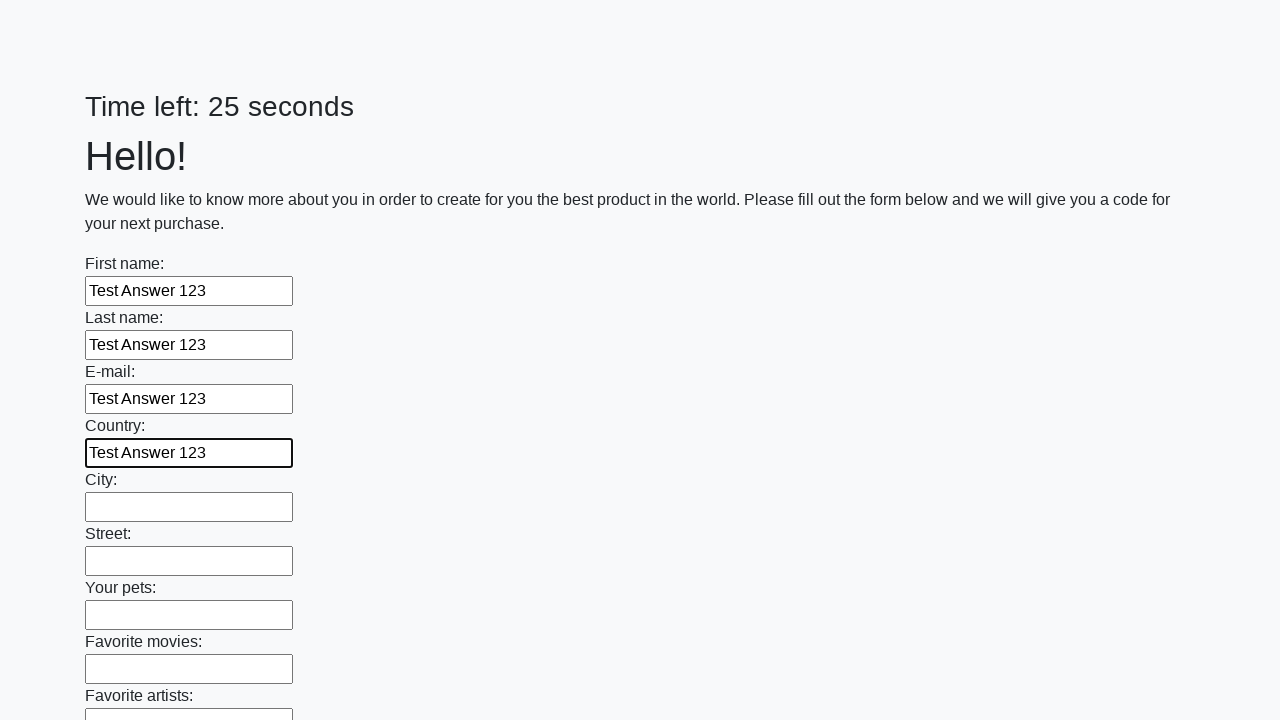

Filled an input field with 'Test Answer 123' on input >> nth=4
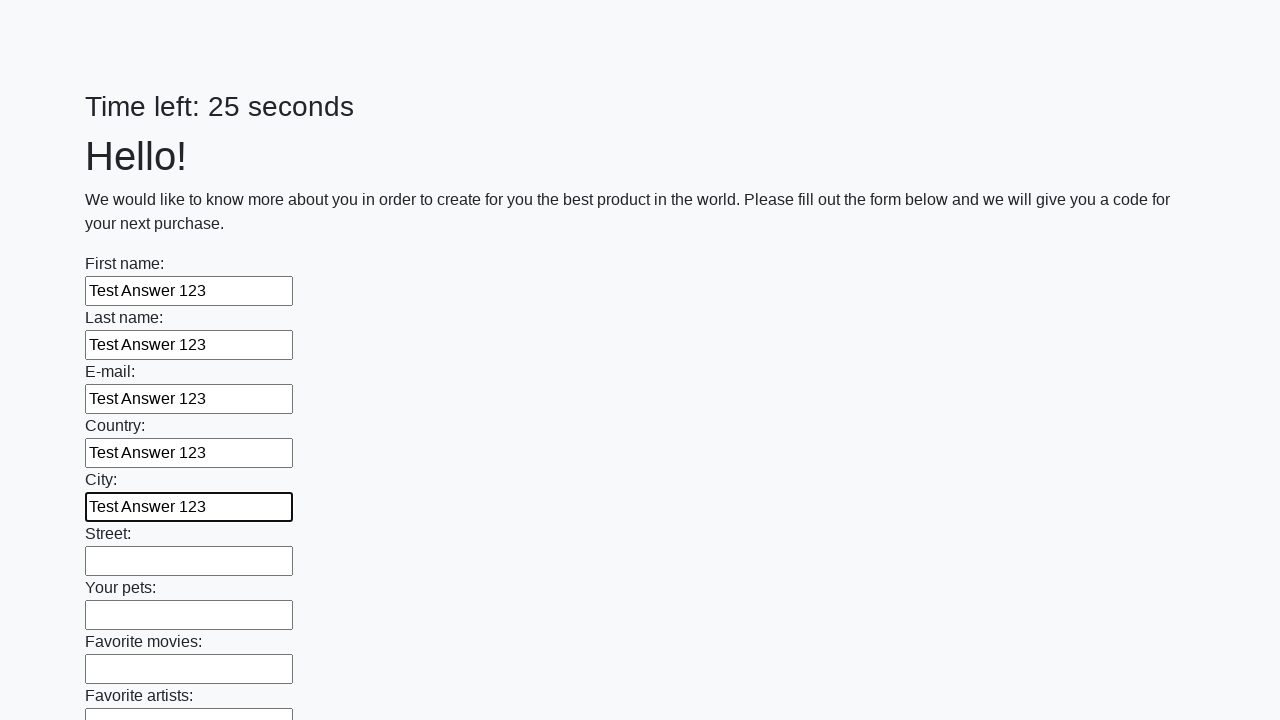

Filled an input field with 'Test Answer 123' on input >> nth=5
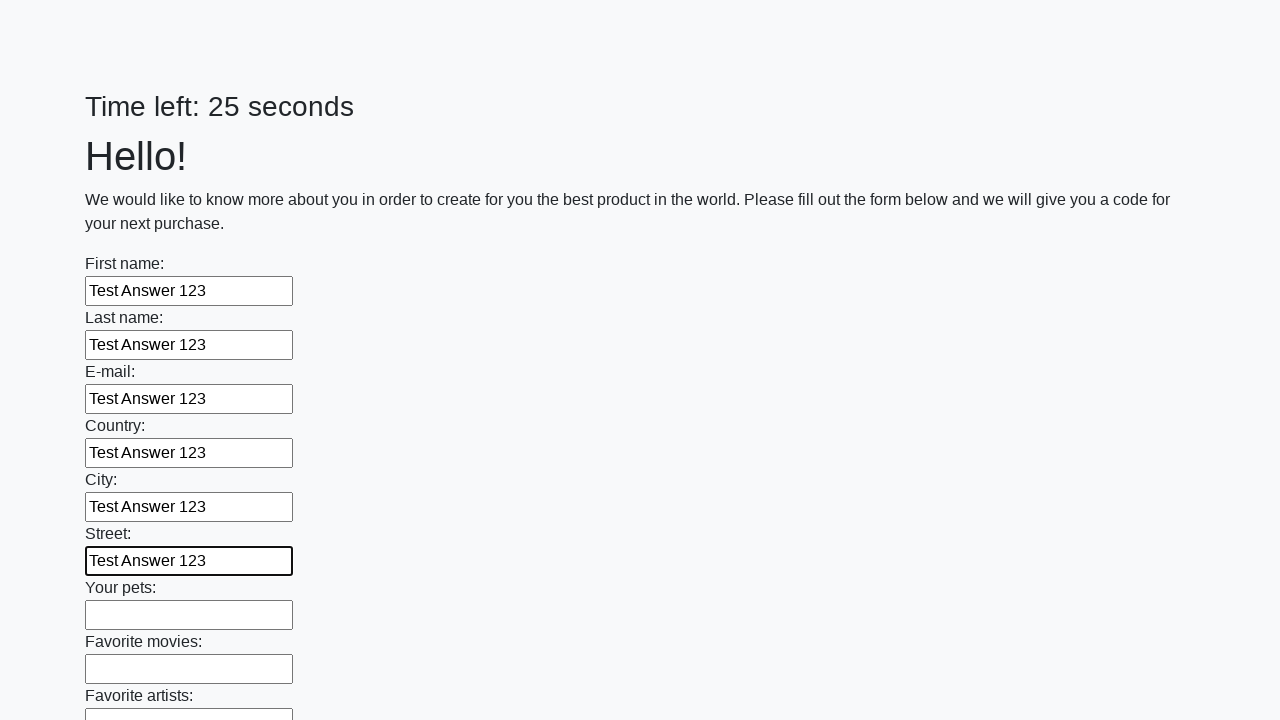

Filled an input field with 'Test Answer 123' on input >> nth=6
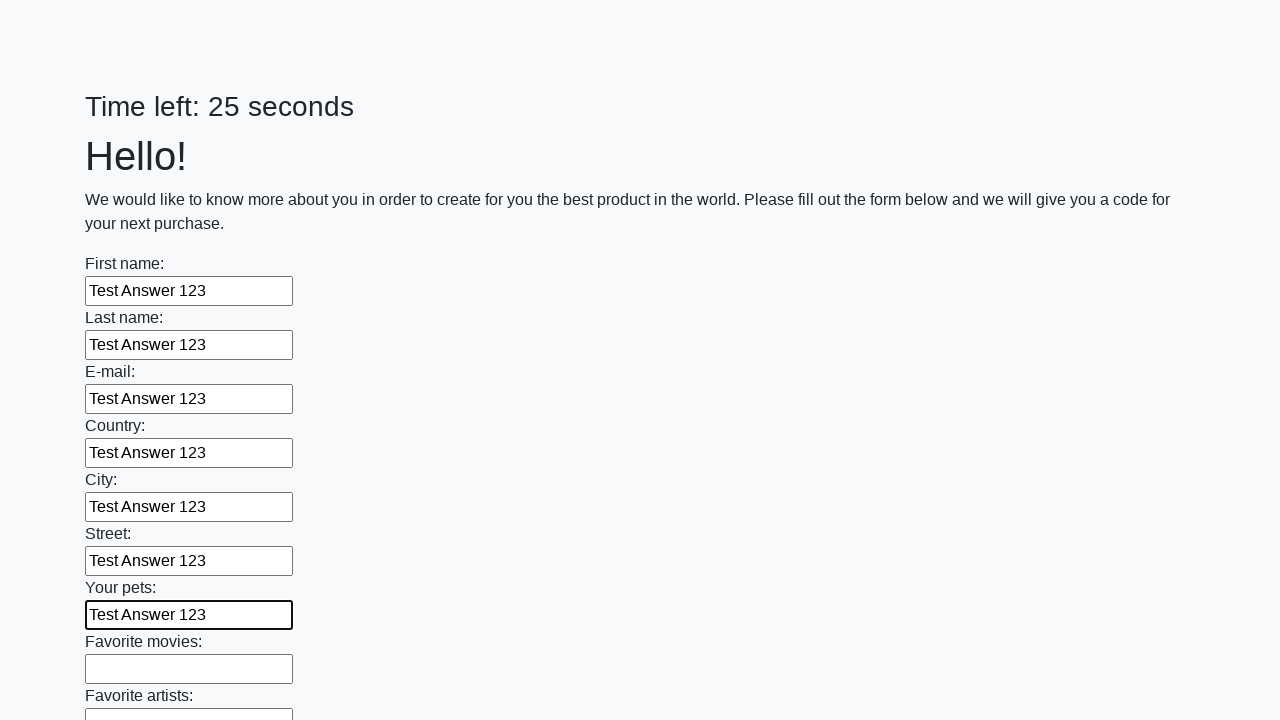

Filled an input field with 'Test Answer 123' on input >> nth=7
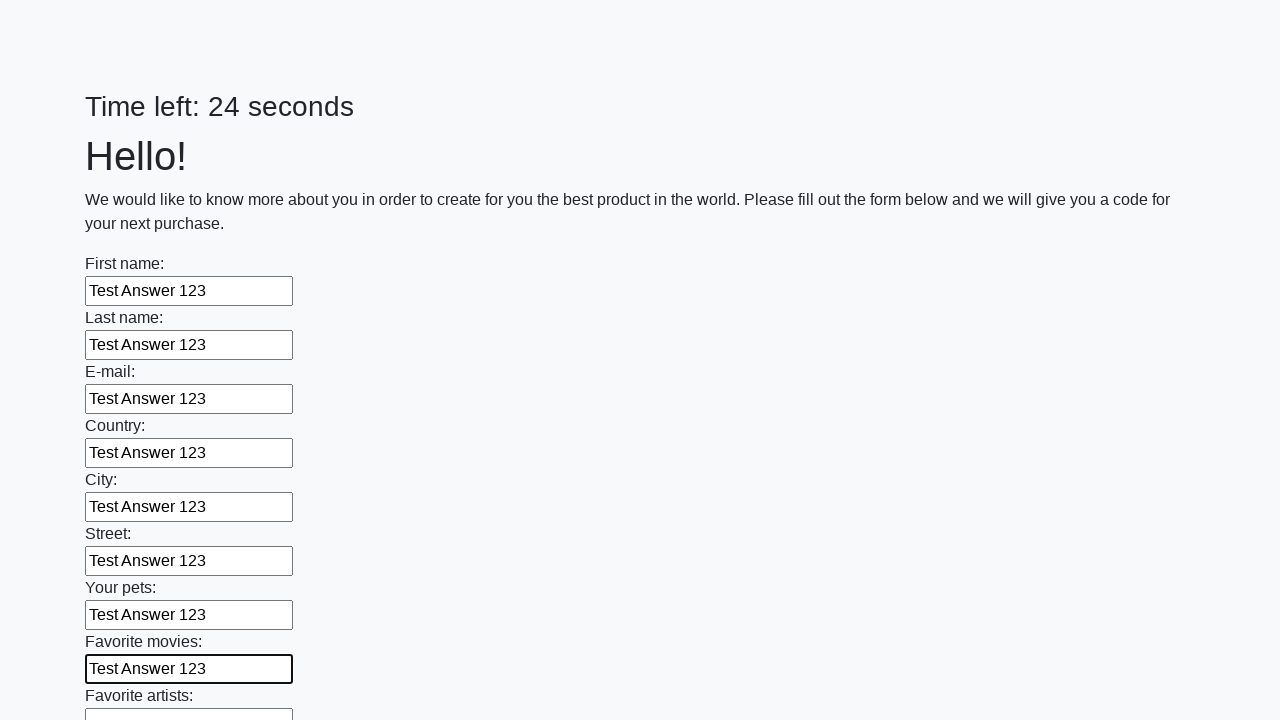

Filled an input field with 'Test Answer 123' on input >> nth=8
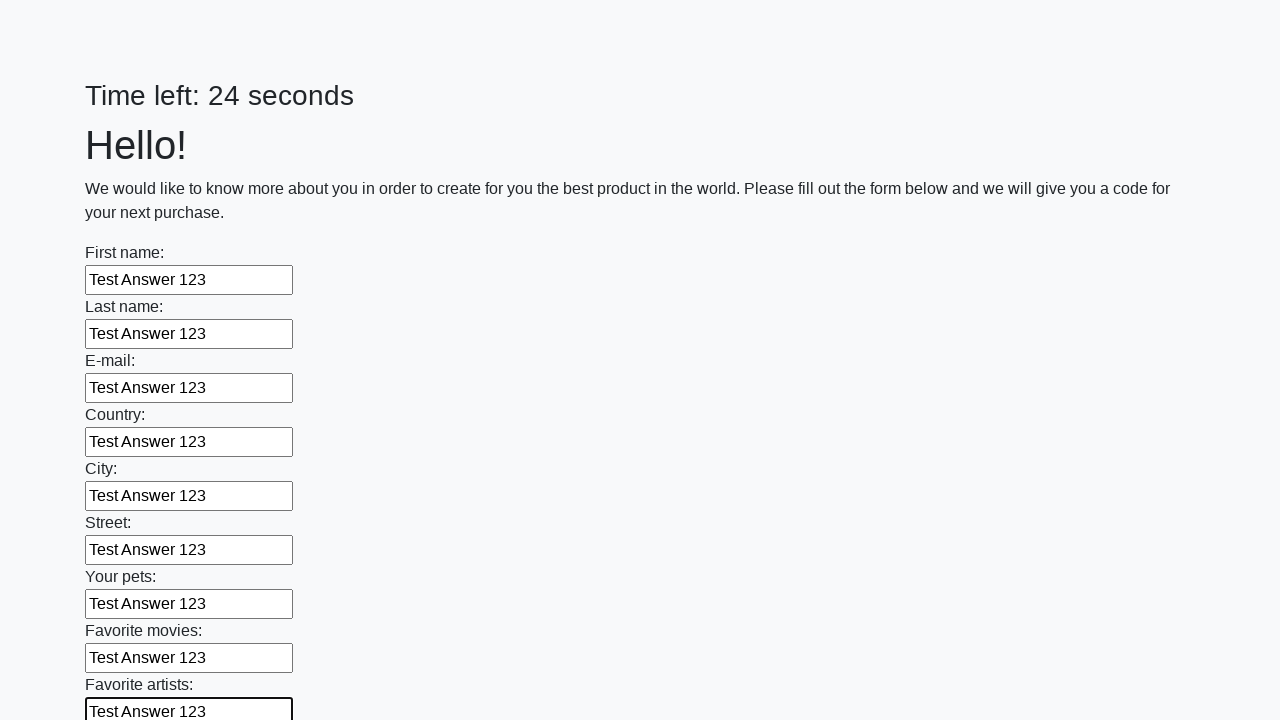

Filled an input field with 'Test Answer 123' on input >> nth=9
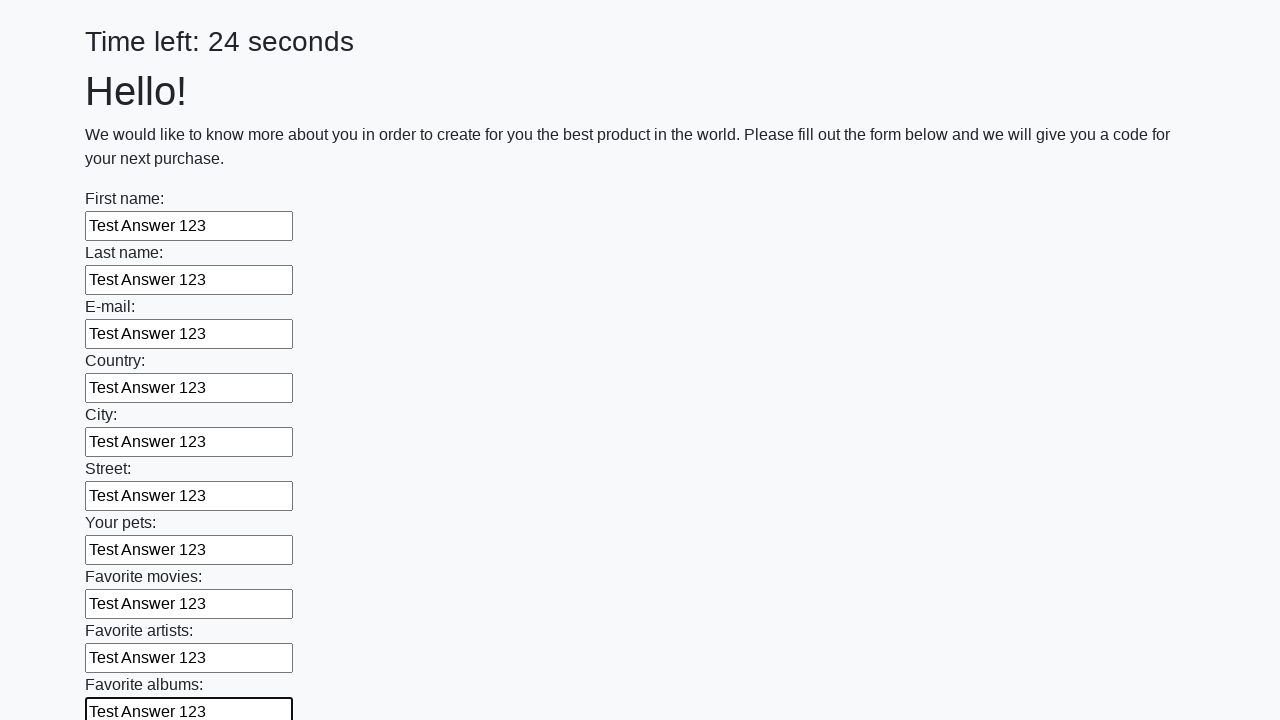

Filled an input field with 'Test Answer 123' on input >> nth=10
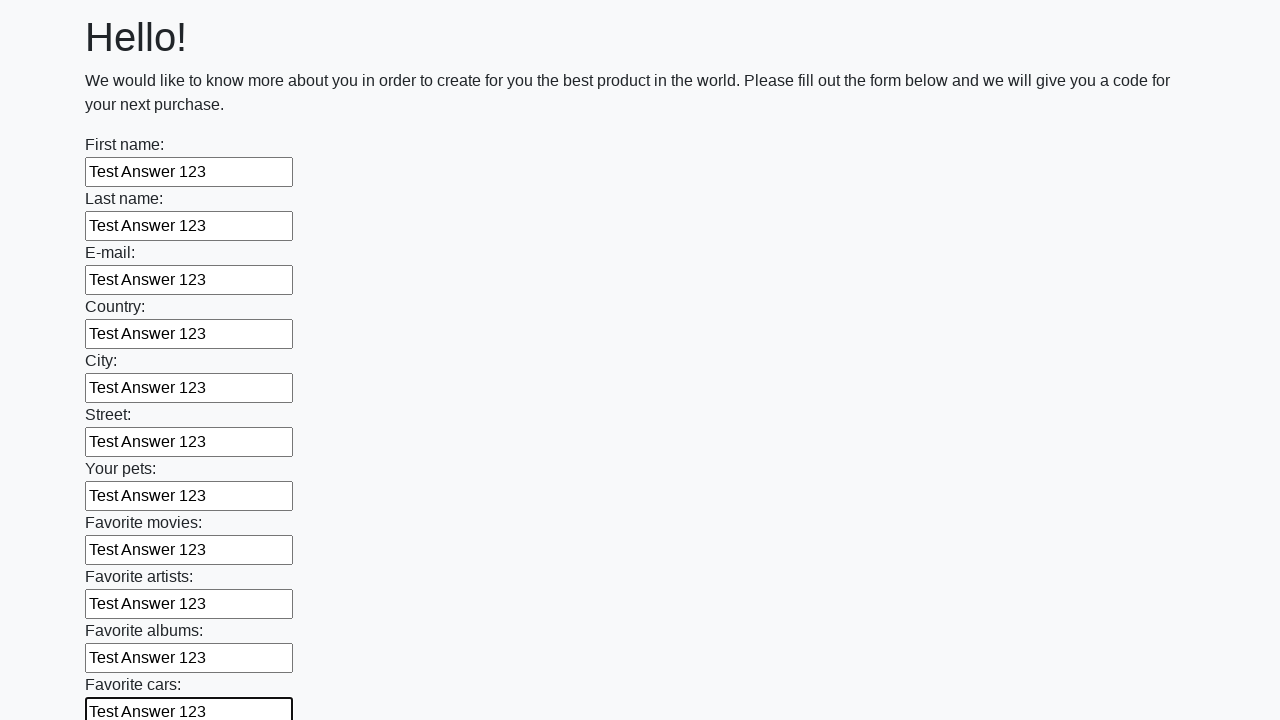

Filled an input field with 'Test Answer 123' on input >> nth=11
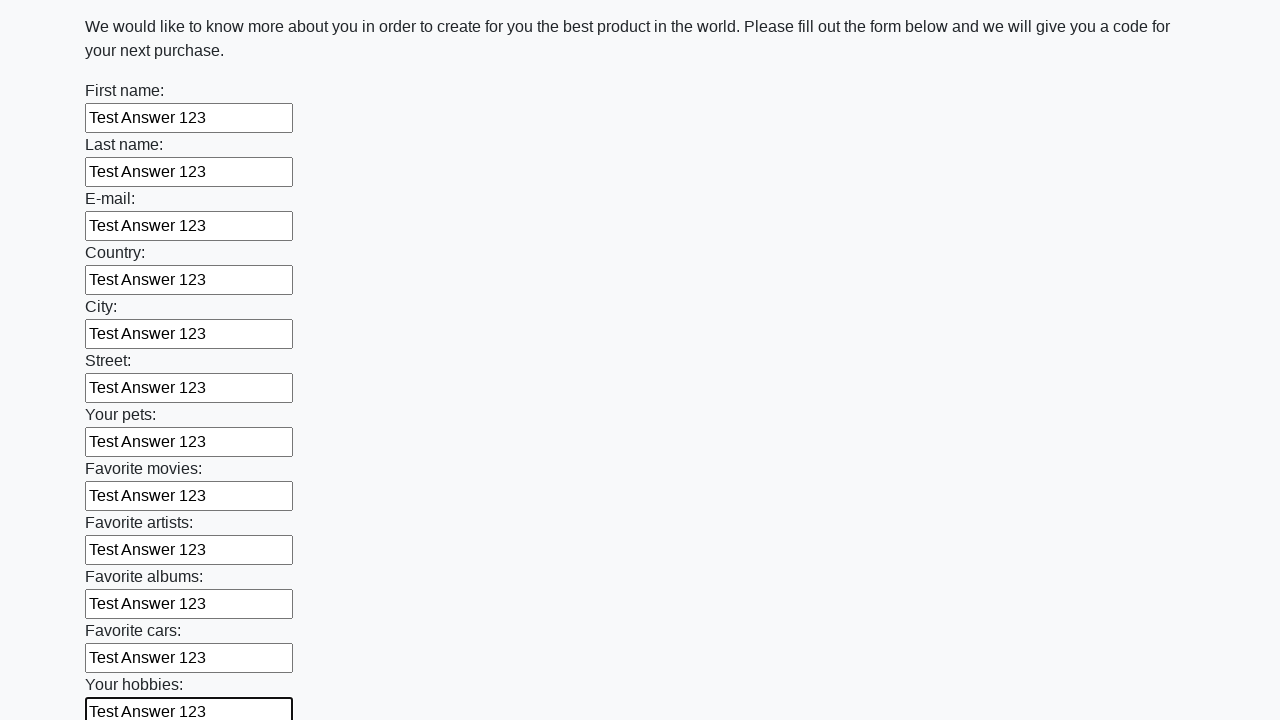

Filled an input field with 'Test Answer 123' on input >> nth=12
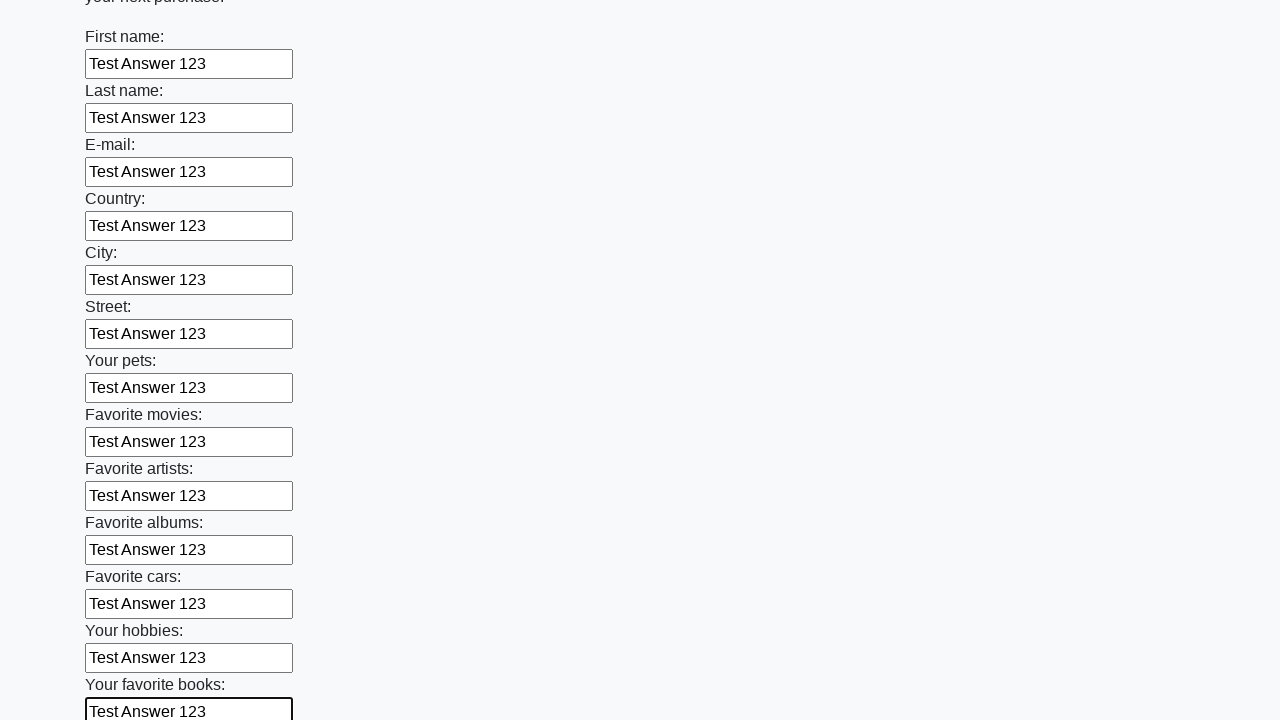

Filled an input field with 'Test Answer 123' on input >> nth=13
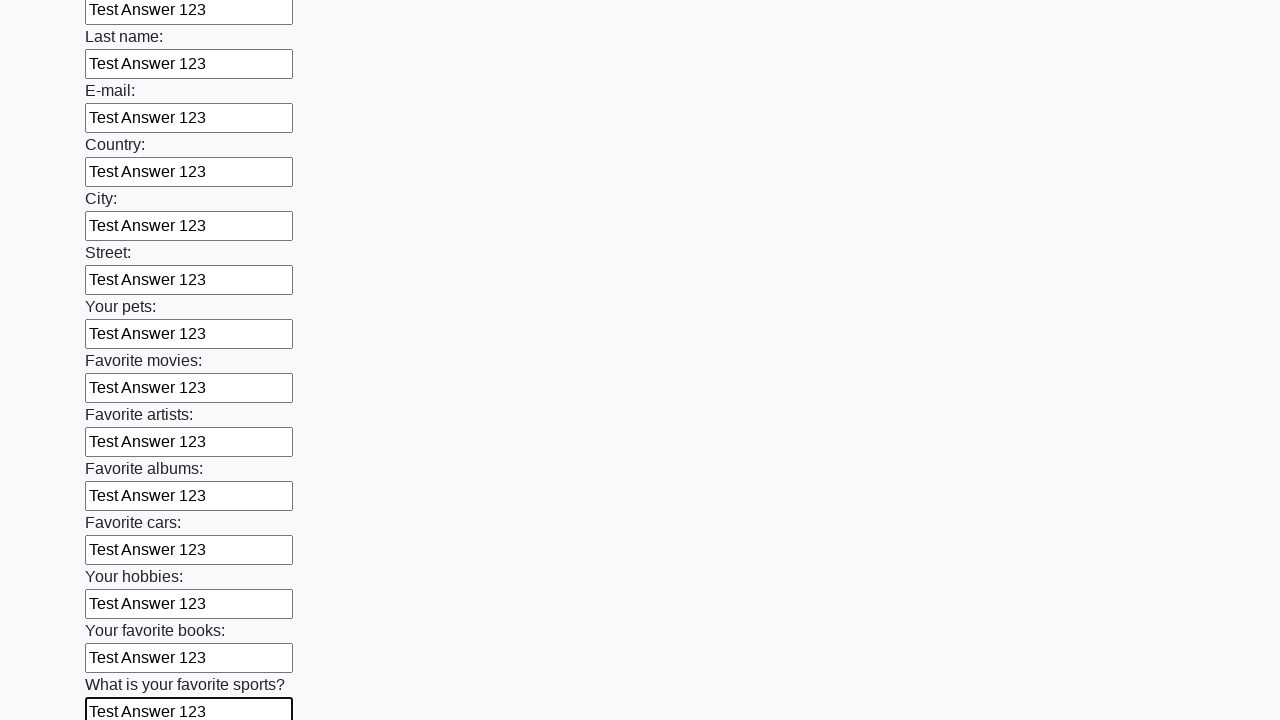

Filled an input field with 'Test Answer 123' on input >> nth=14
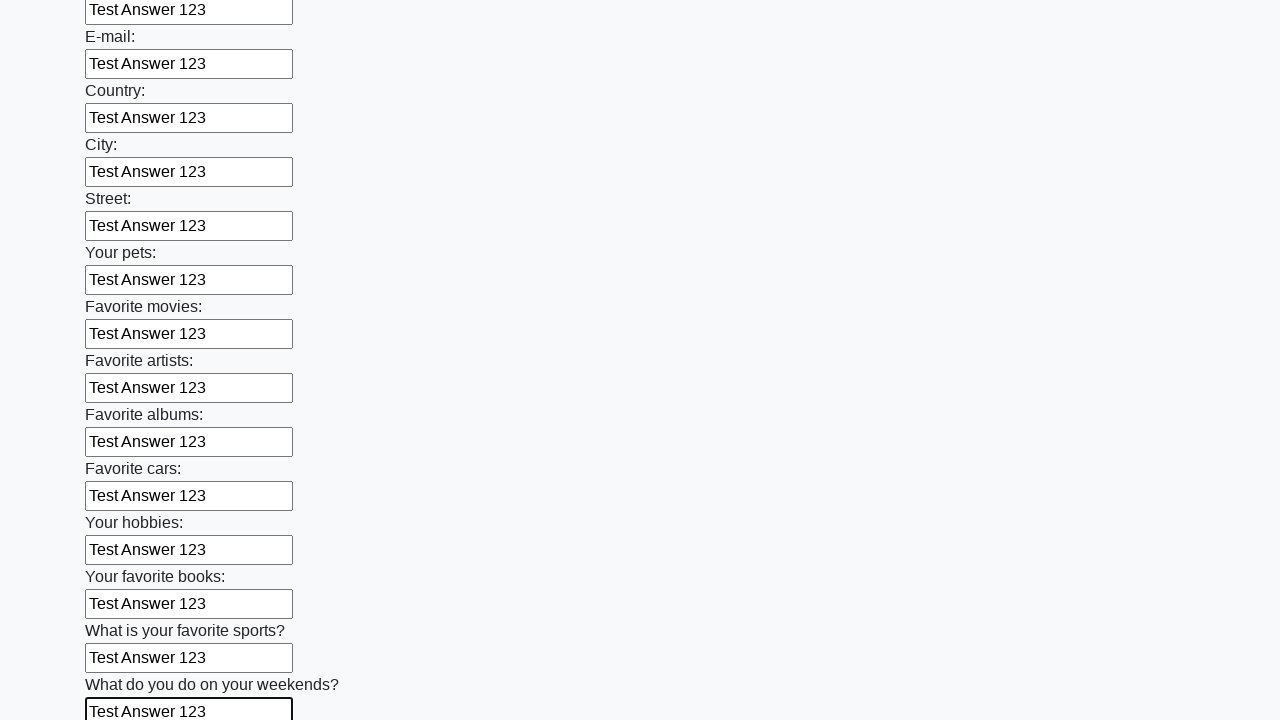

Filled an input field with 'Test Answer 123' on input >> nth=15
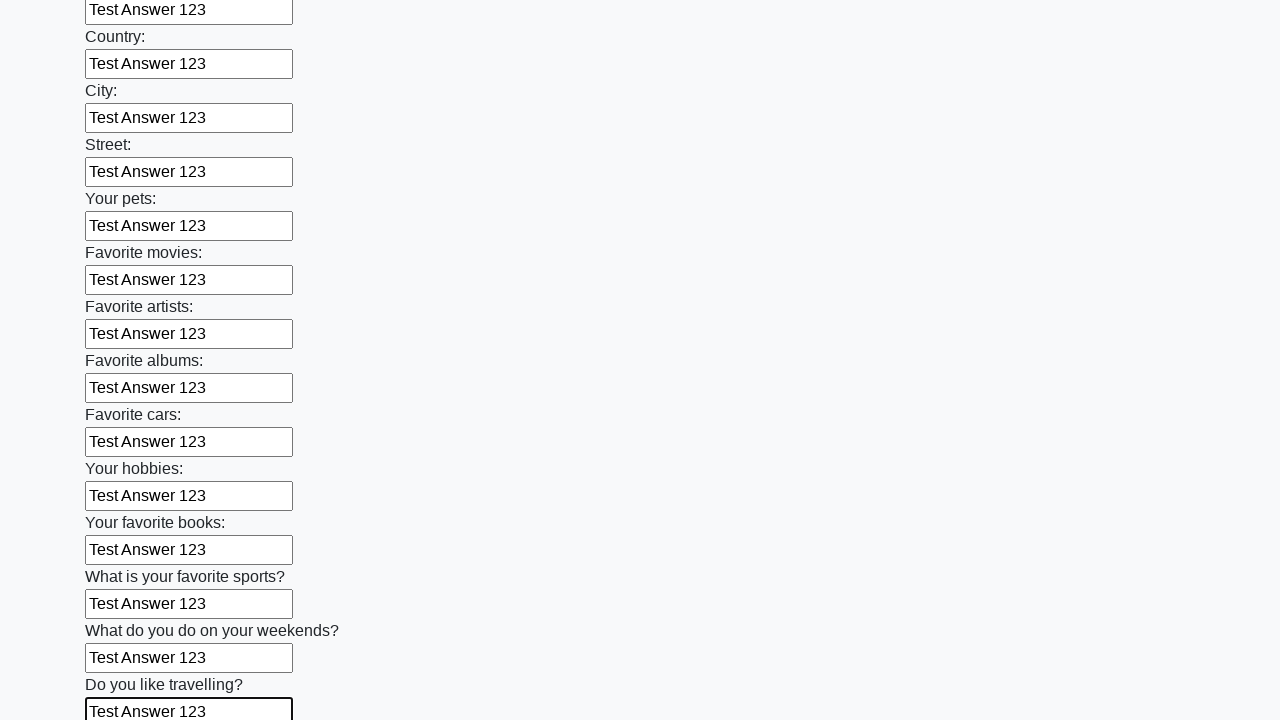

Filled an input field with 'Test Answer 123' on input >> nth=16
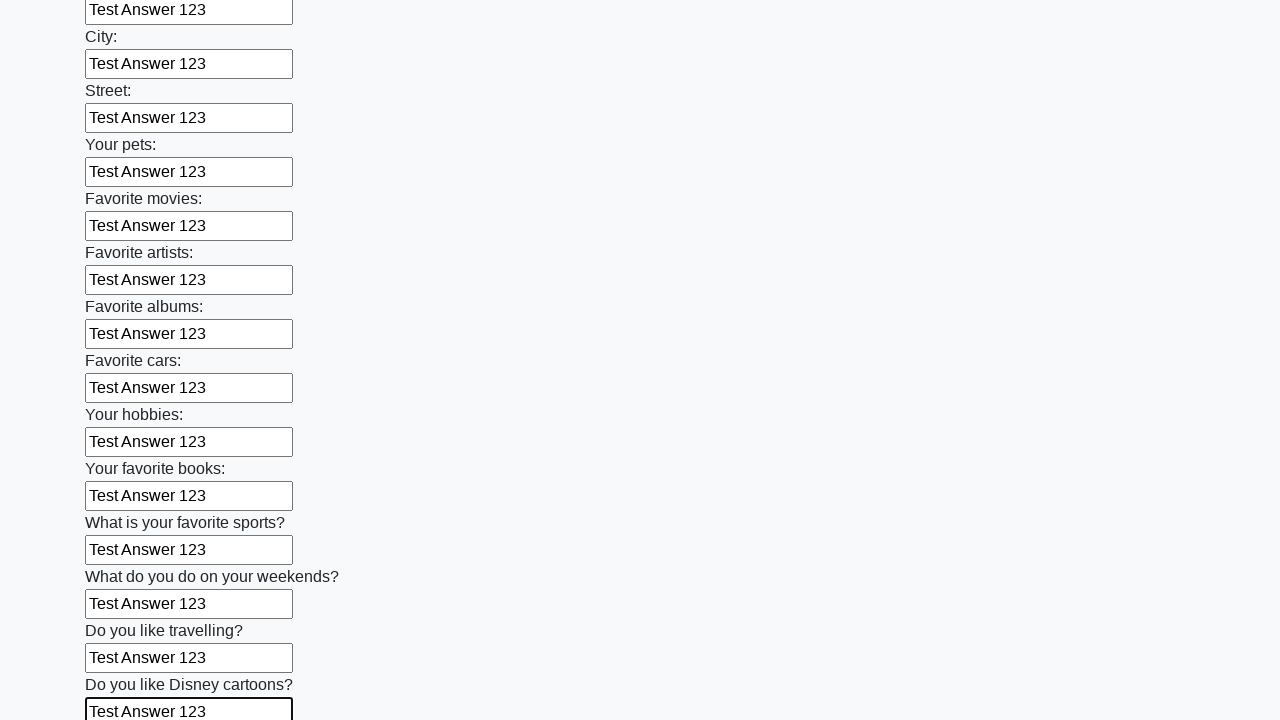

Filled an input field with 'Test Answer 123' on input >> nth=17
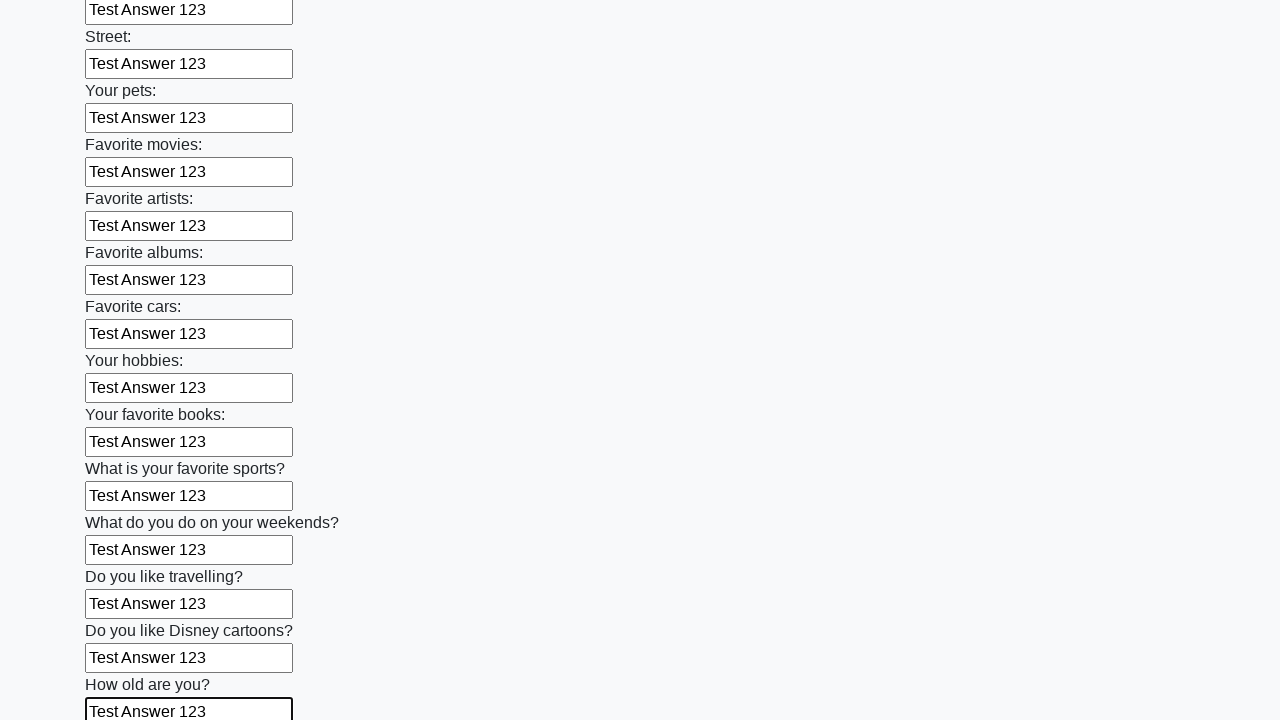

Filled an input field with 'Test Answer 123' on input >> nth=18
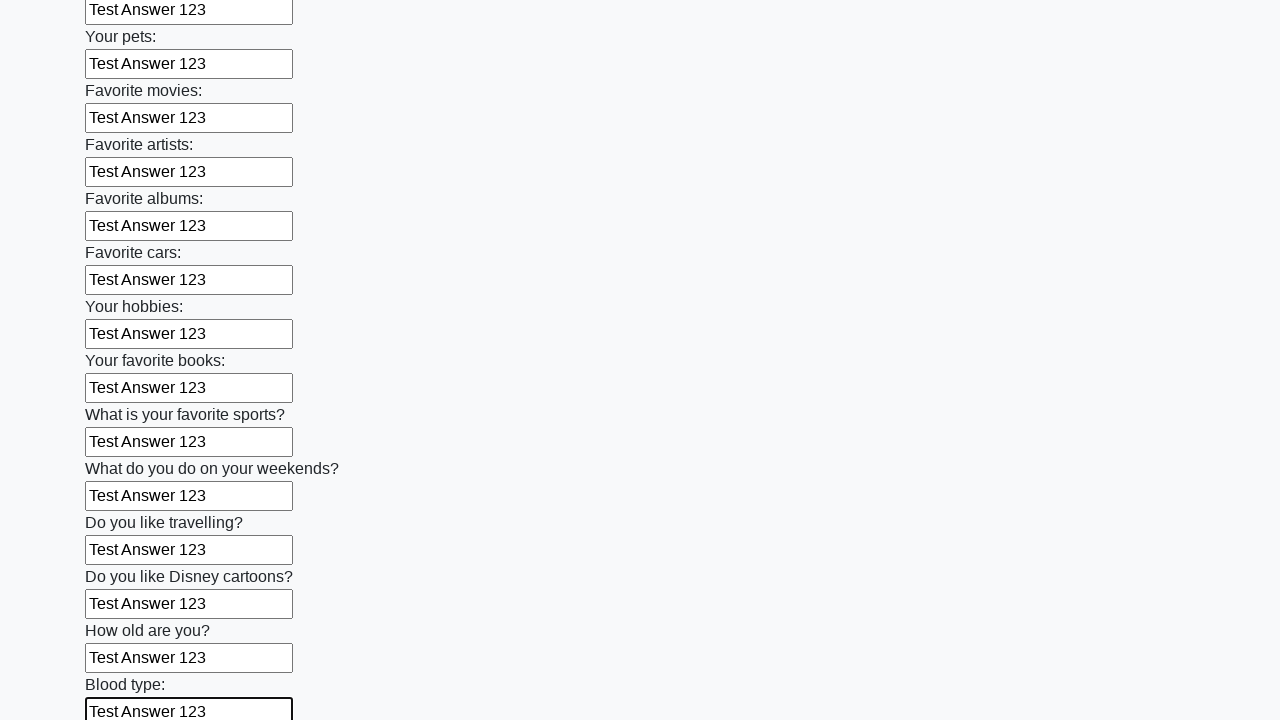

Filled an input field with 'Test Answer 123' on input >> nth=19
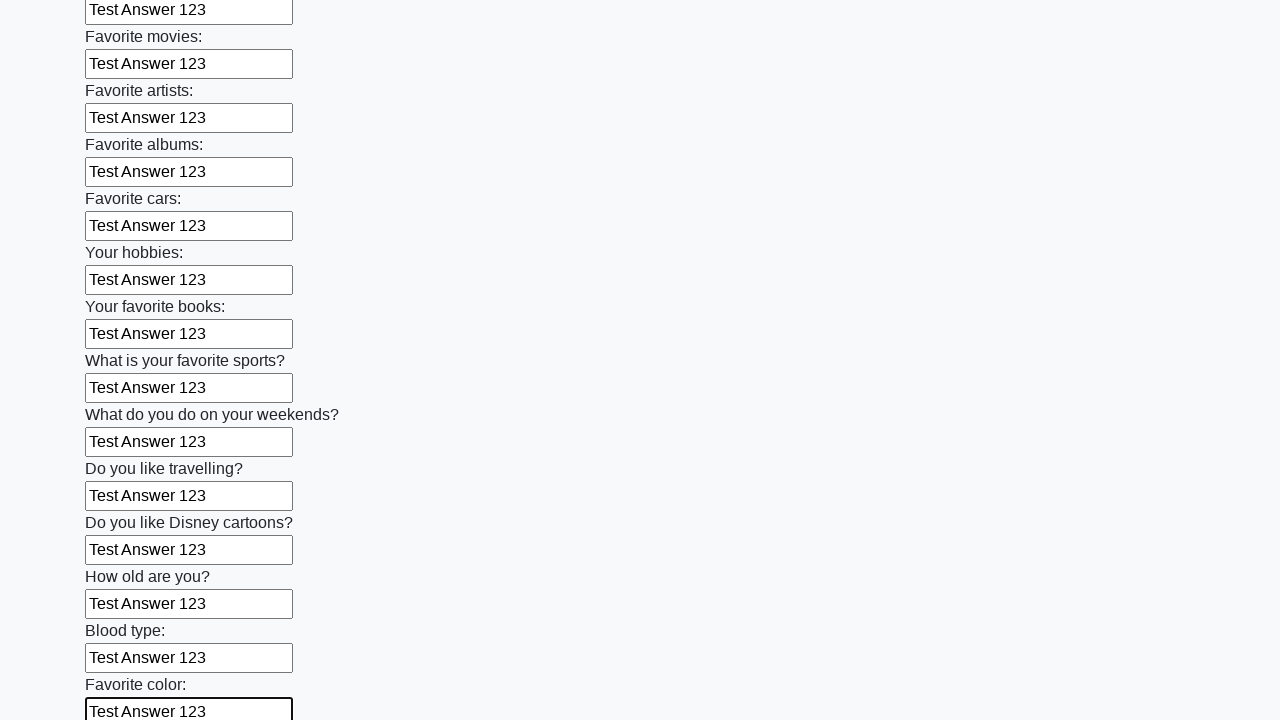

Filled an input field with 'Test Answer 123' on input >> nth=20
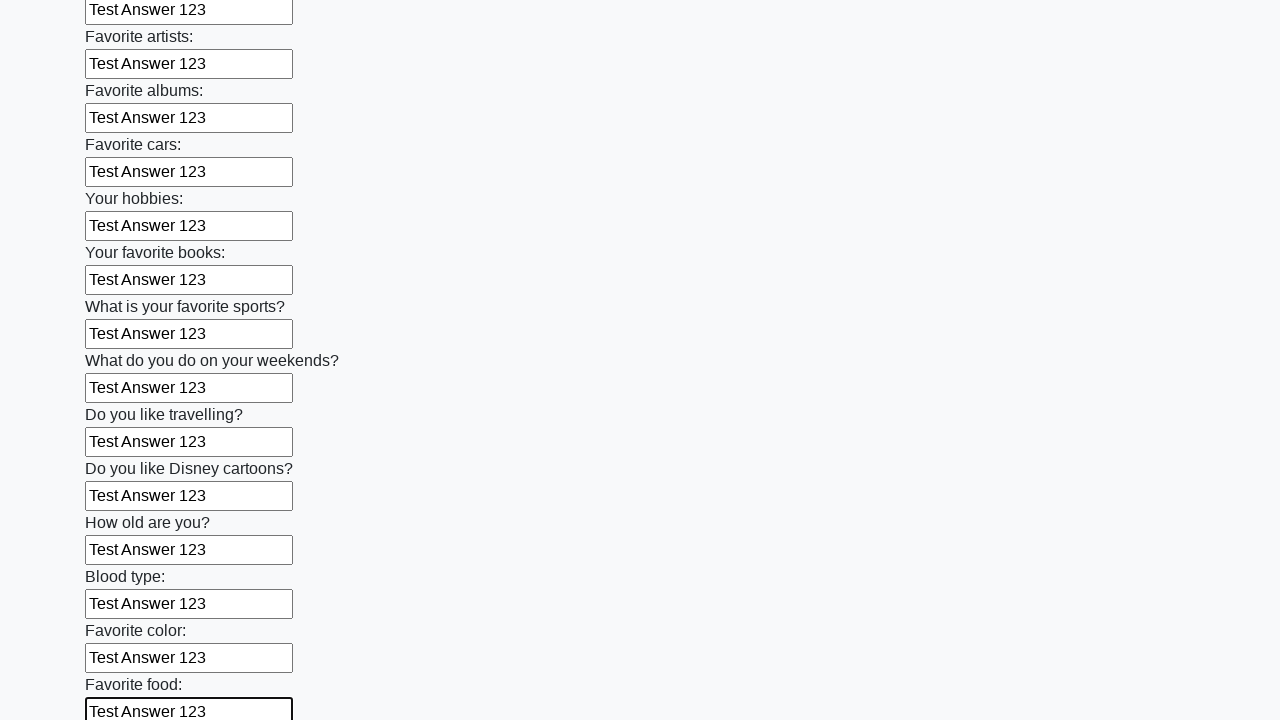

Filled an input field with 'Test Answer 123' on input >> nth=21
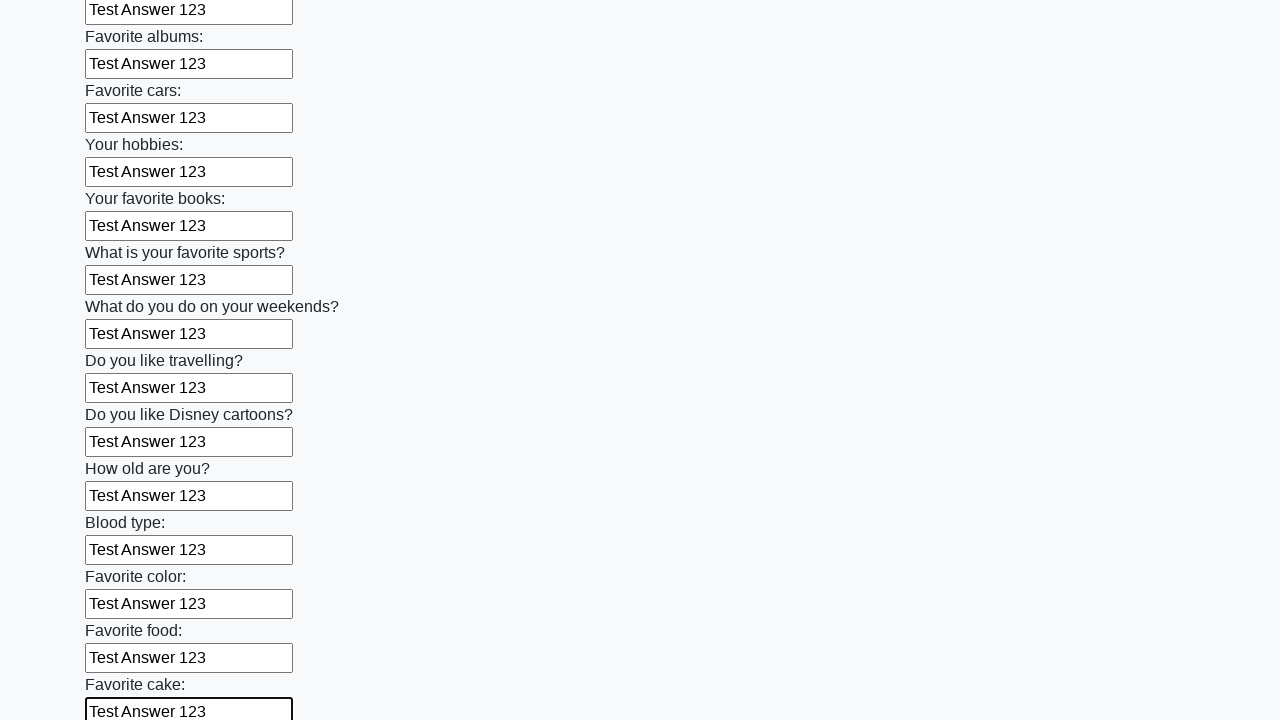

Filled an input field with 'Test Answer 123' on input >> nth=22
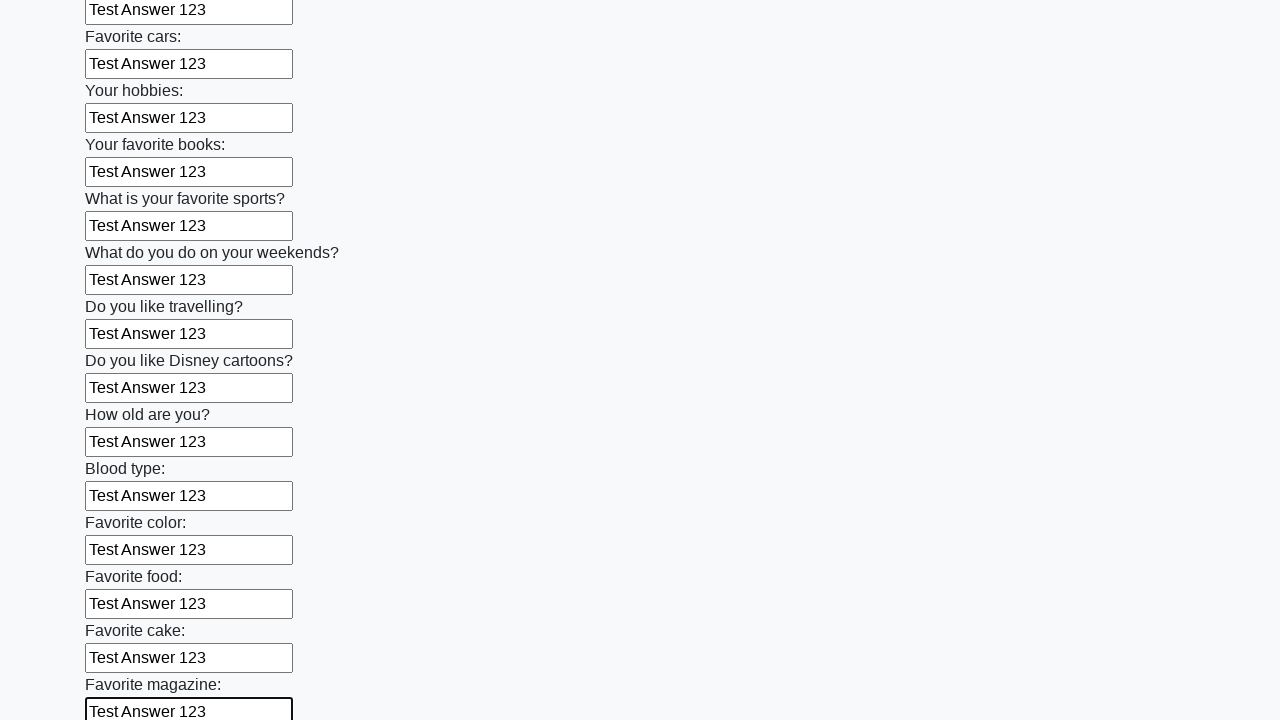

Filled an input field with 'Test Answer 123' on input >> nth=23
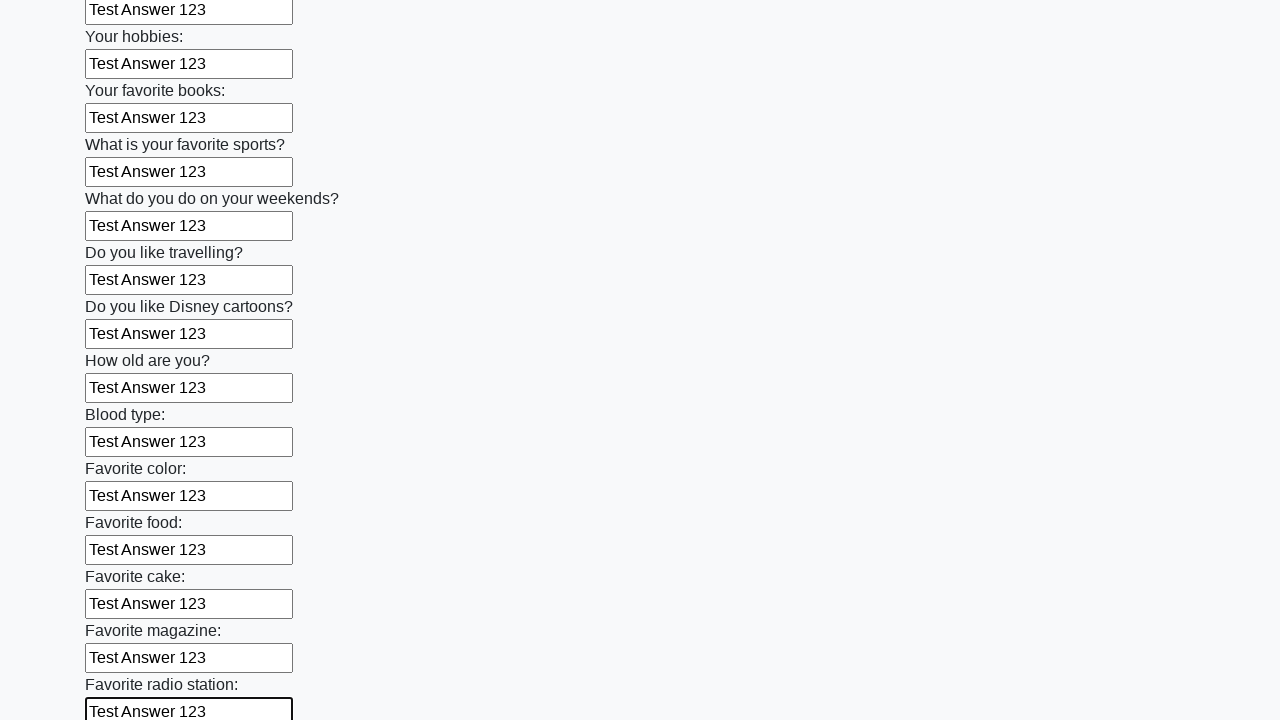

Filled an input field with 'Test Answer 123' on input >> nth=24
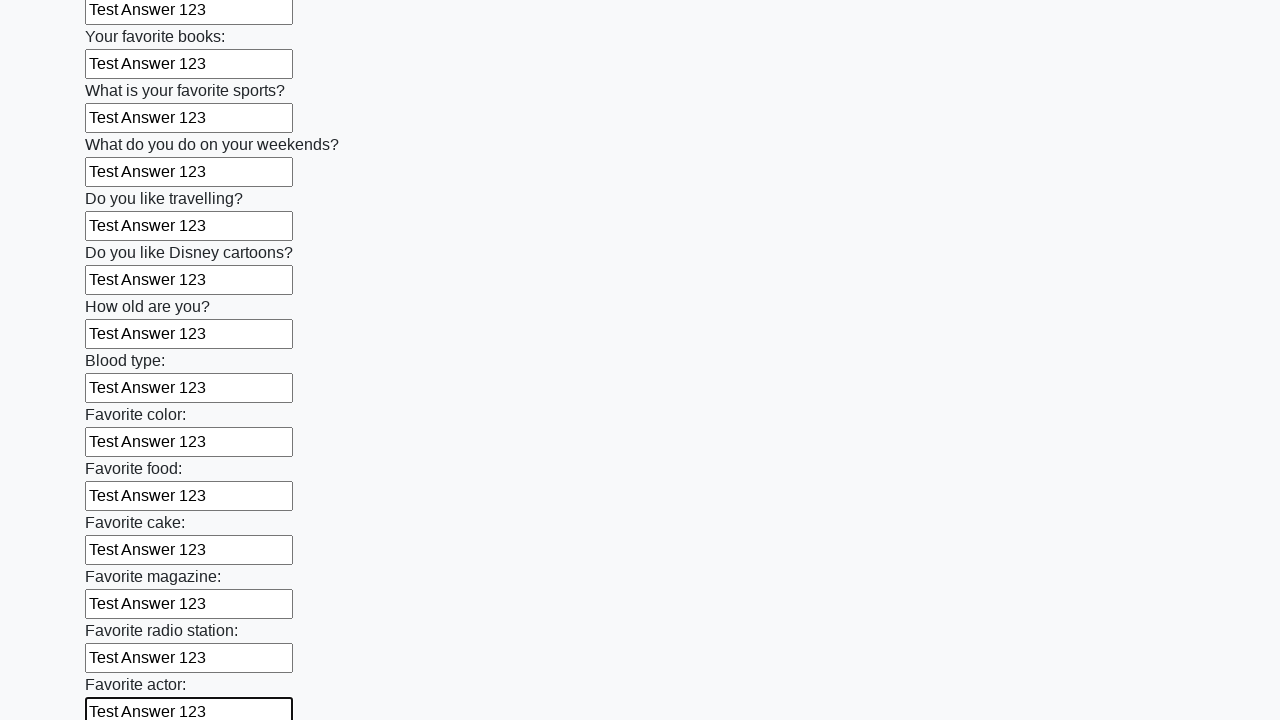

Filled an input field with 'Test Answer 123' on input >> nth=25
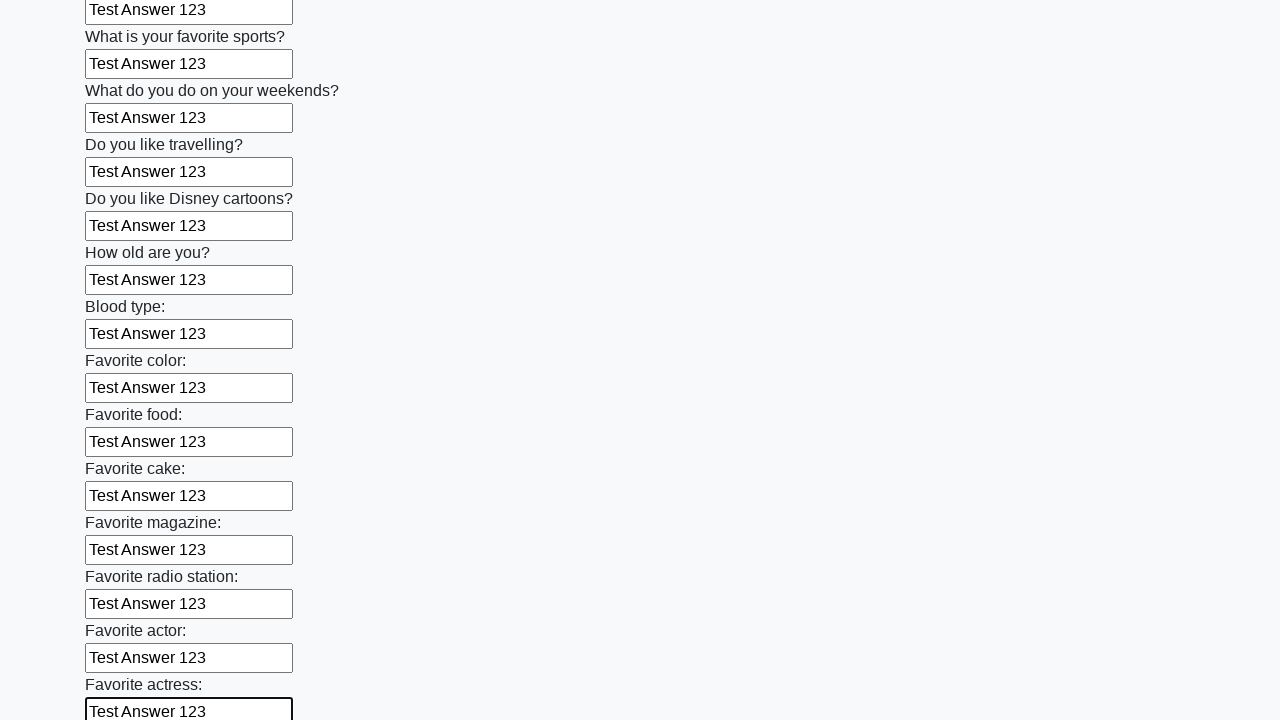

Filled an input field with 'Test Answer 123' on input >> nth=26
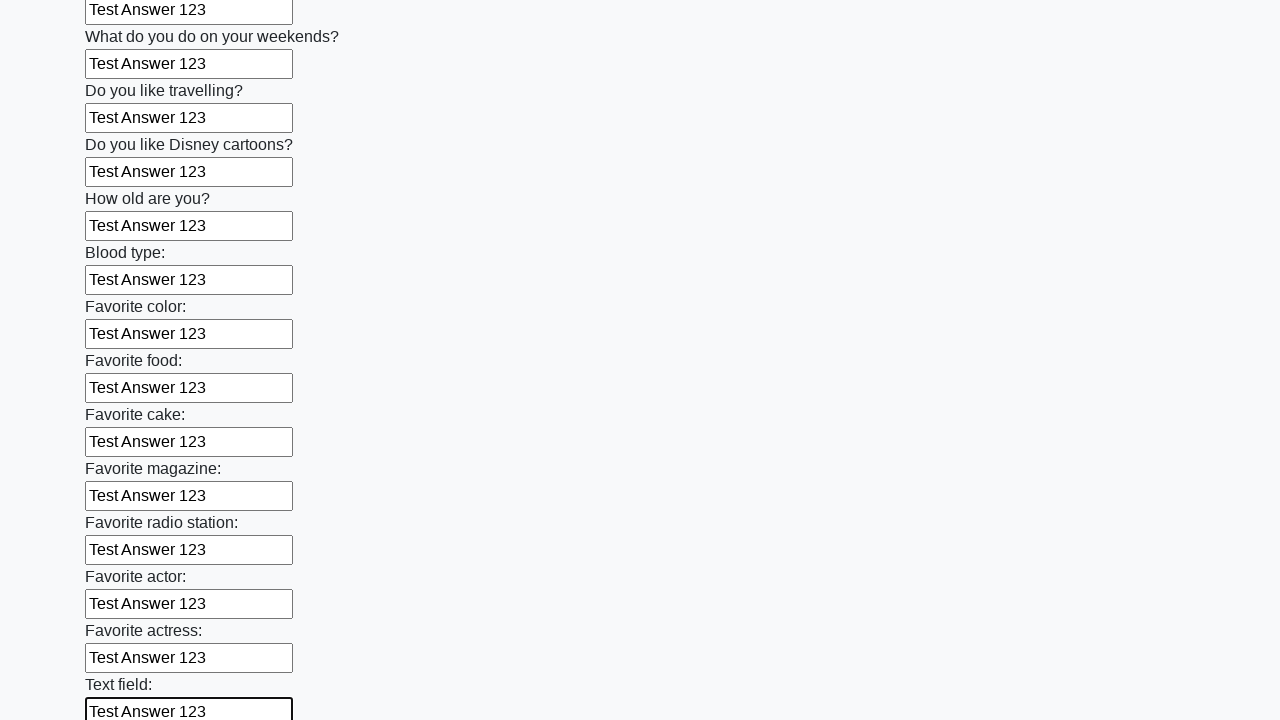

Filled an input field with 'Test Answer 123' on input >> nth=27
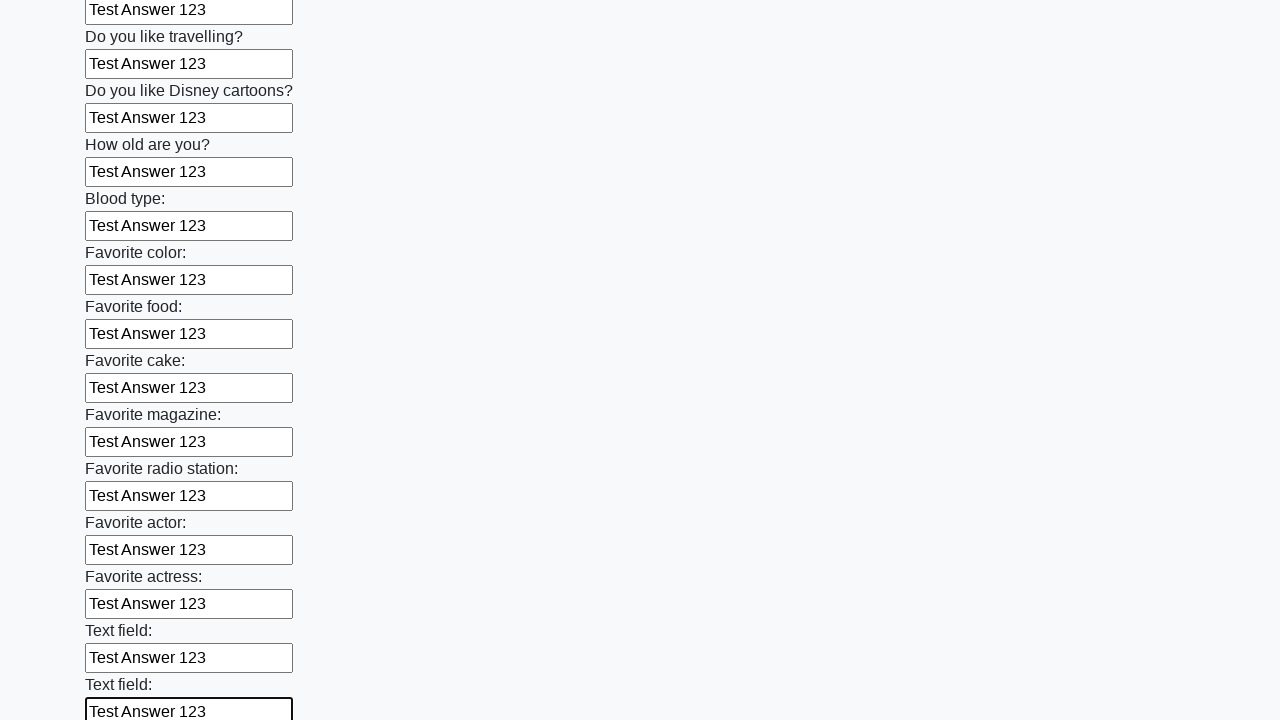

Filled an input field with 'Test Answer 123' on input >> nth=28
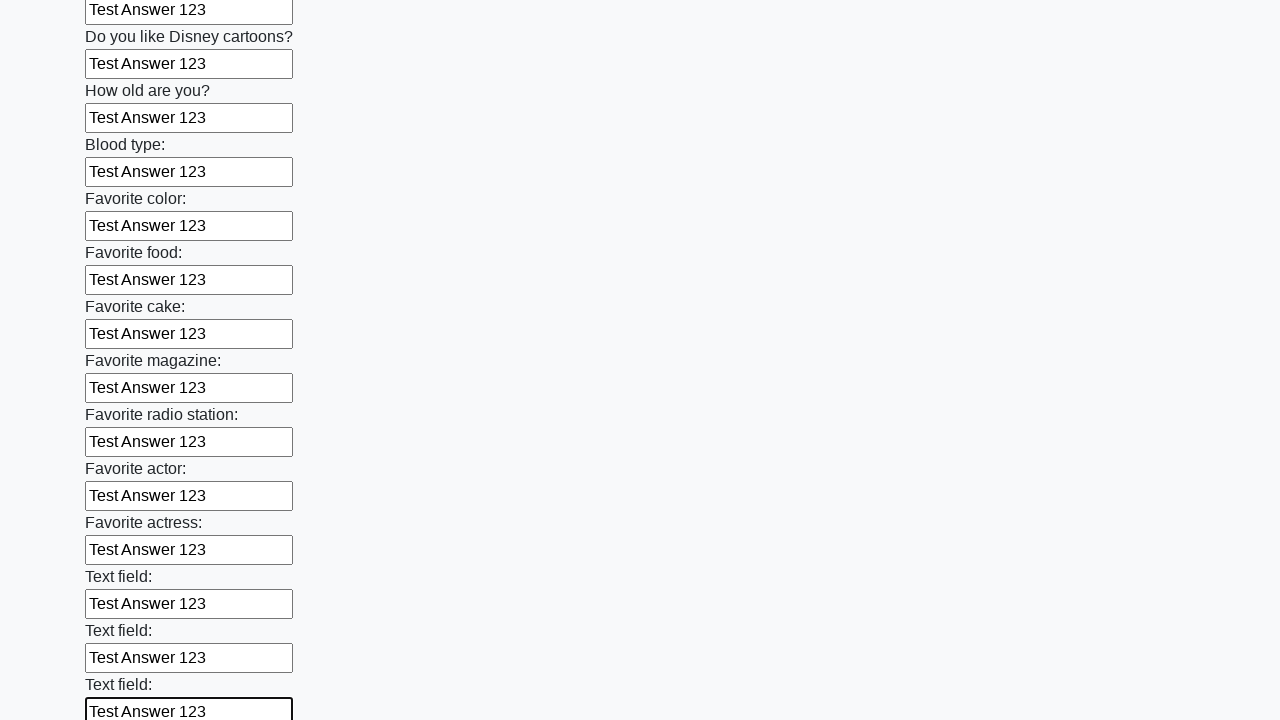

Filled an input field with 'Test Answer 123' on input >> nth=29
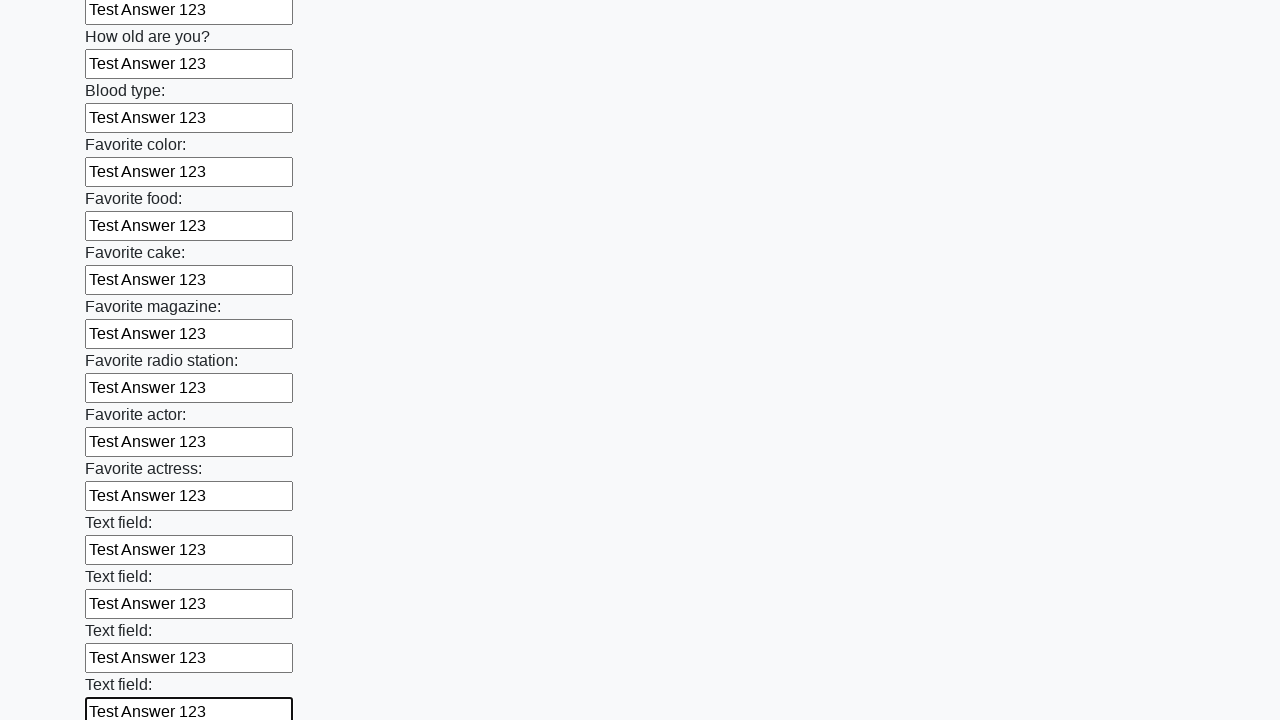

Filled an input field with 'Test Answer 123' on input >> nth=30
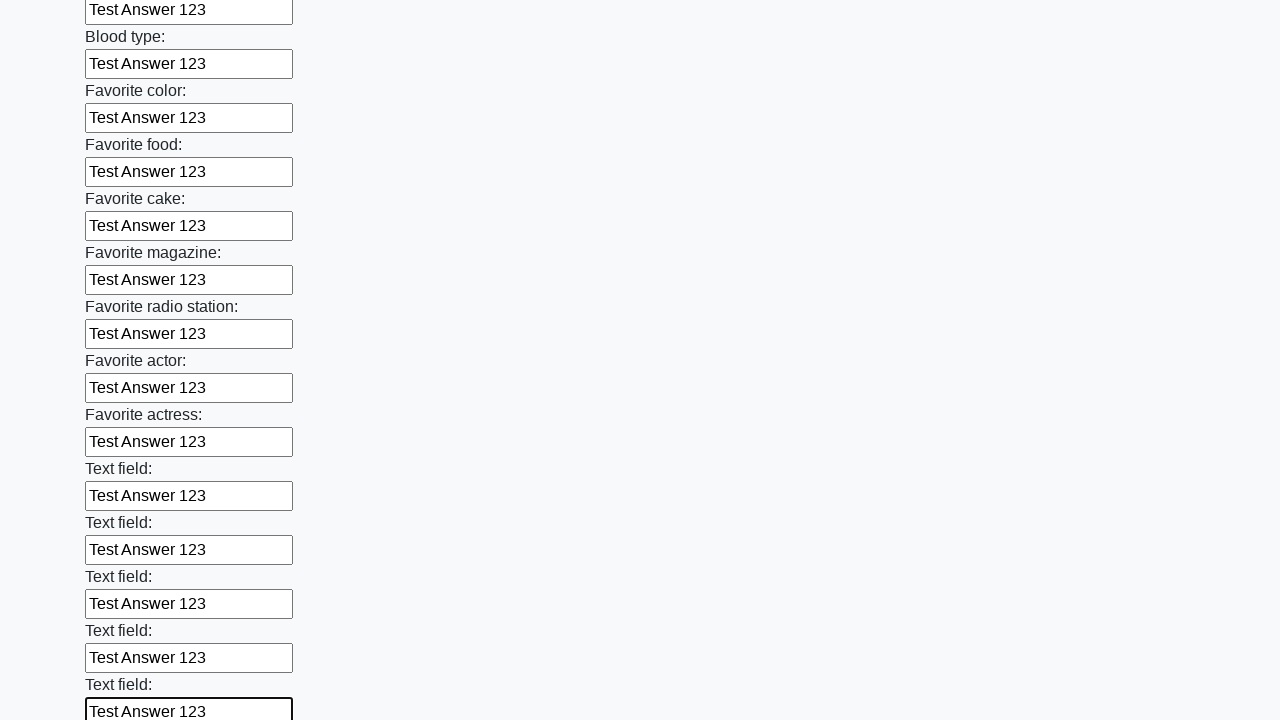

Filled an input field with 'Test Answer 123' on input >> nth=31
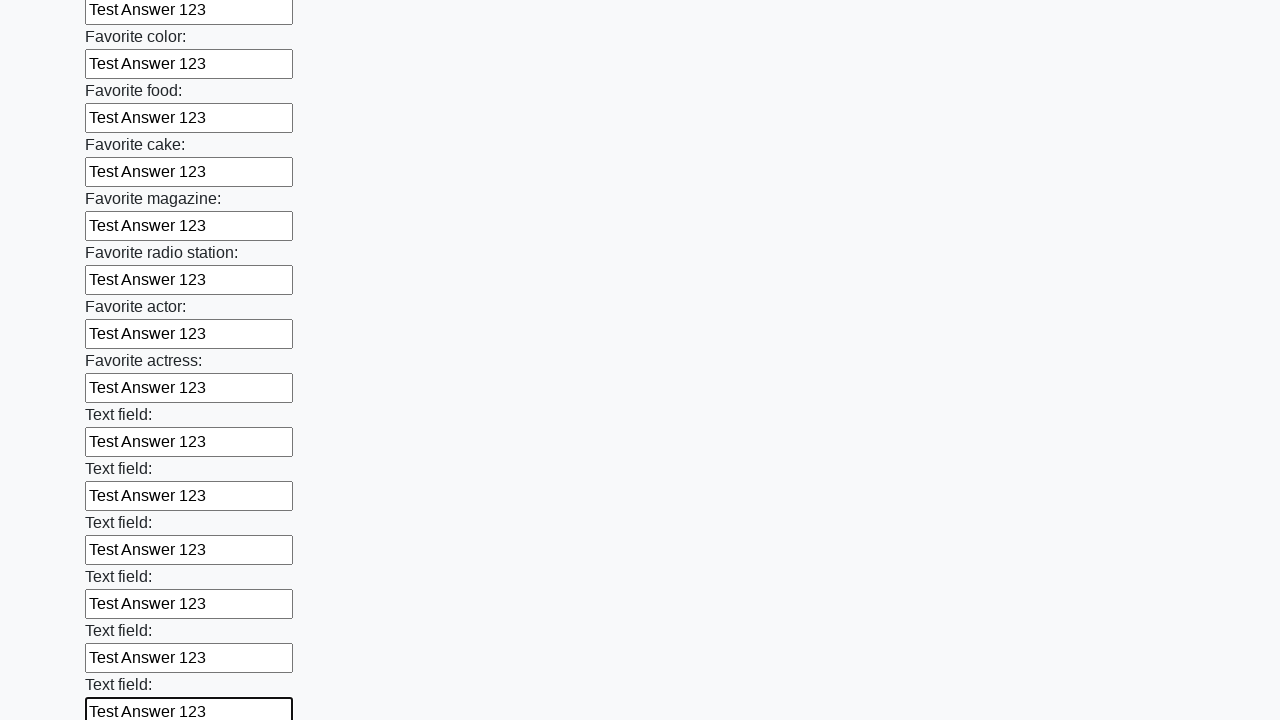

Filled an input field with 'Test Answer 123' on input >> nth=32
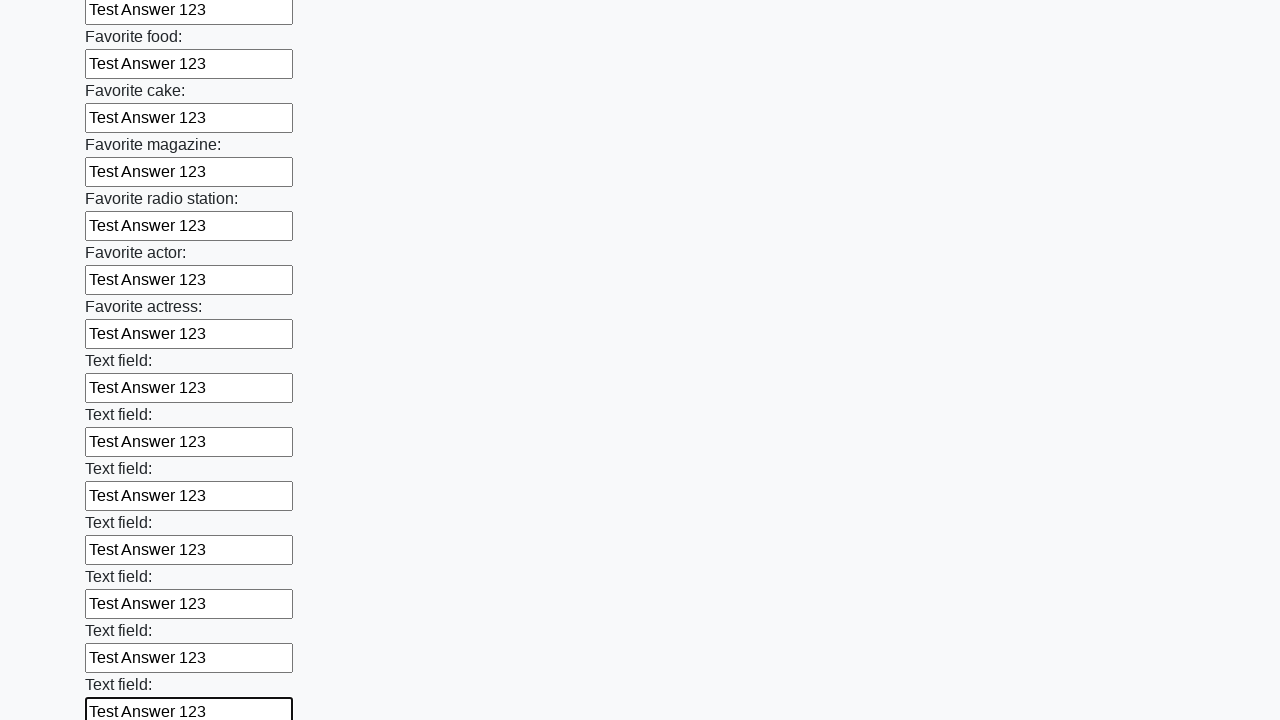

Filled an input field with 'Test Answer 123' on input >> nth=33
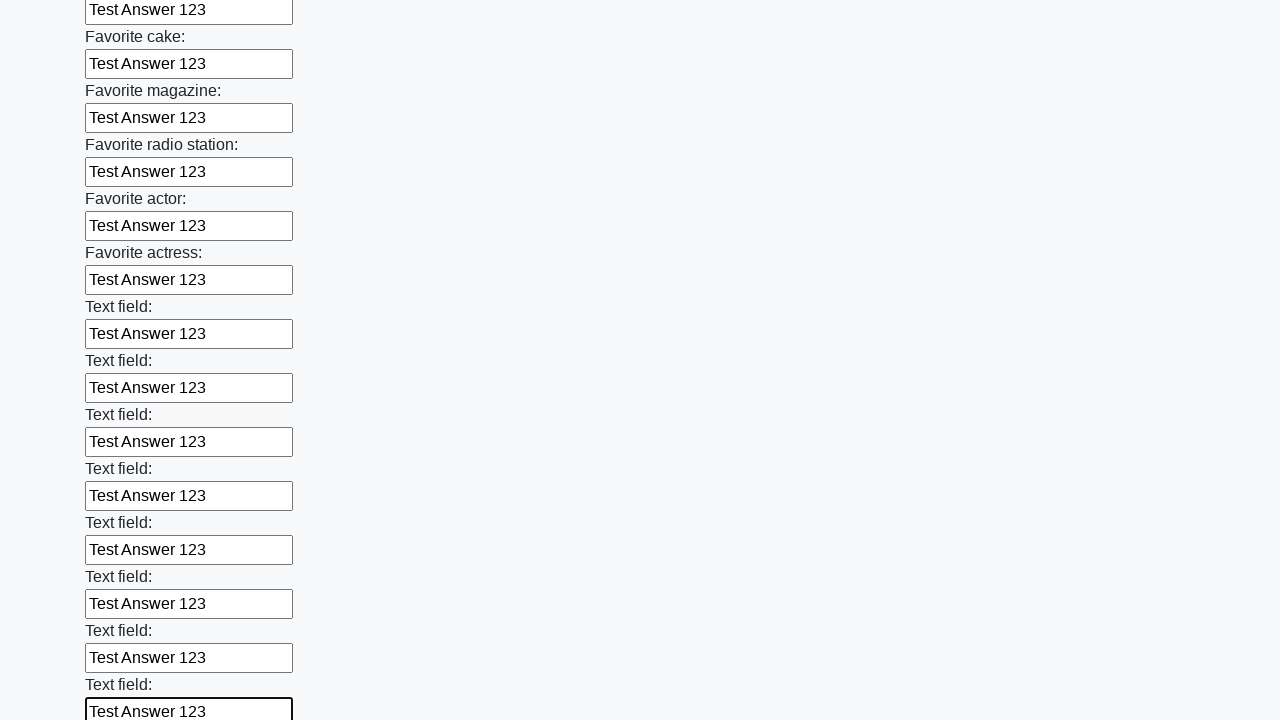

Filled an input field with 'Test Answer 123' on input >> nth=34
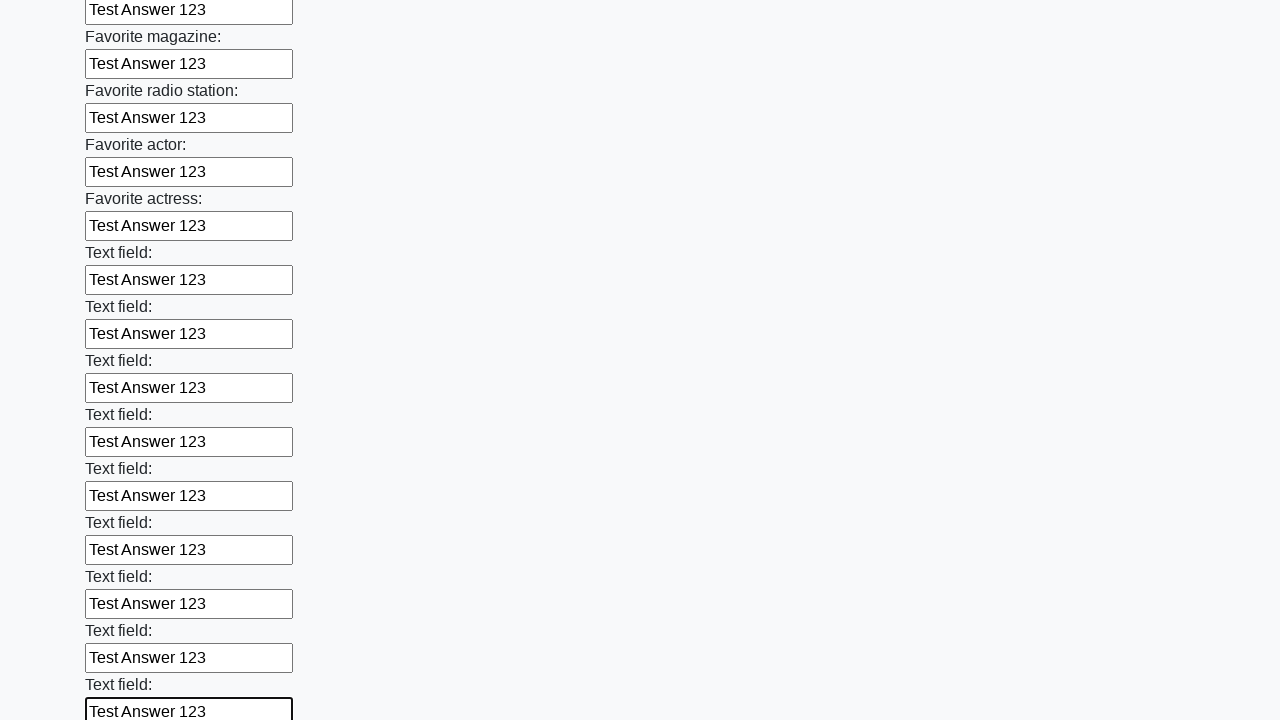

Filled an input field with 'Test Answer 123' on input >> nth=35
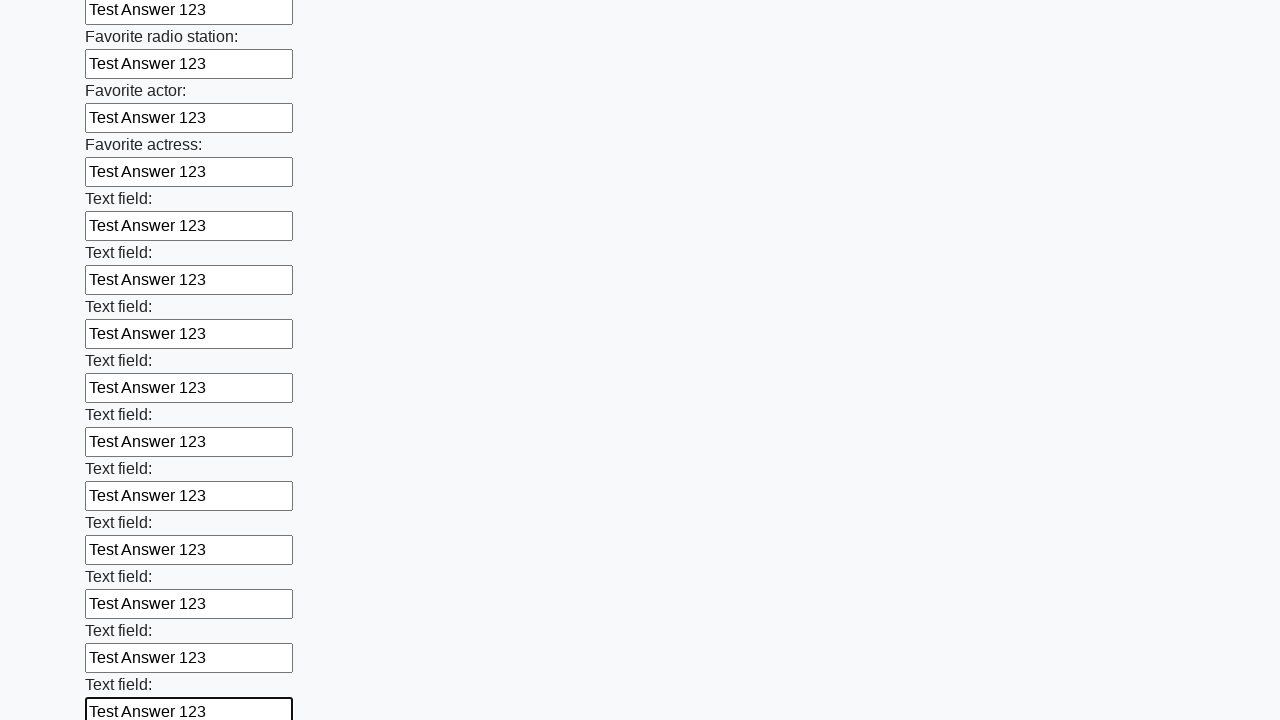

Filled an input field with 'Test Answer 123' on input >> nth=36
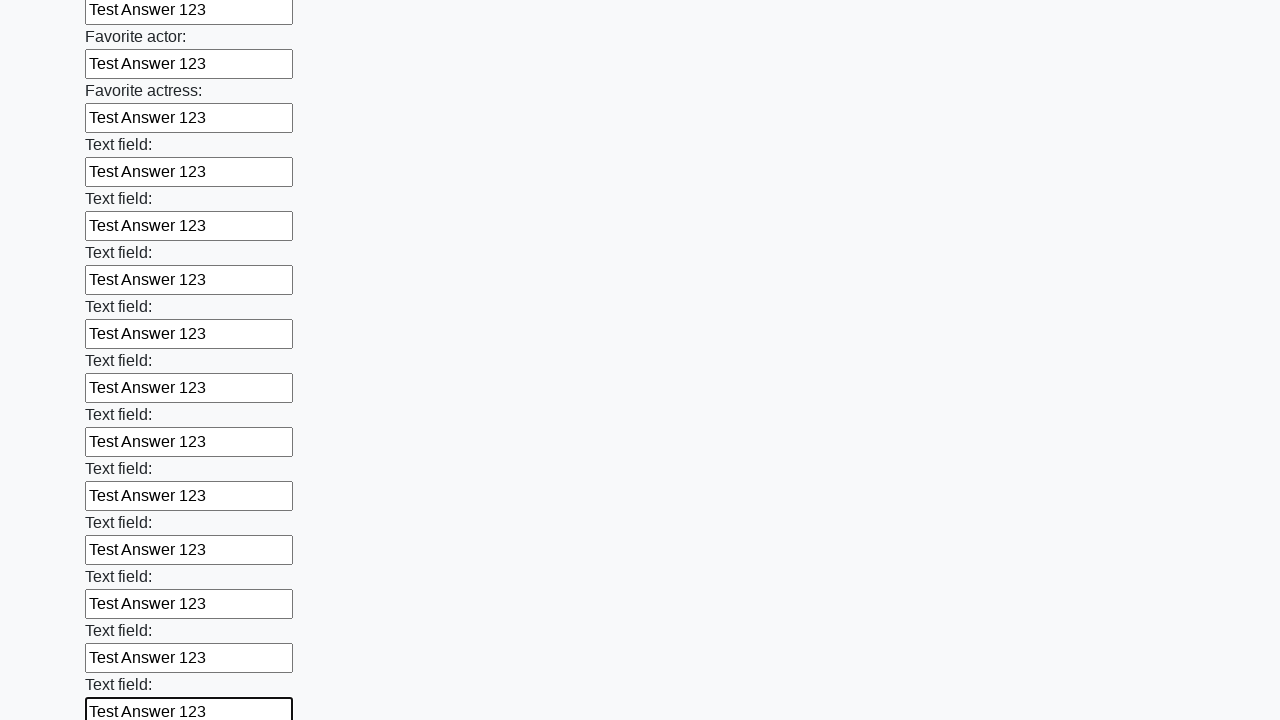

Filled an input field with 'Test Answer 123' on input >> nth=37
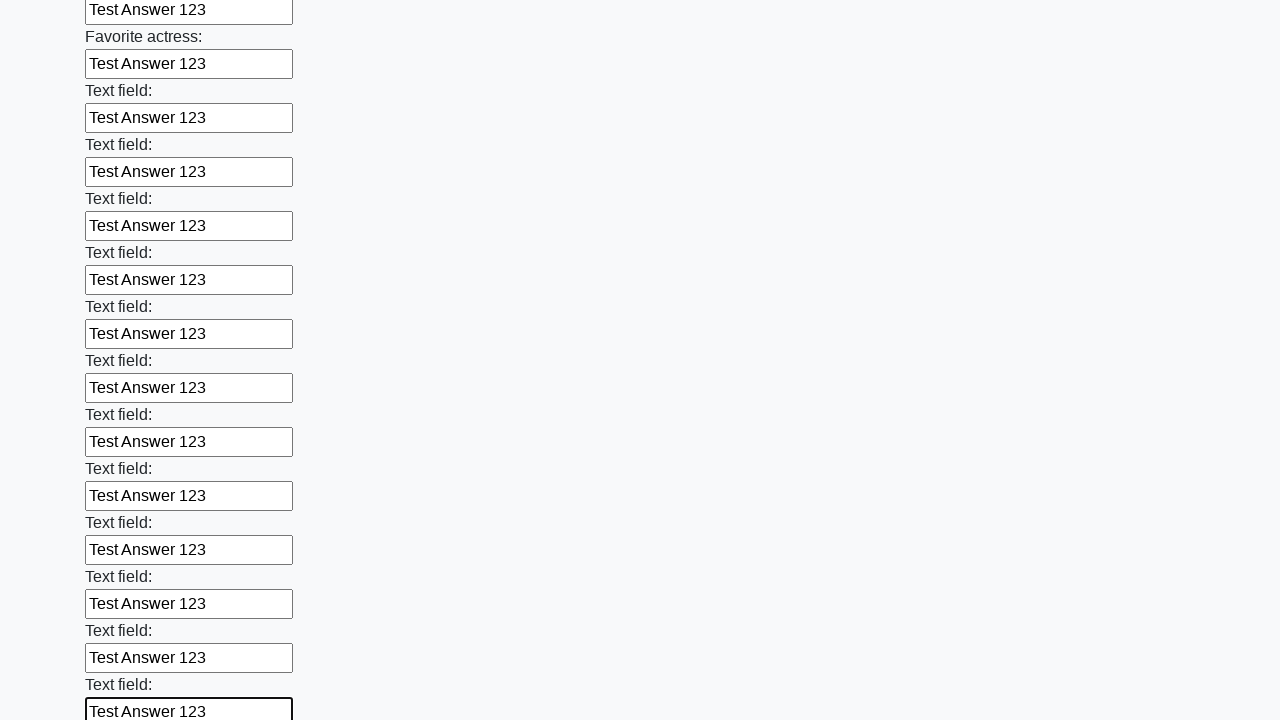

Filled an input field with 'Test Answer 123' on input >> nth=38
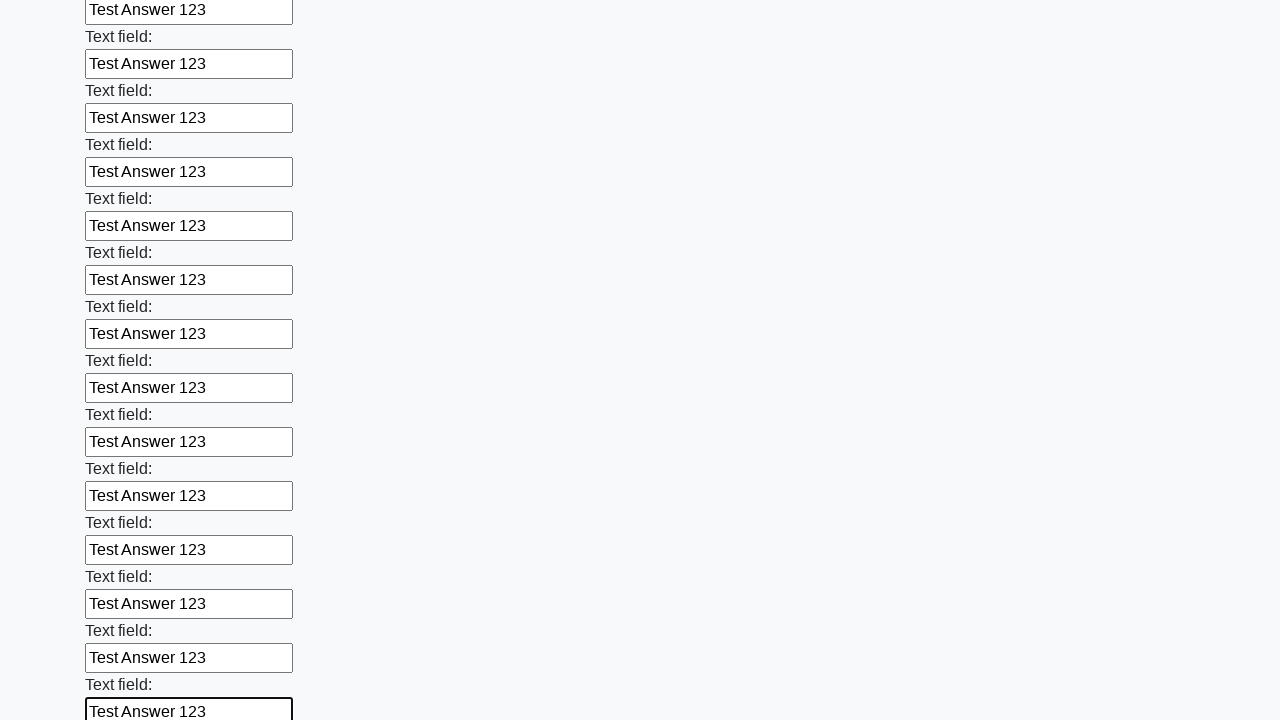

Filled an input field with 'Test Answer 123' on input >> nth=39
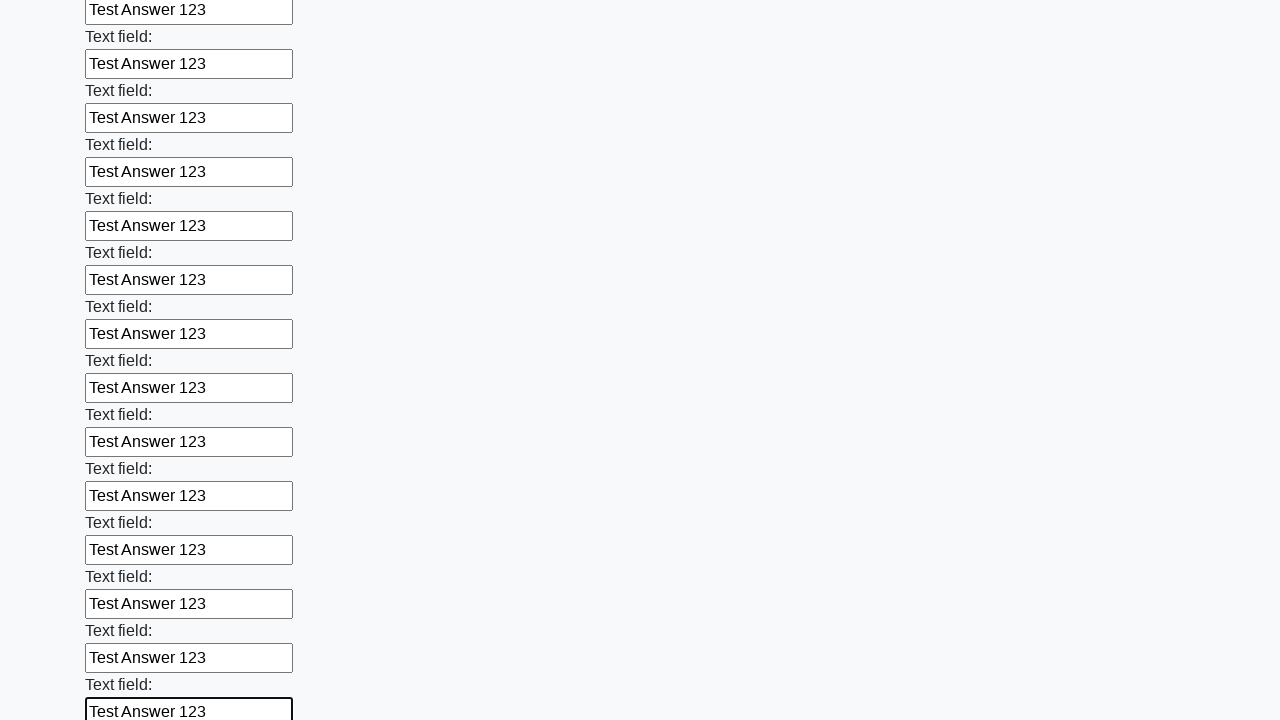

Filled an input field with 'Test Answer 123' on input >> nth=40
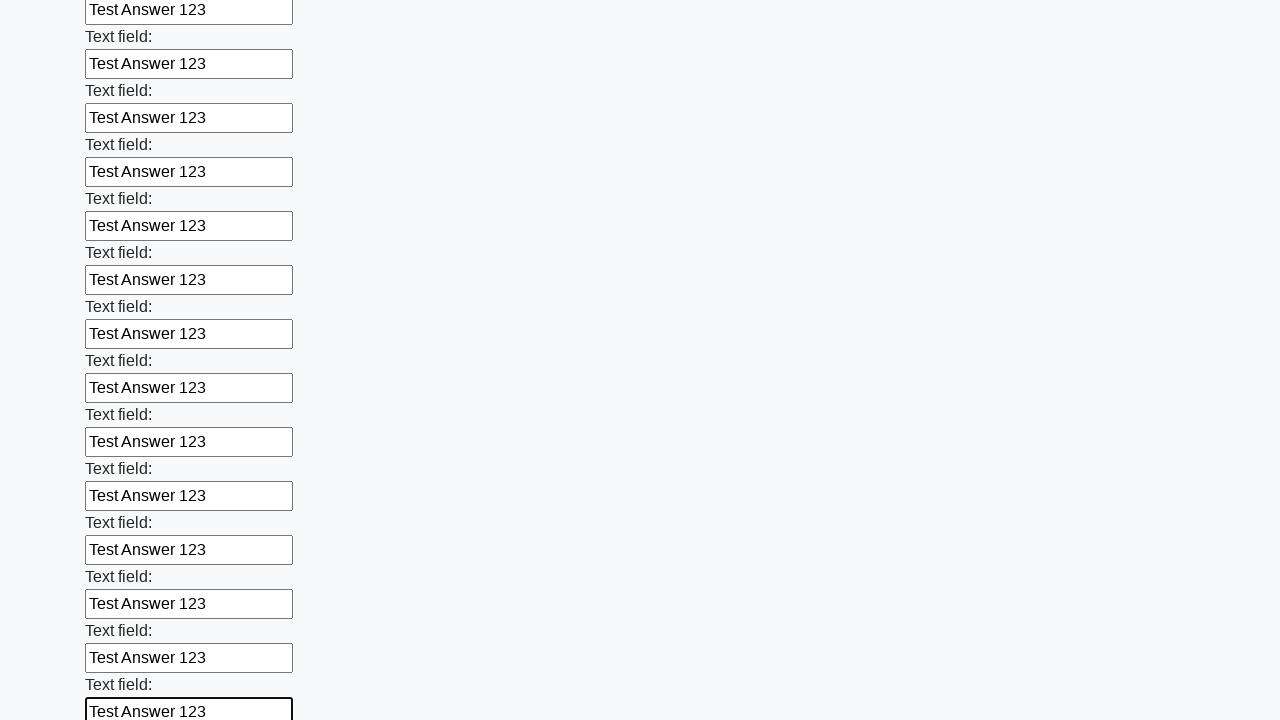

Filled an input field with 'Test Answer 123' on input >> nth=41
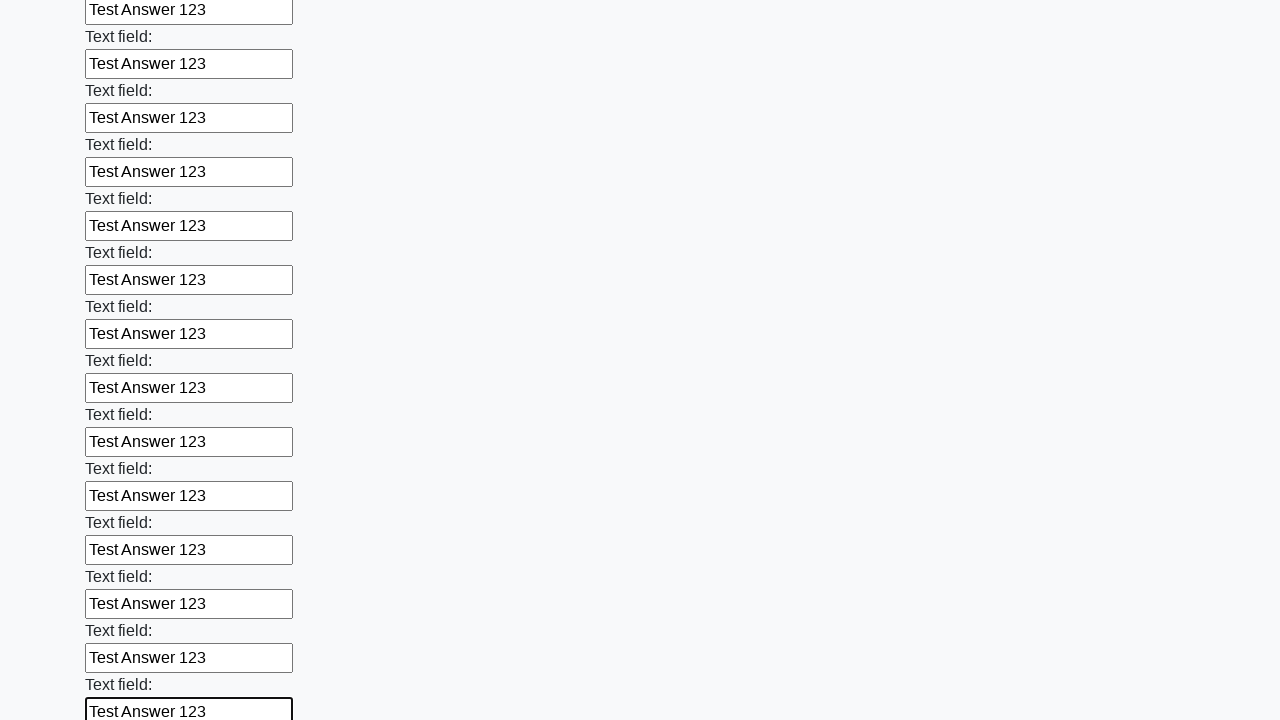

Filled an input field with 'Test Answer 123' on input >> nth=42
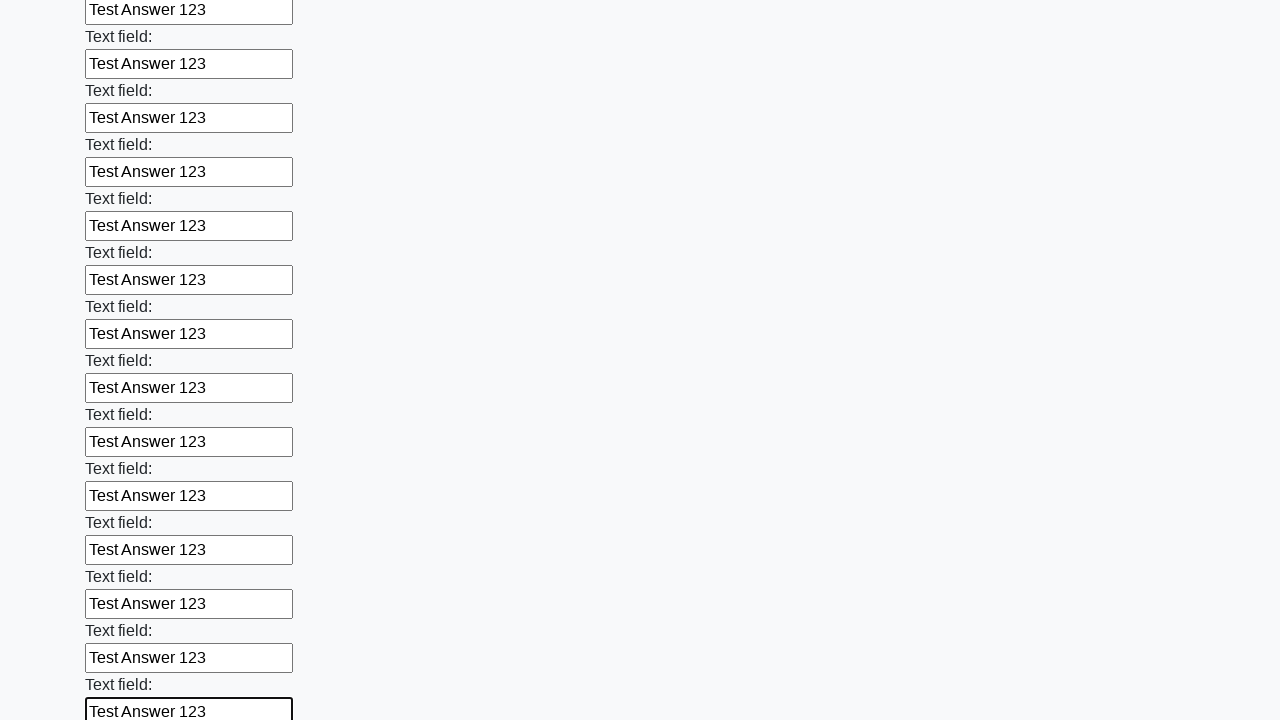

Filled an input field with 'Test Answer 123' on input >> nth=43
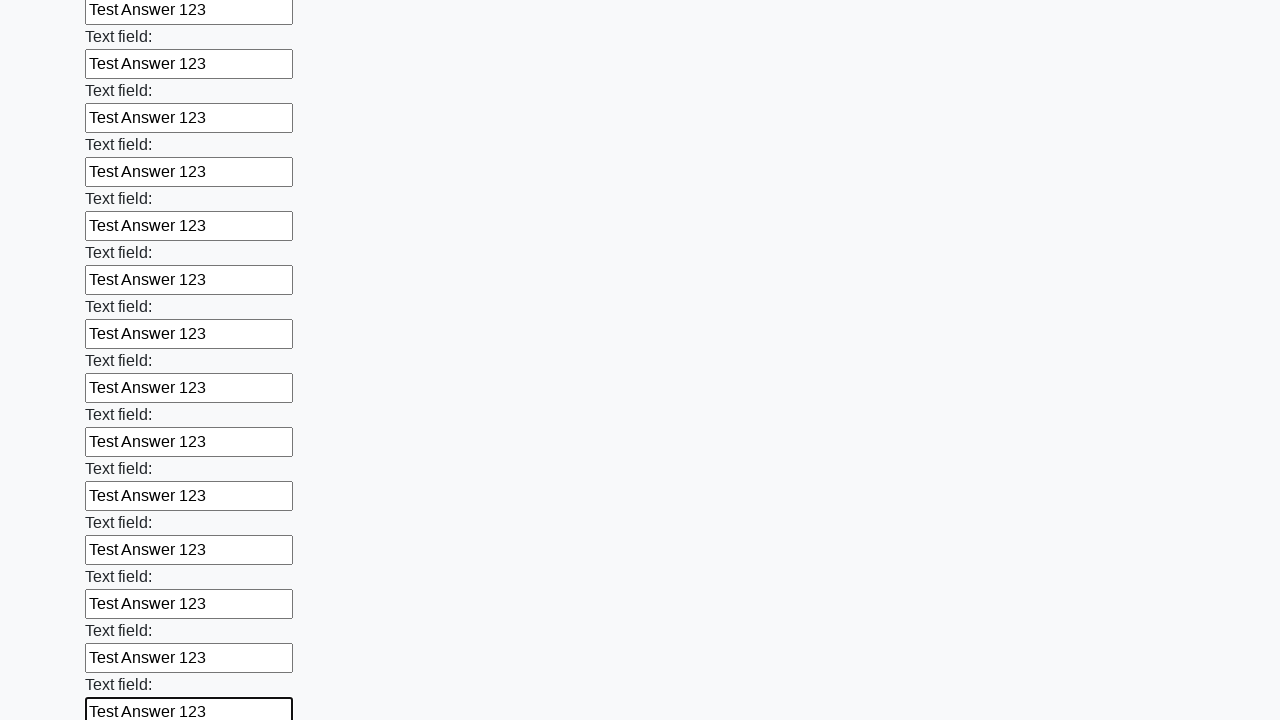

Filled an input field with 'Test Answer 123' on input >> nth=44
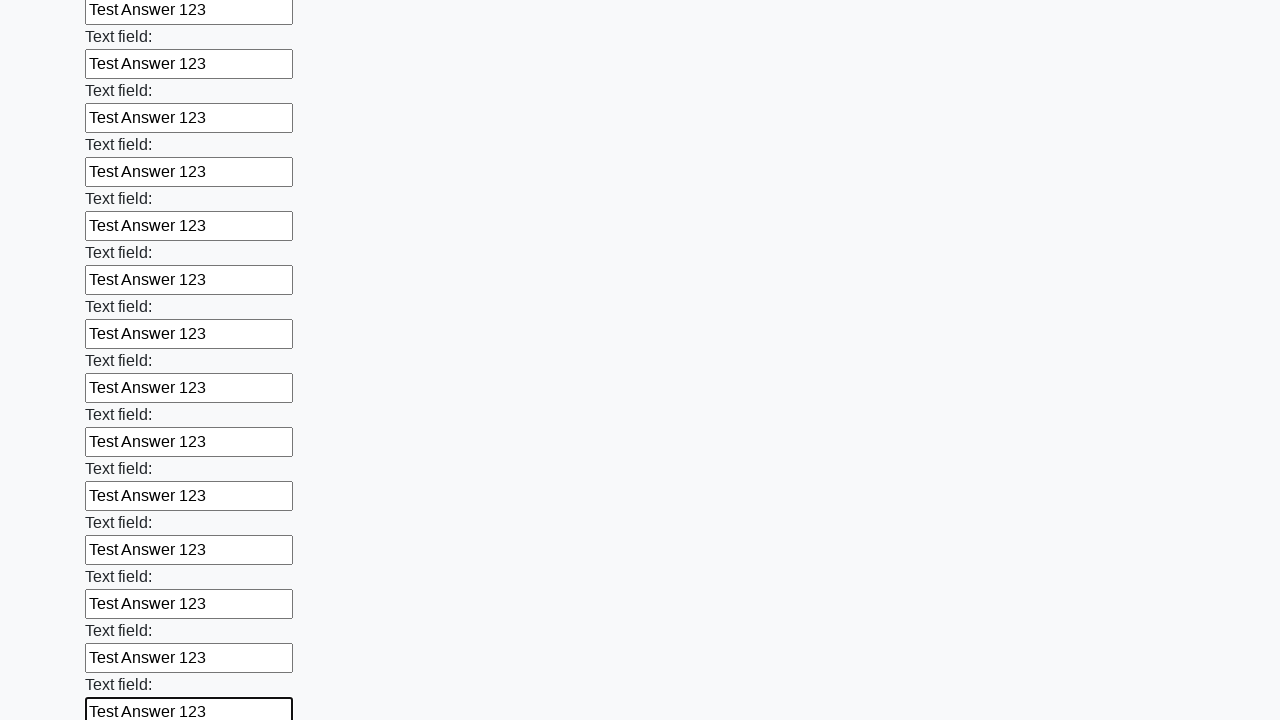

Filled an input field with 'Test Answer 123' on input >> nth=45
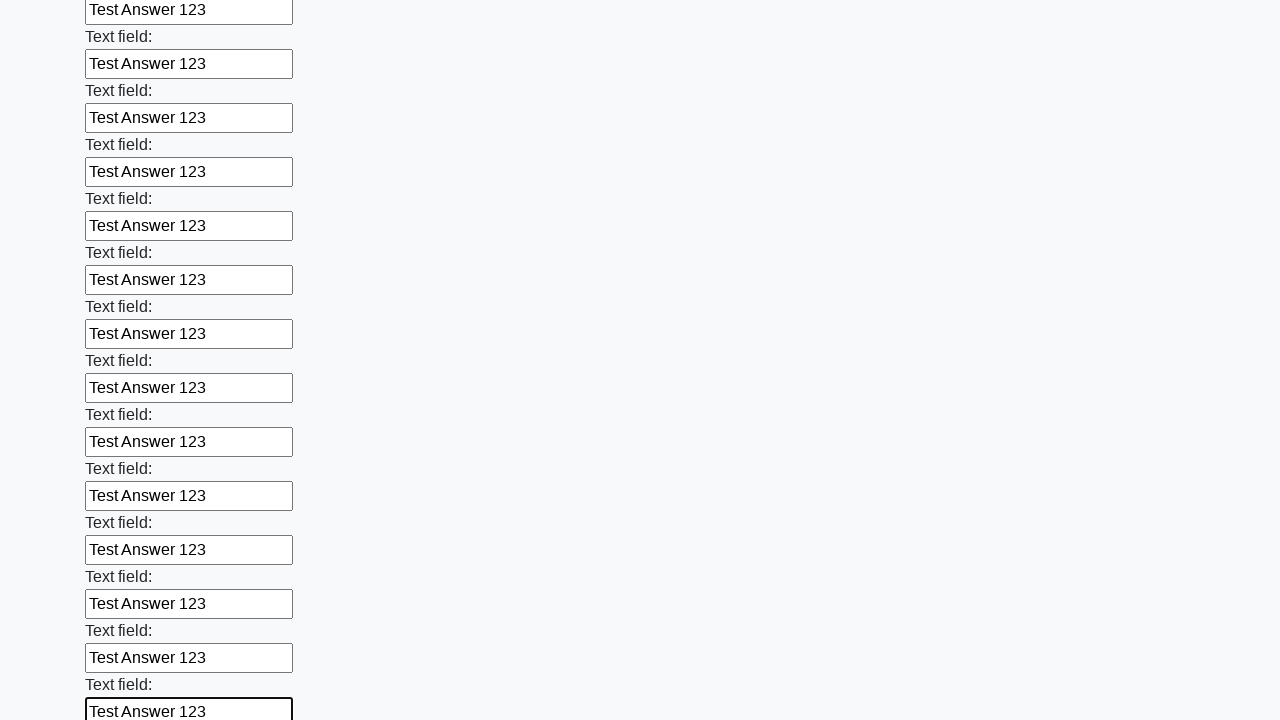

Filled an input field with 'Test Answer 123' on input >> nth=46
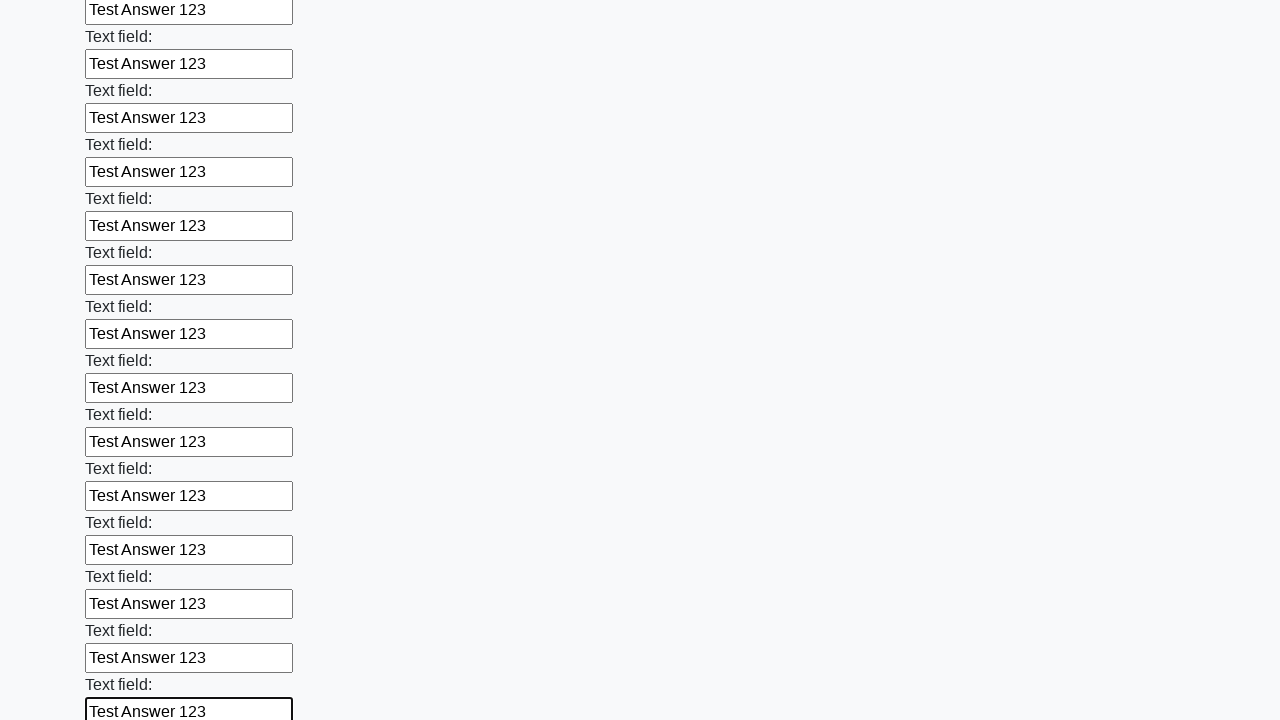

Filled an input field with 'Test Answer 123' on input >> nth=47
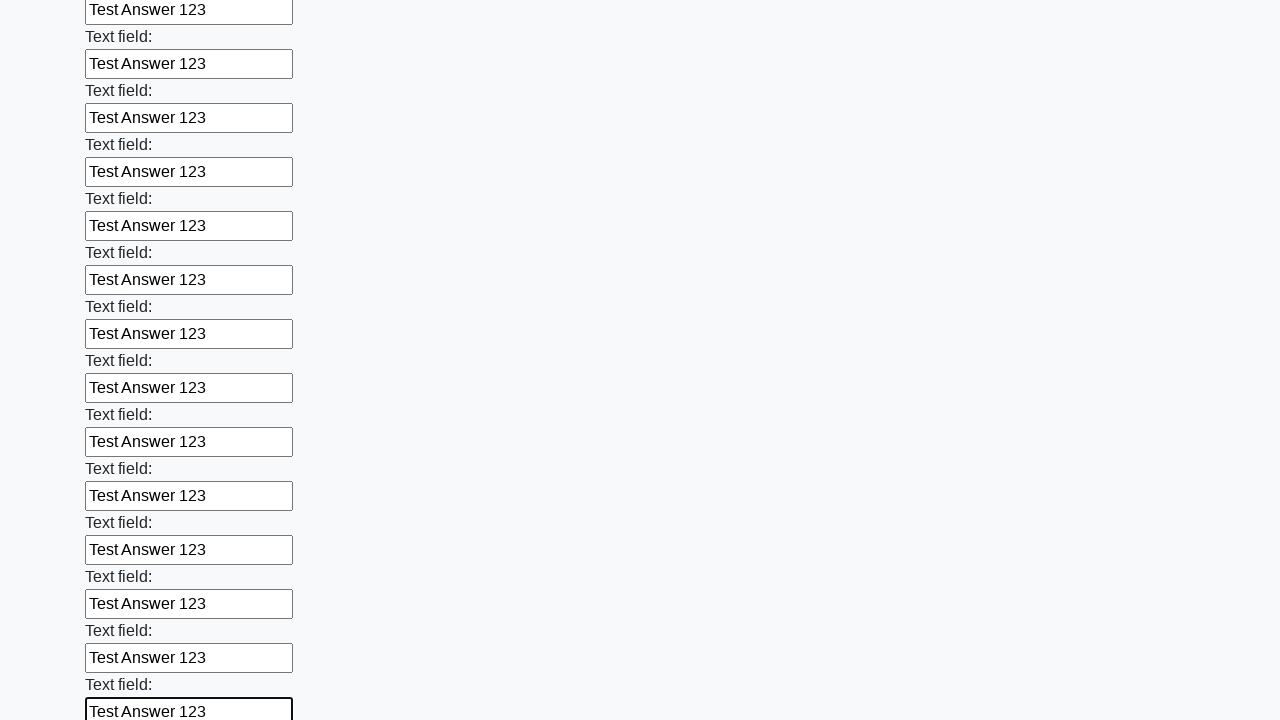

Filled an input field with 'Test Answer 123' on input >> nth=48
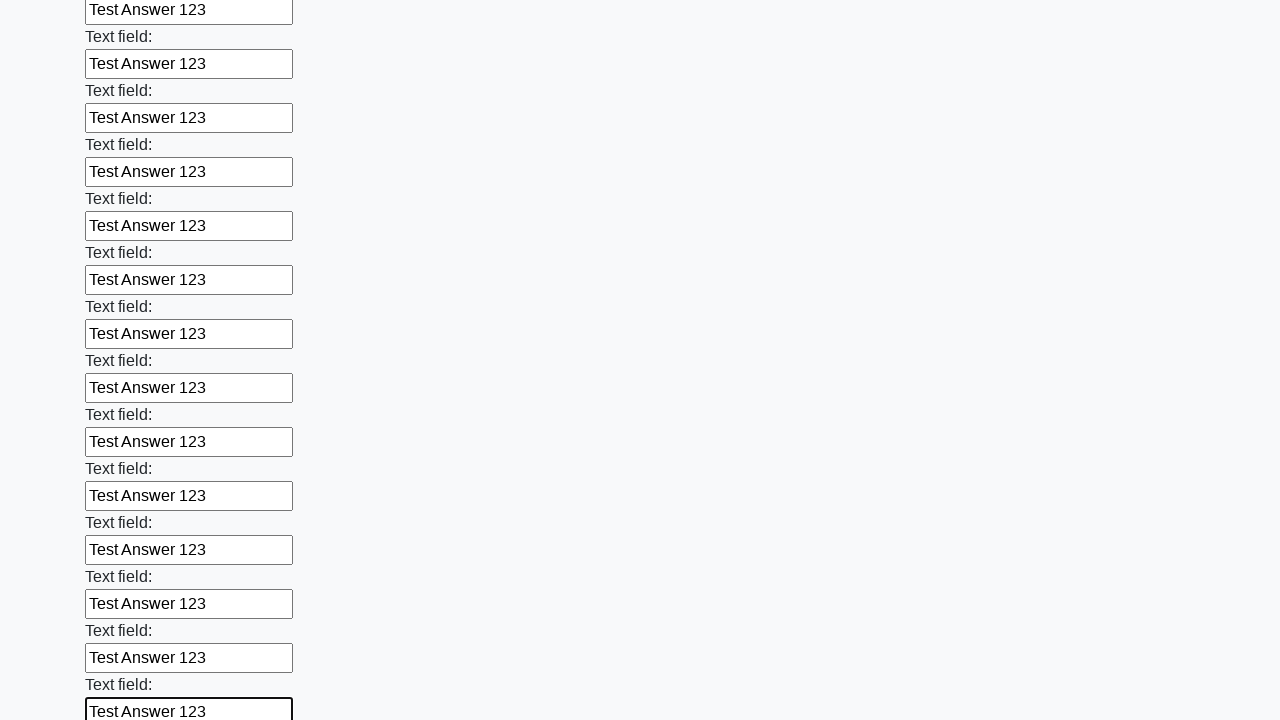

Filled an input field with 'Test Answer 123' on input >> nth=49
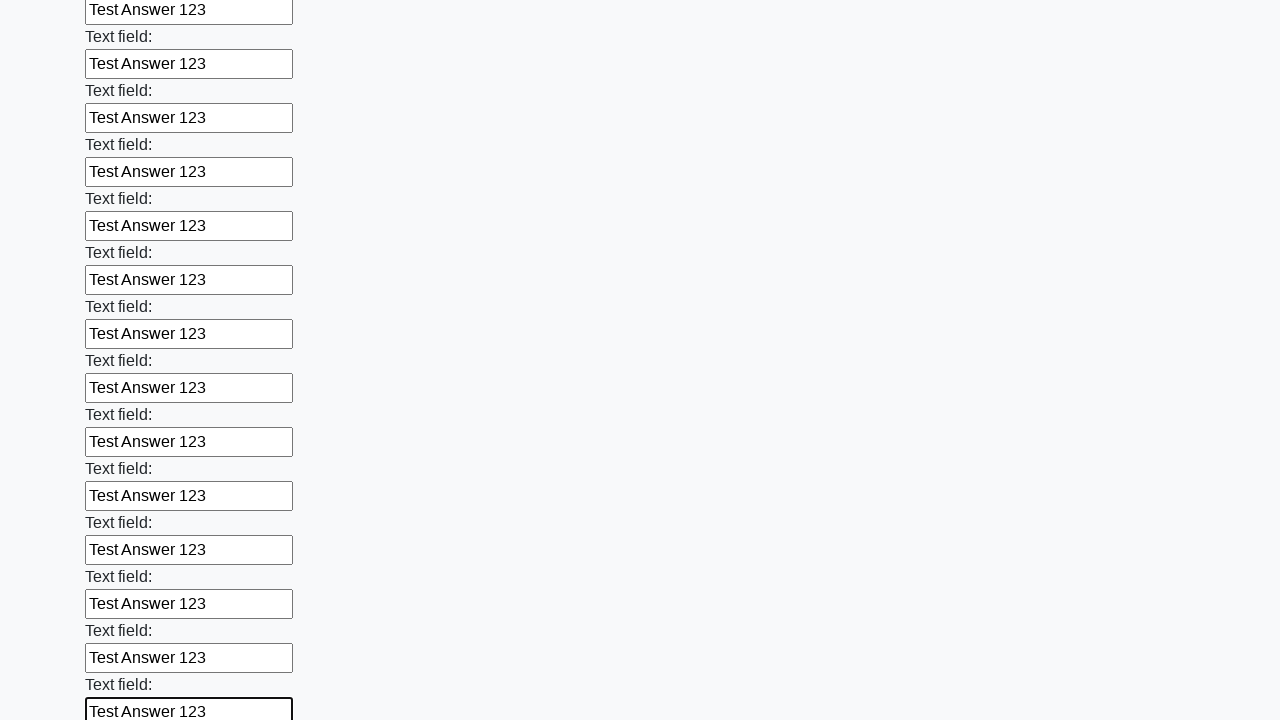

Filled an input field with 'Test Answer 123' on input >> nth=50
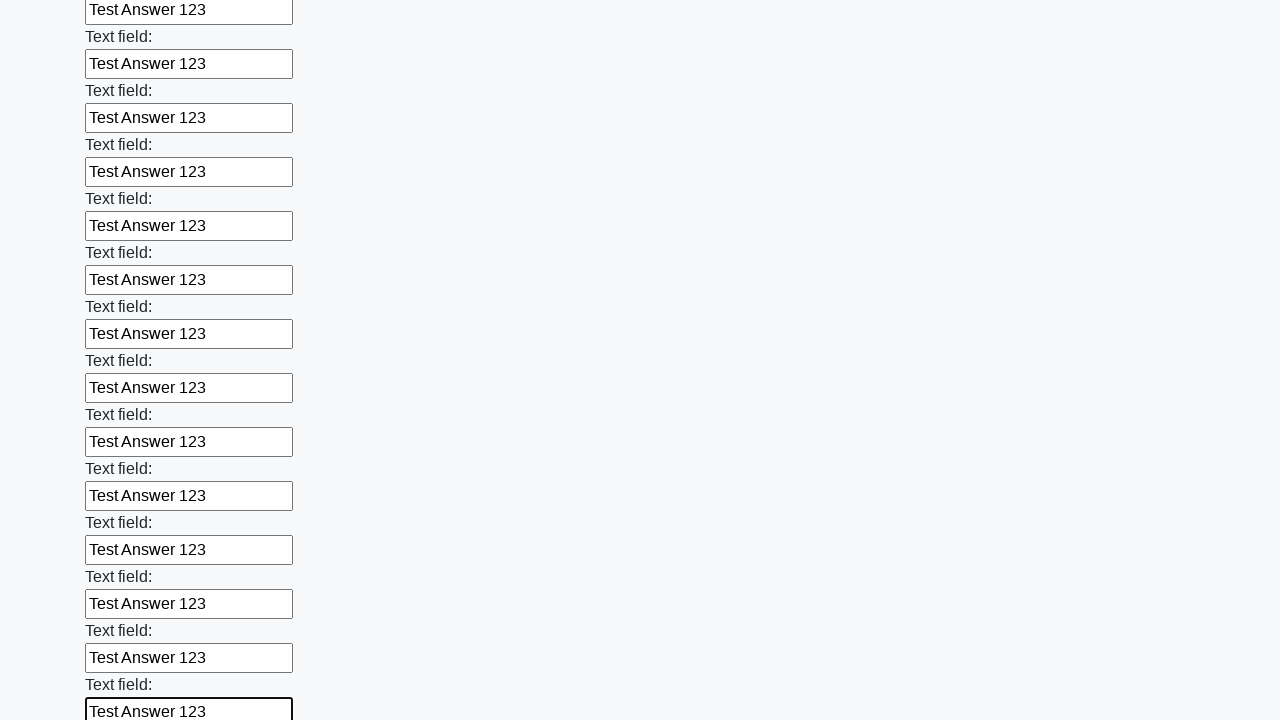

Filled an input field with 'Test Answer 123' on input >> nth=51
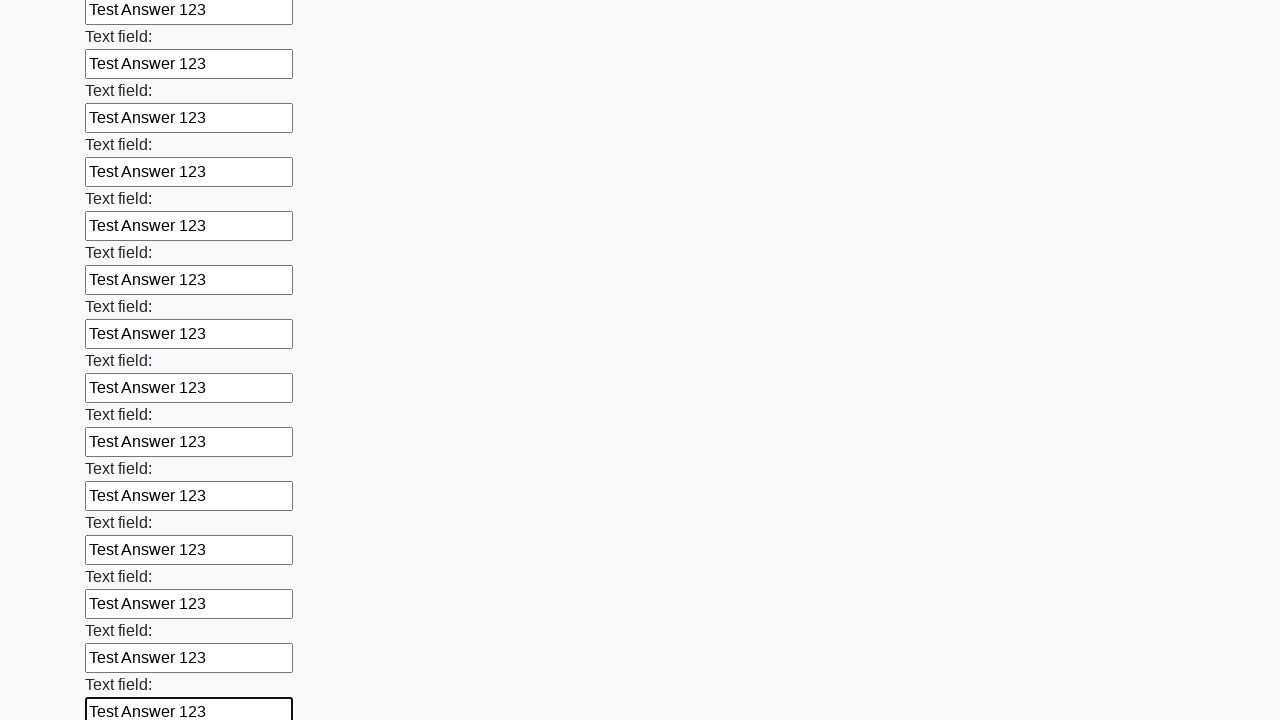

Filled an input field with 'Test Answer 123' on input >> nth=52
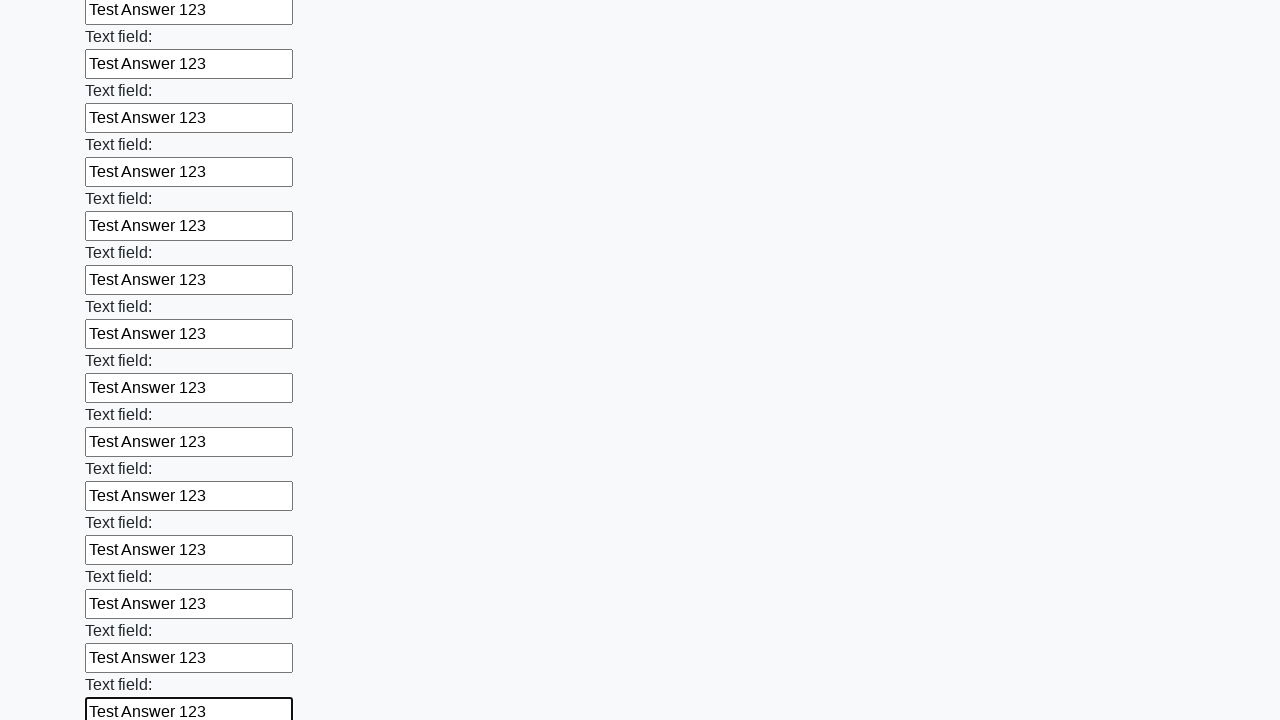

Filled an input field with 'Test Answer 123' on input >> nth=53
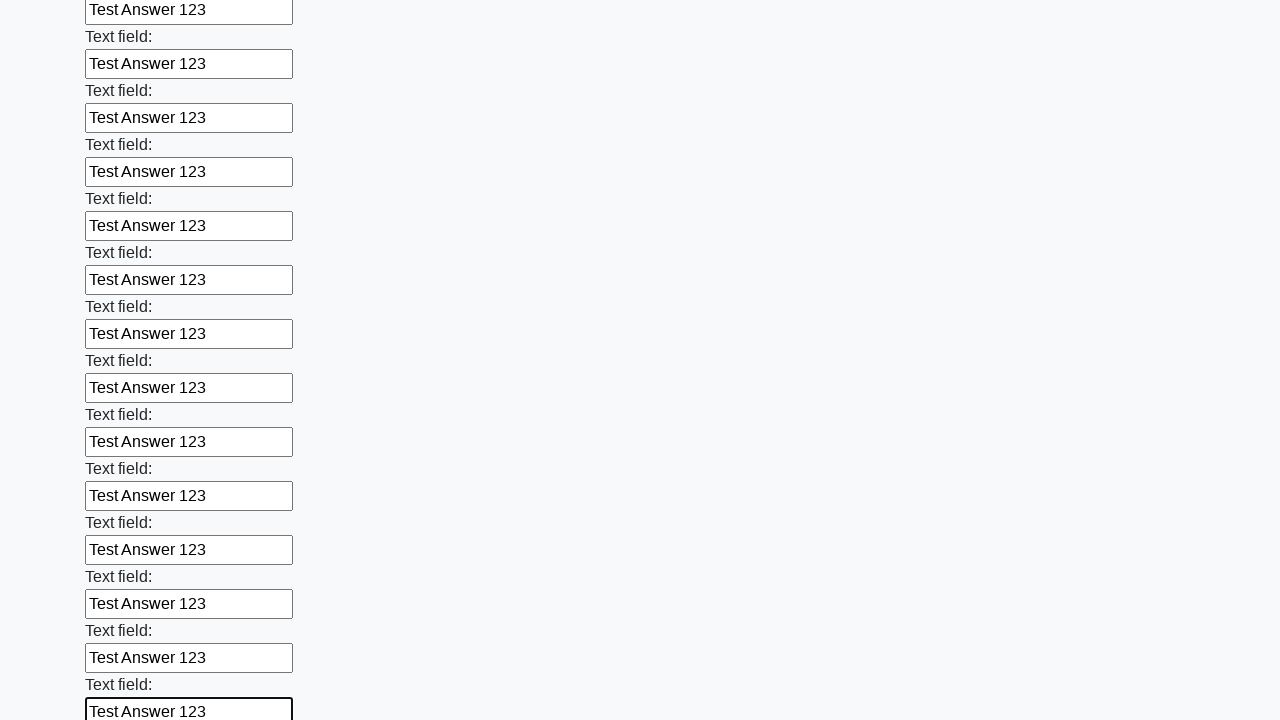

Filled an input field with 'Test Answer 123' on input >> nth=54
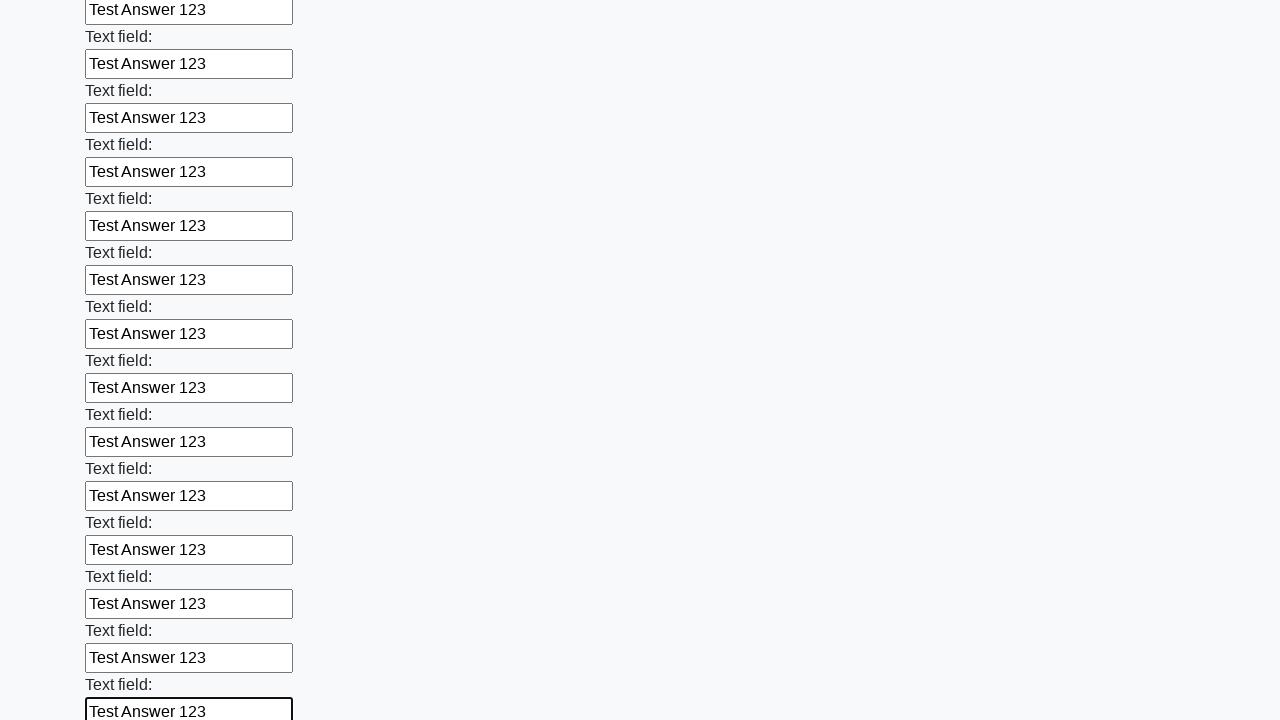

Filled an input field with 'Test Answer 123' on input >> nth=55
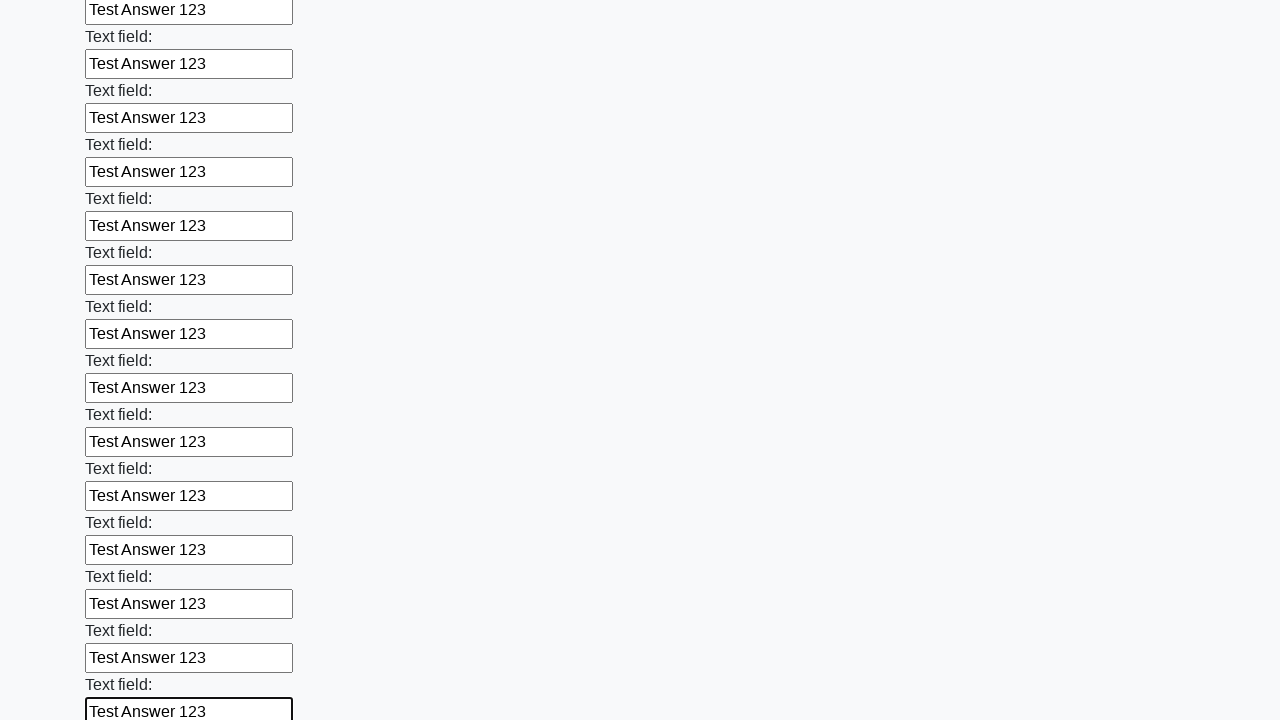

Filled an input field with 'Test Answer 123' on input >> nth=56
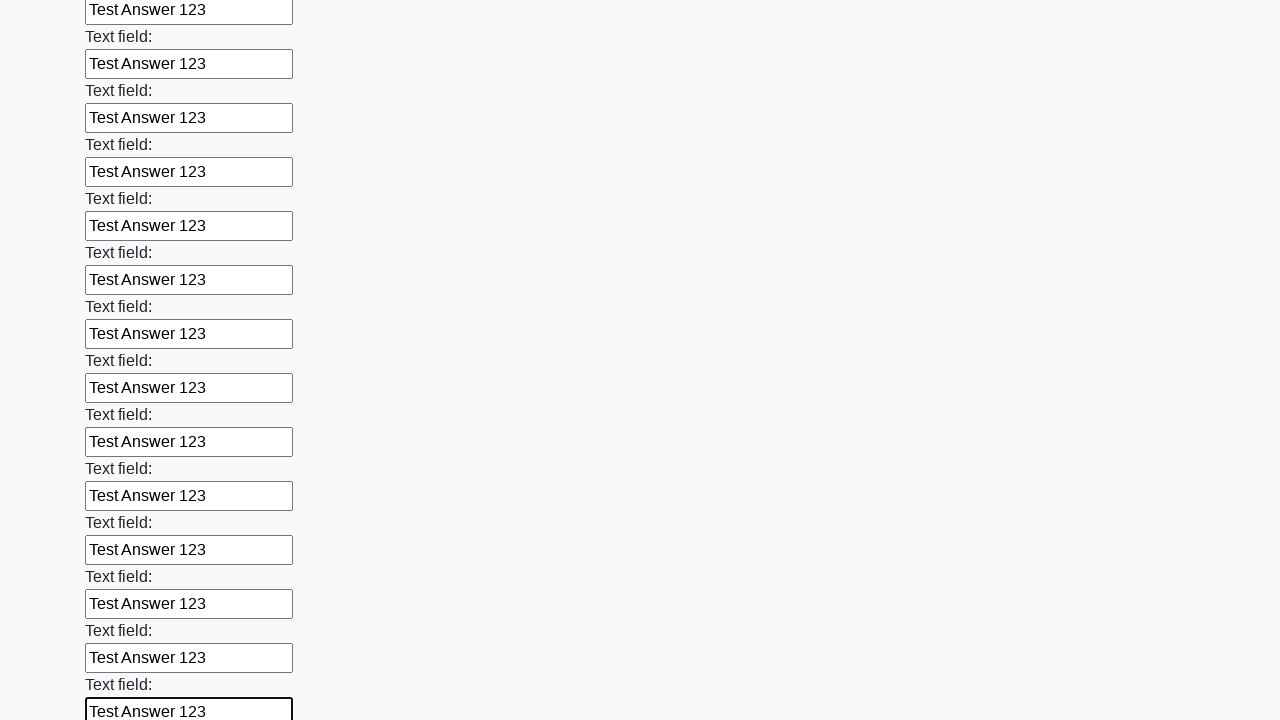

Filled an input field with 'Test Answer 123' on input >> nth=57
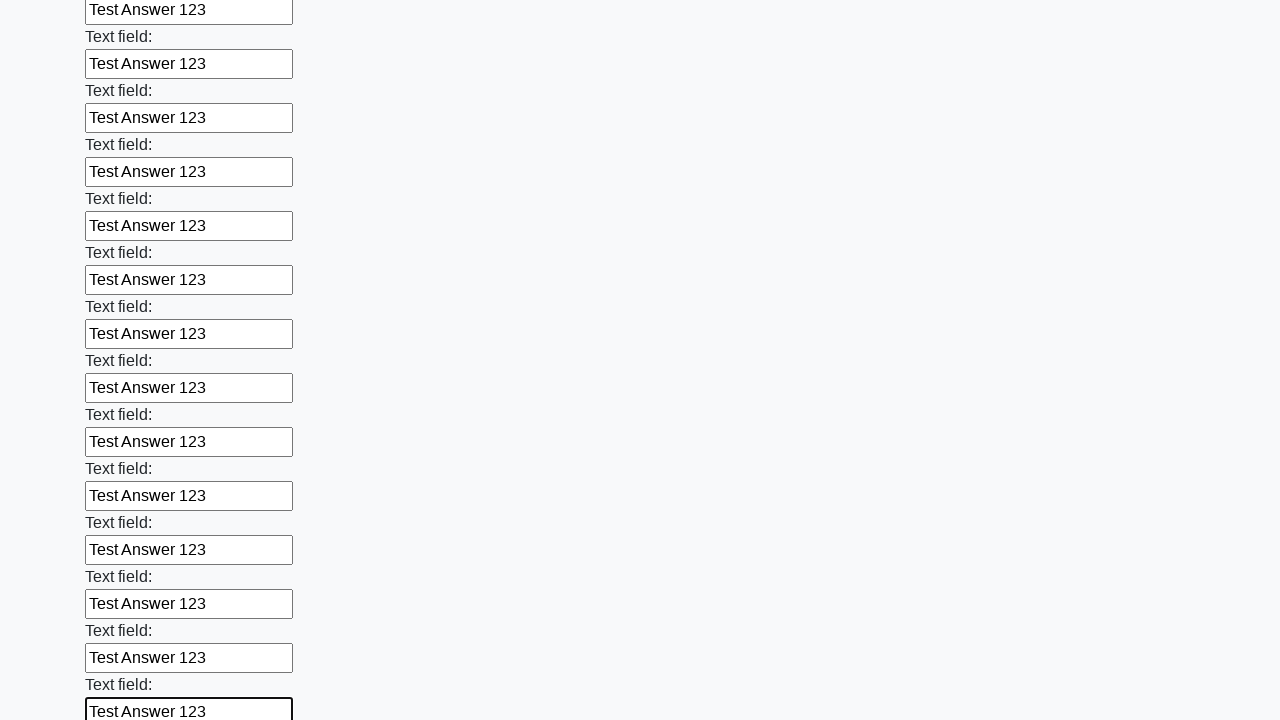

Filled an input field with 'Test Answer 123' on input >> nth=58
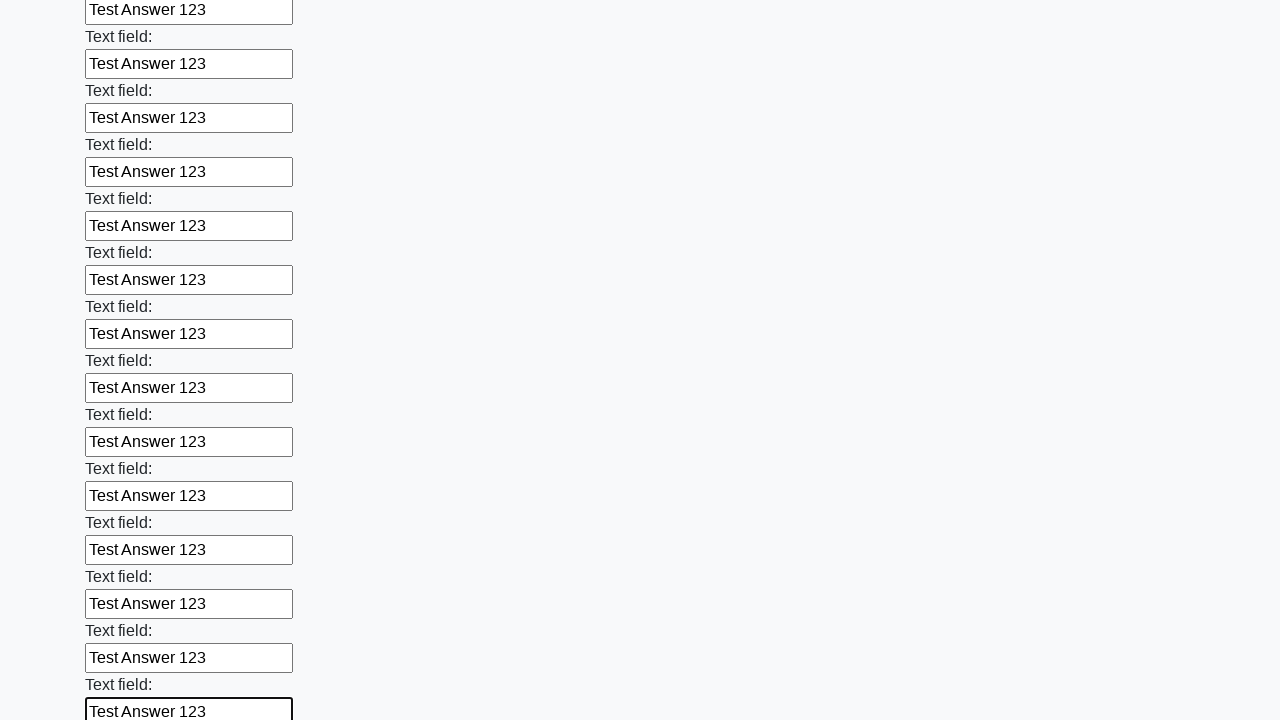

Filled an input field with 'Test Answer 123' on input >> nth=59
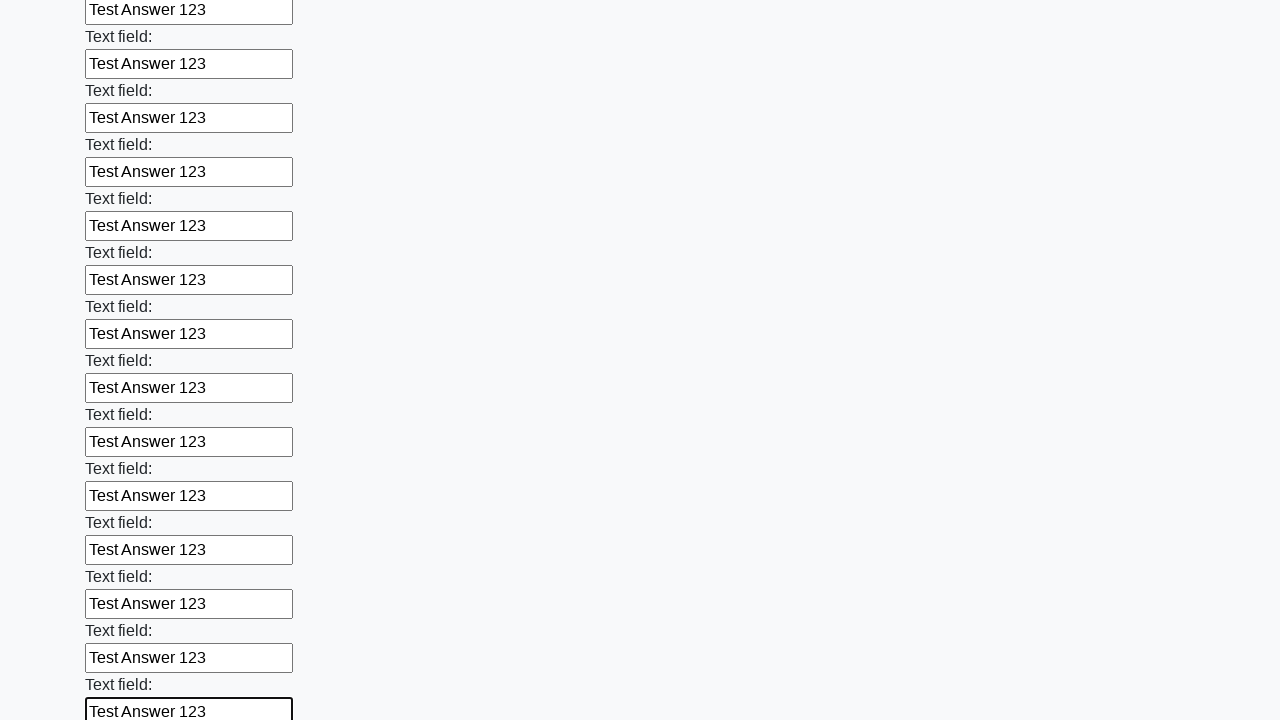

Filled an input field with 'Test Answer 123' on input >> nth=60
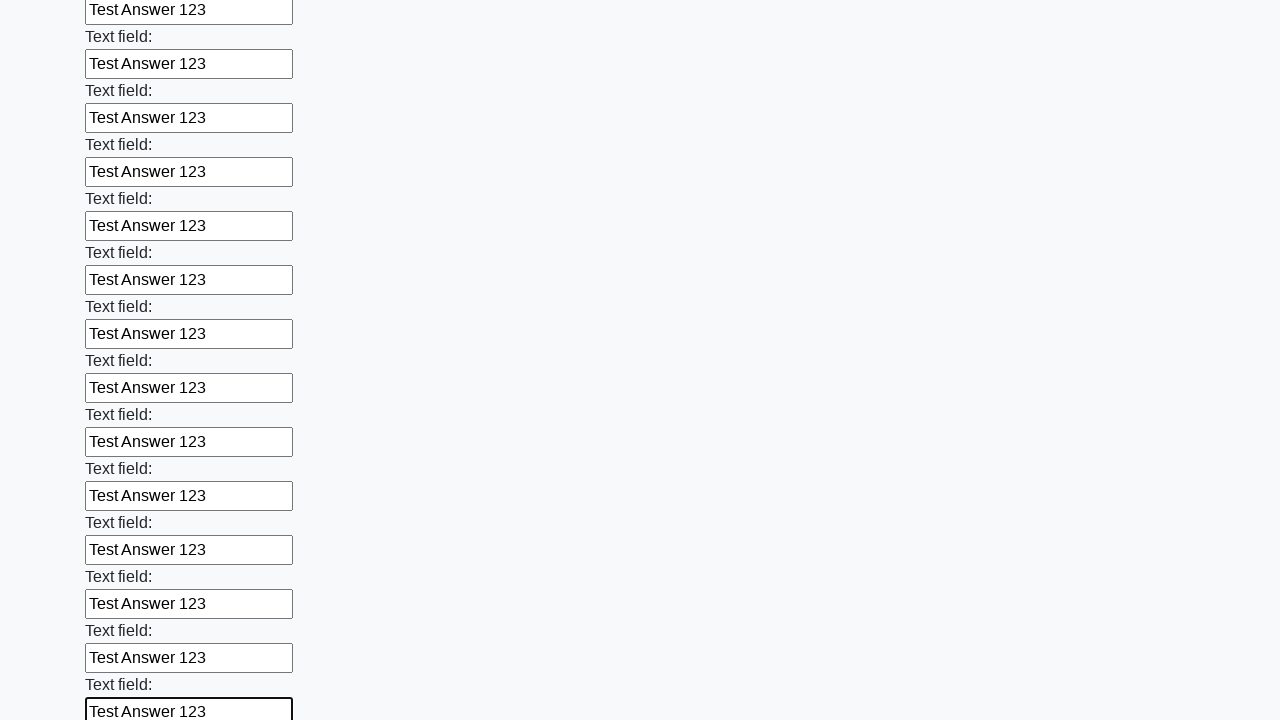

Filled an input field with 'Test Answer 123' on input >> nth=61
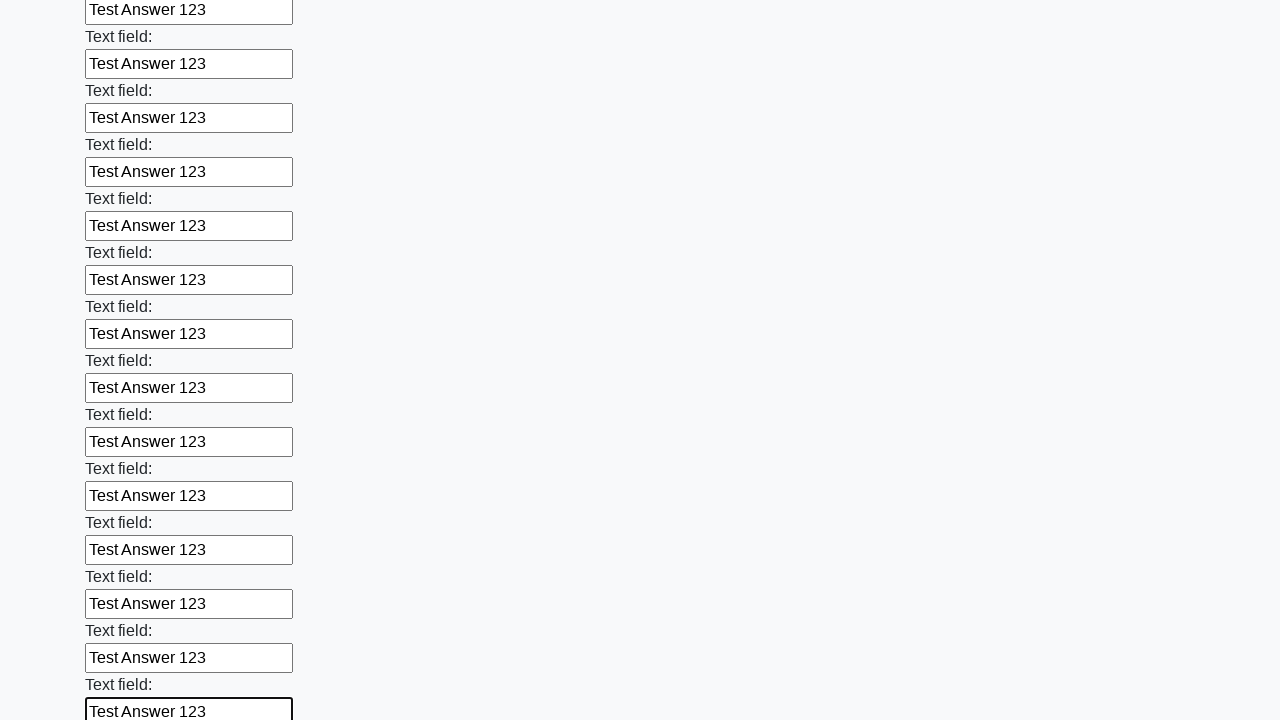

Filled an input field with 'Test Answer 123' on input >> nth=62
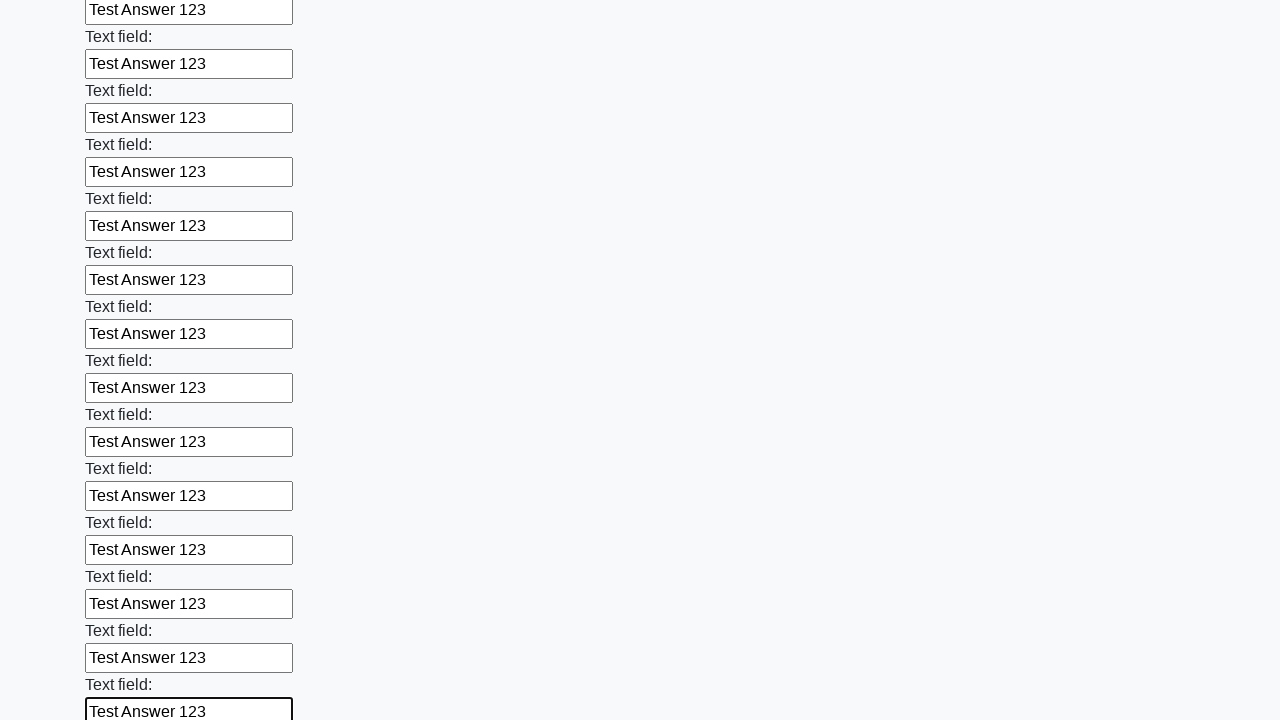

Filled an input field with 'Test Answer 123' on input >> nth=63
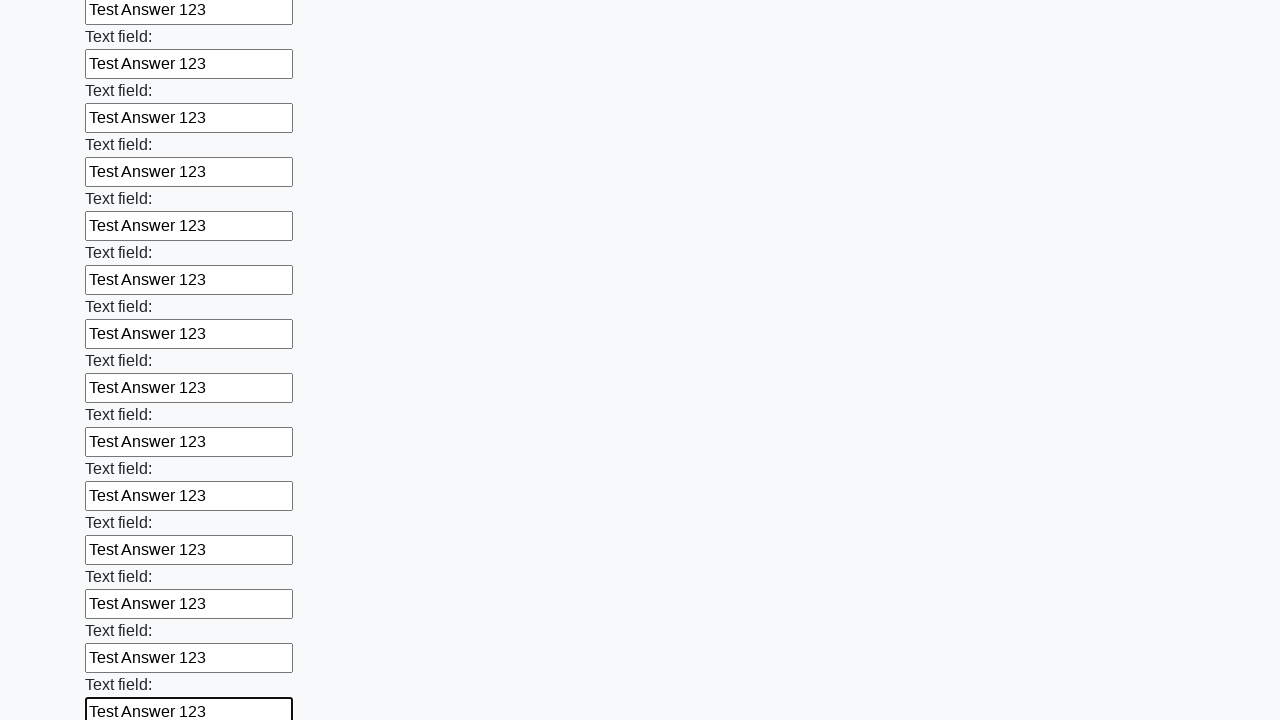

Filled an input field with 'Test Answer 123' on input >> nth=64
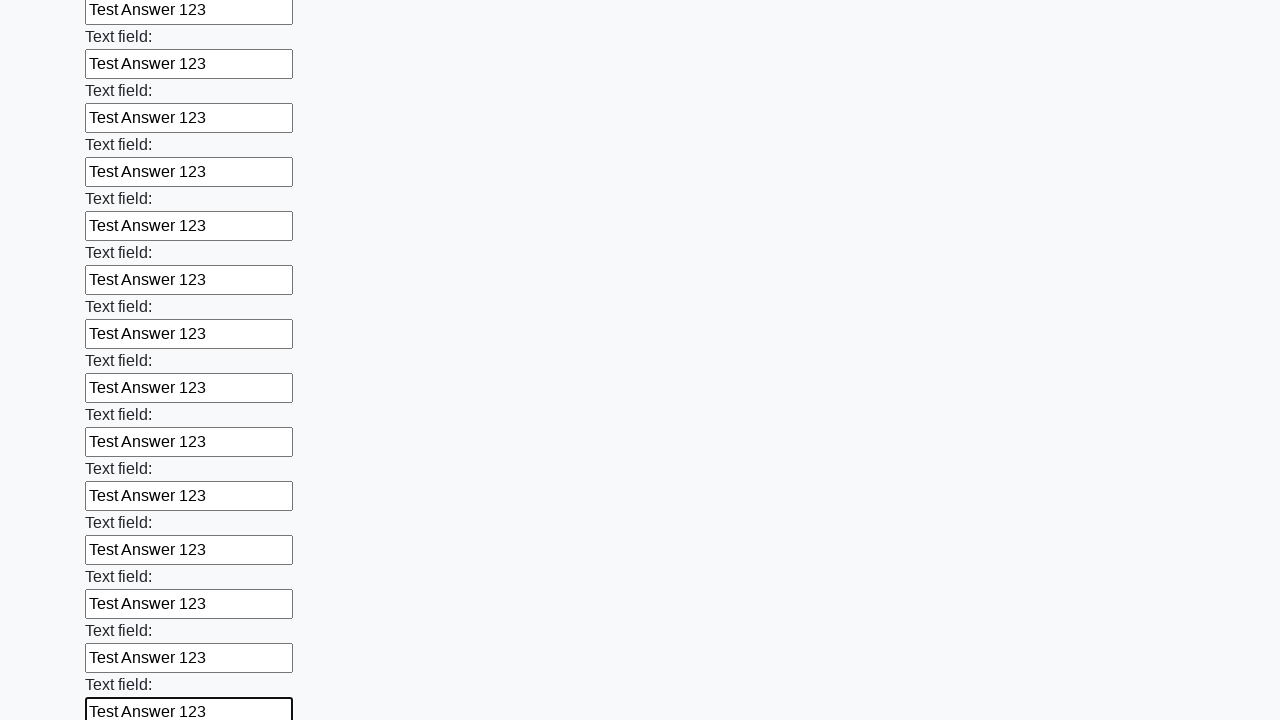

Filled an input field with 'Test Answer 123' on input >> nth=65
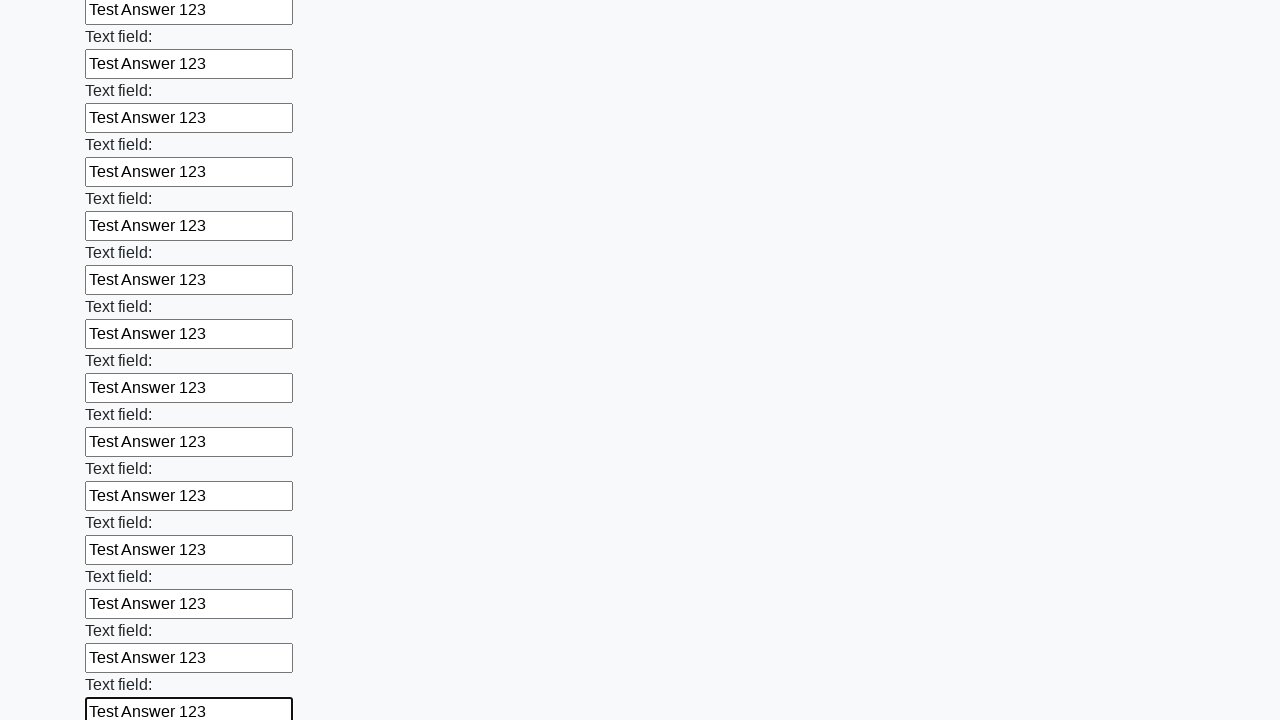

Filled an input field with 'Test Answer 123' on input >> nth=66
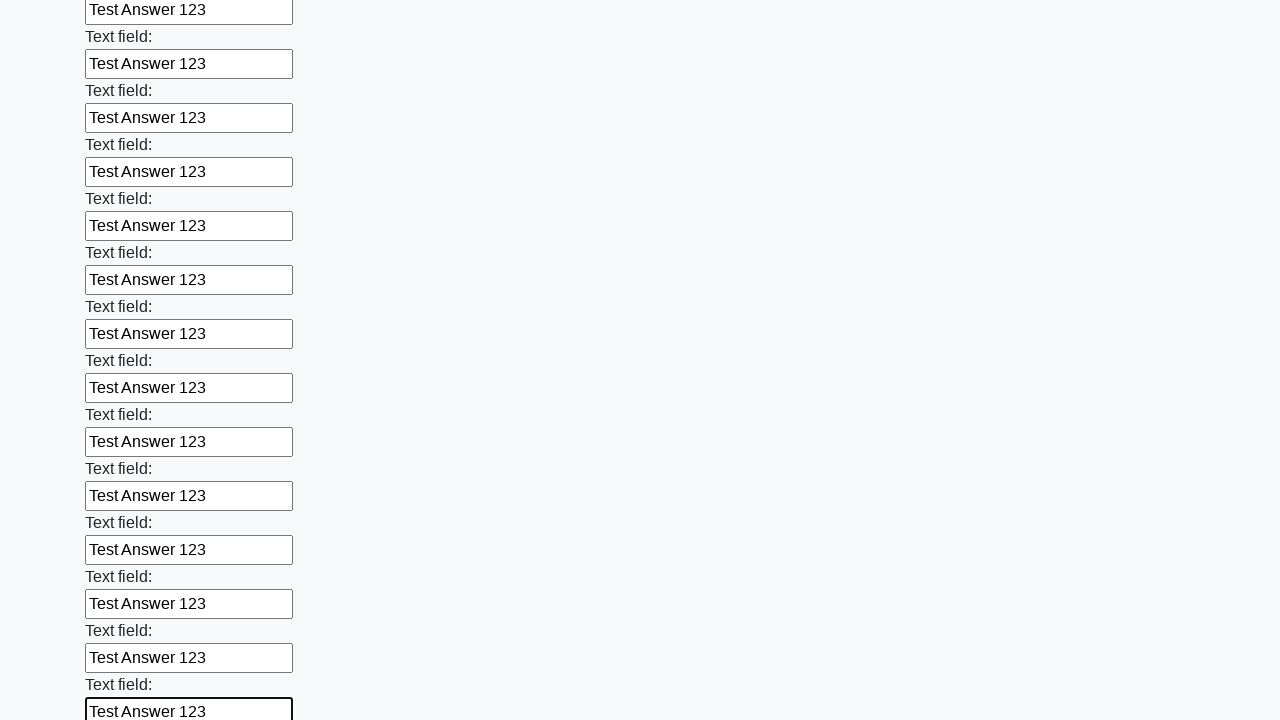

Filled an input field with 'Test Answer 123' on input >> nth=67
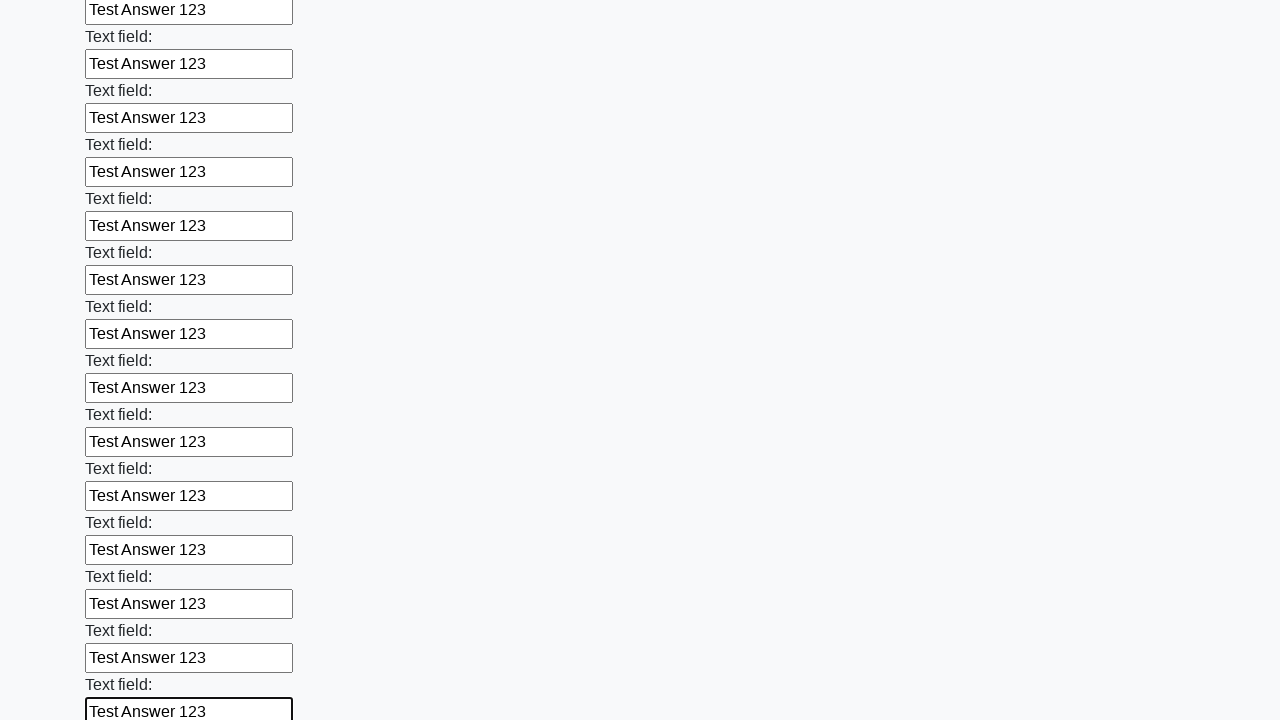

Filled an input field with 'Test Answer 123' on input >> nth=68
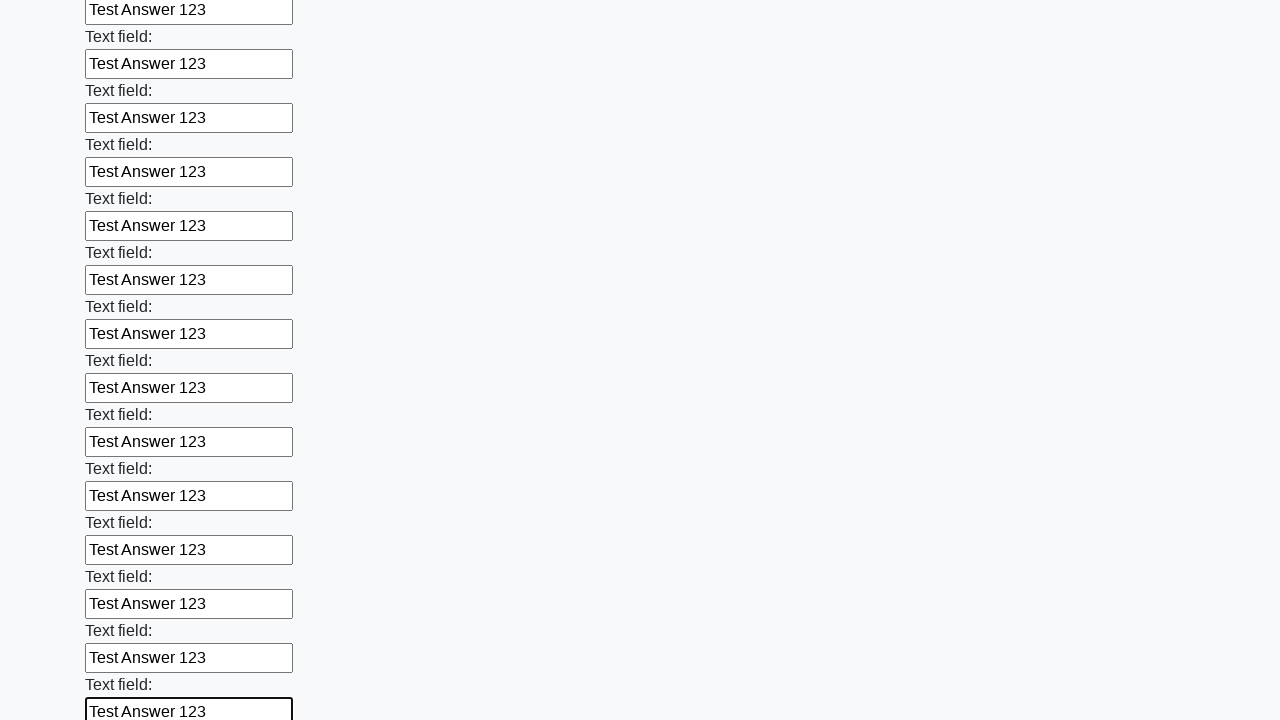

Filled an input field with 'Test Answer 123' on input >> nth=69
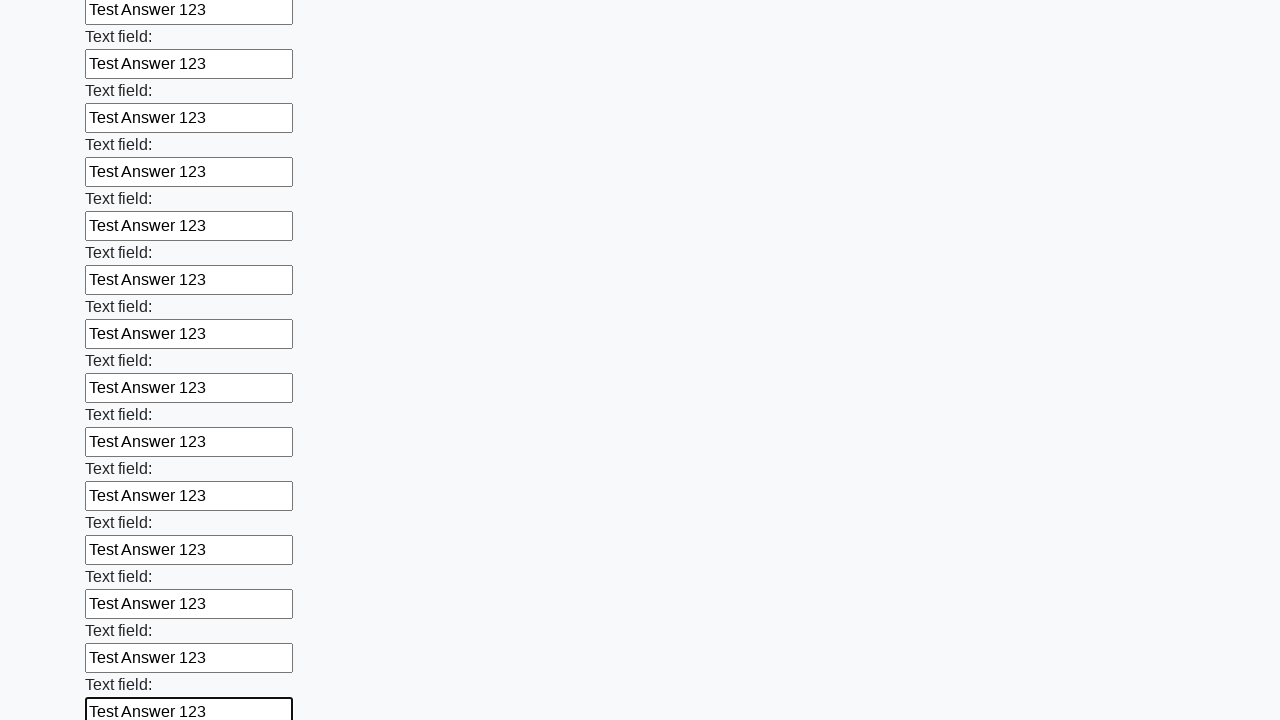

Filled an input field with 'Test Answer 123' on input >> nth=70
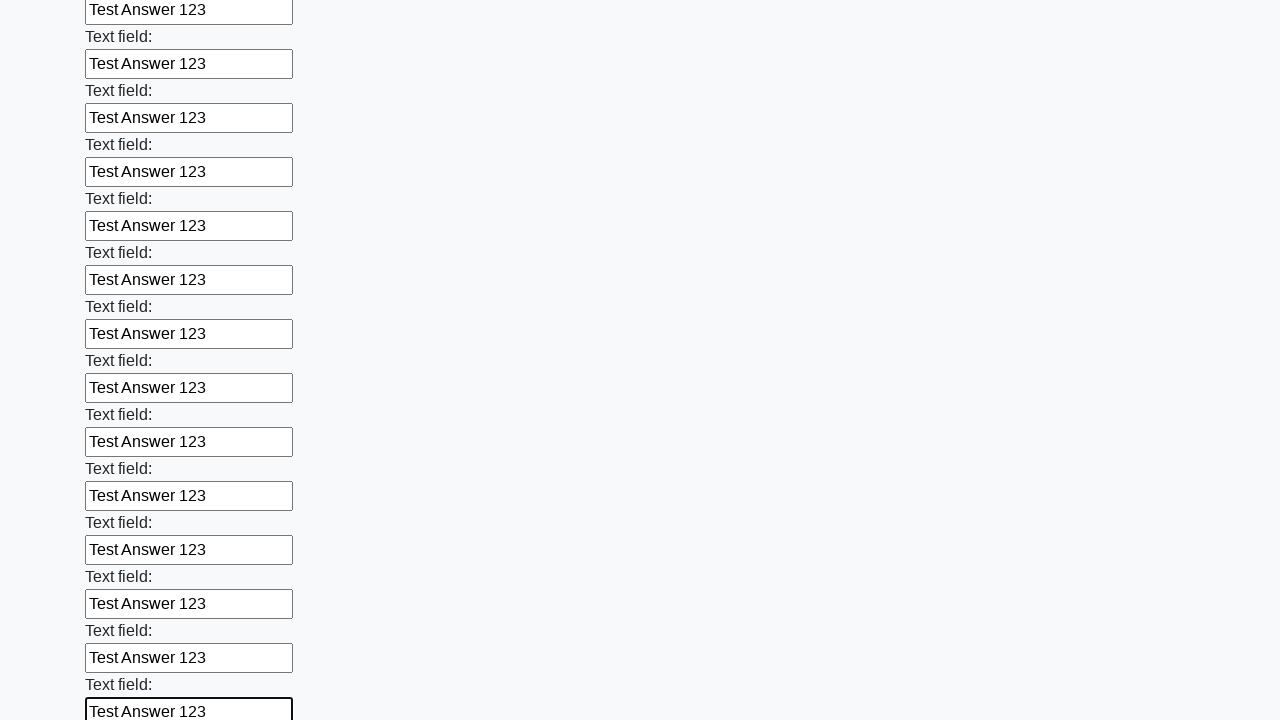

Filled an input field with 'Test Answer 123' on input >> nth=71
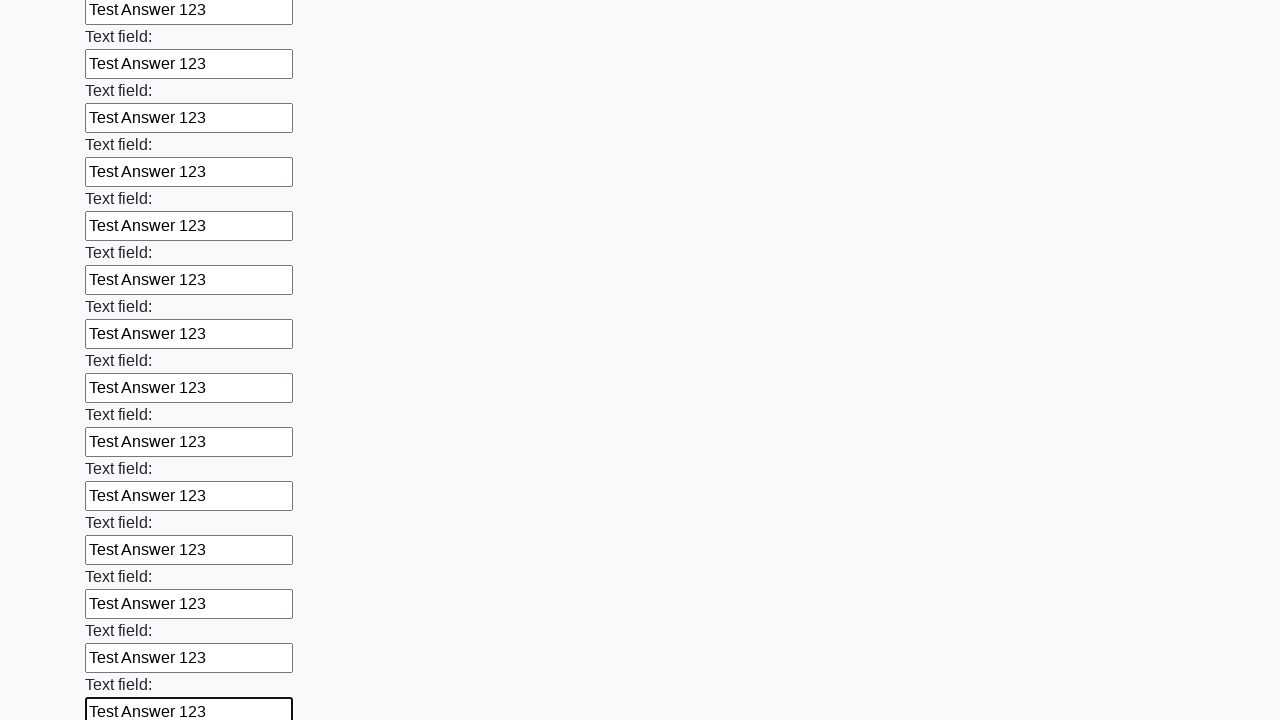

Filled an input field with 'Test Answer 123' on input >> nth=72
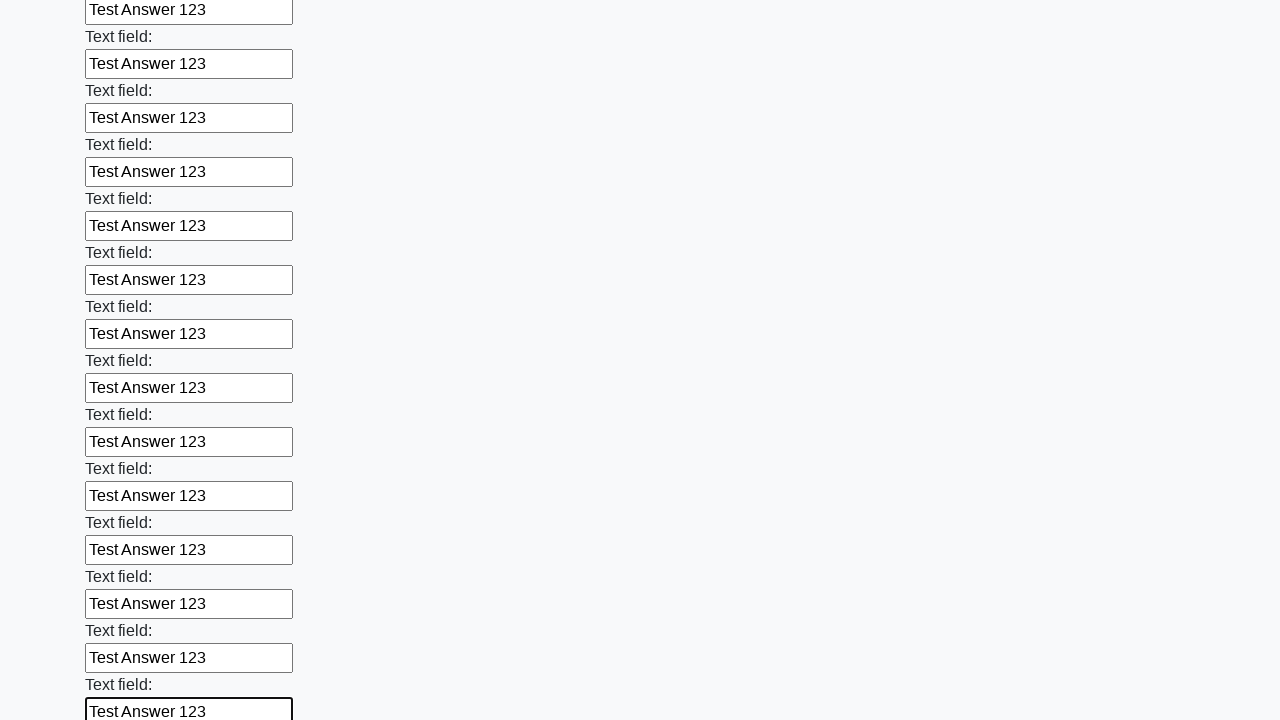

Filled an input field with 'Test Answer 123' on input >> nth=73
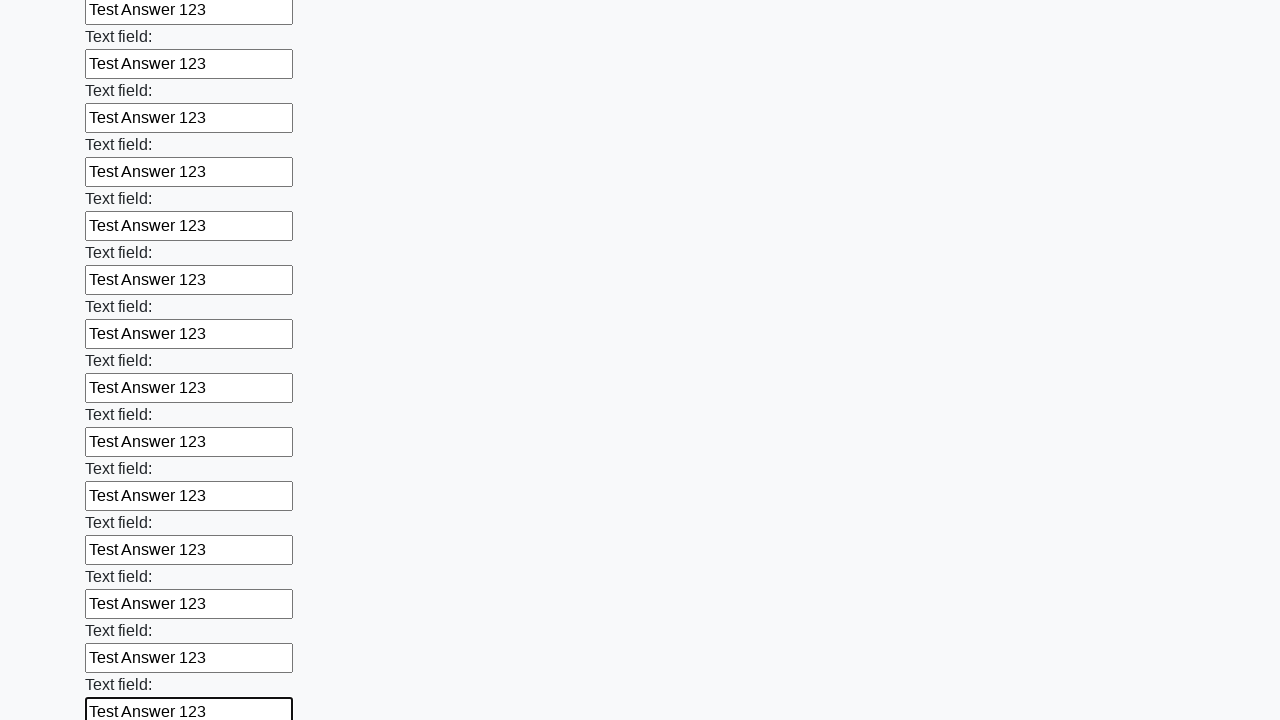

Filled an input field with 'Test Answer 123' on input >> nth=74
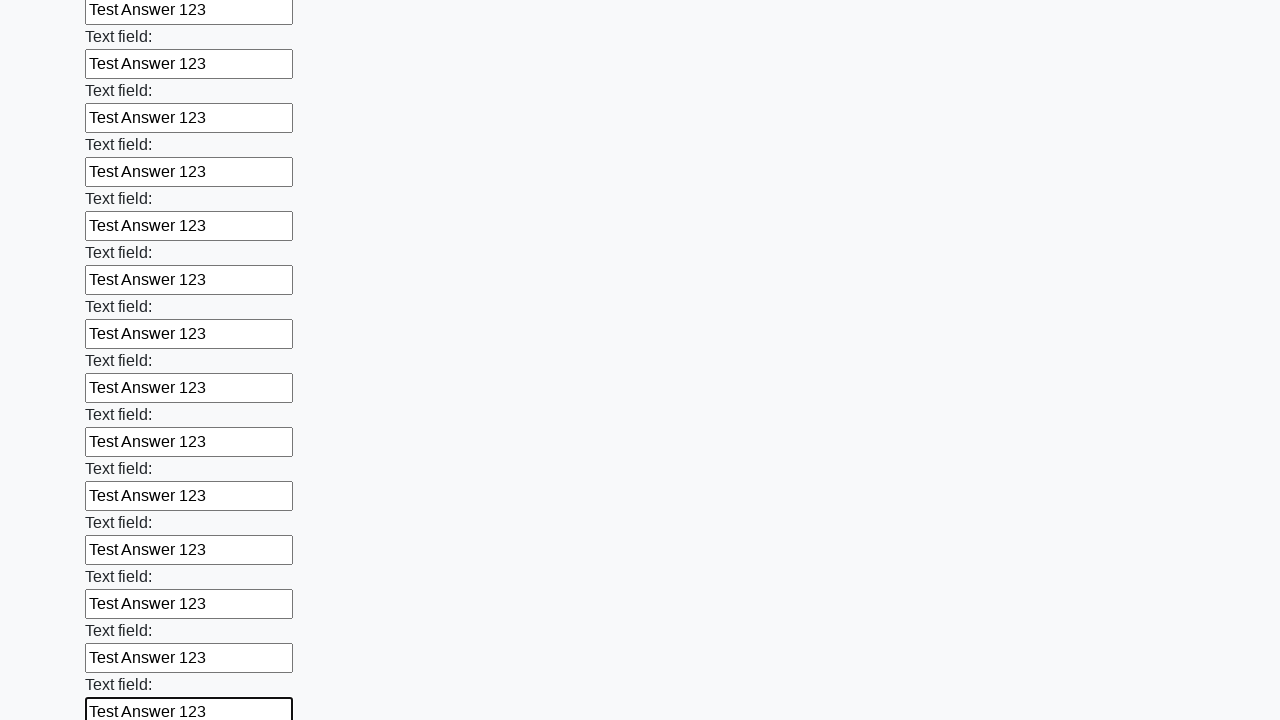

Filled an input field with 'Test Answer 123' on input >> nth=75
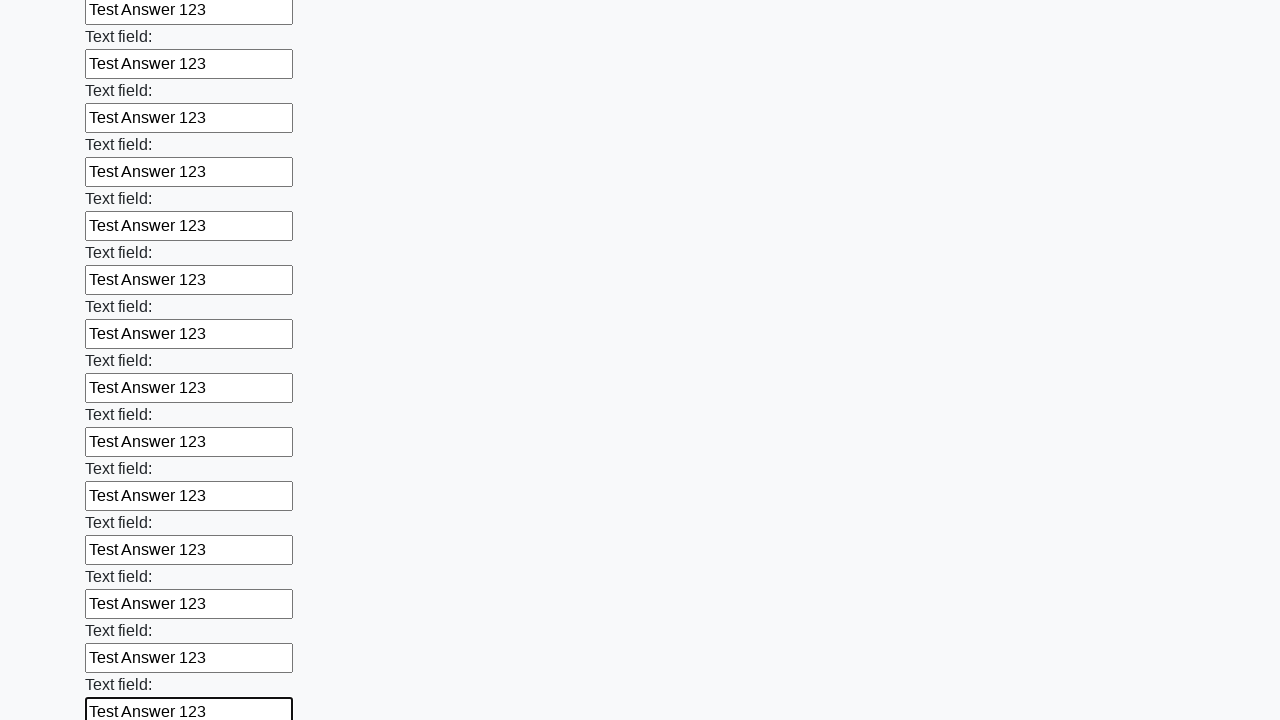

Filled an input field with 'Test Answer 123' on input >> nth=76
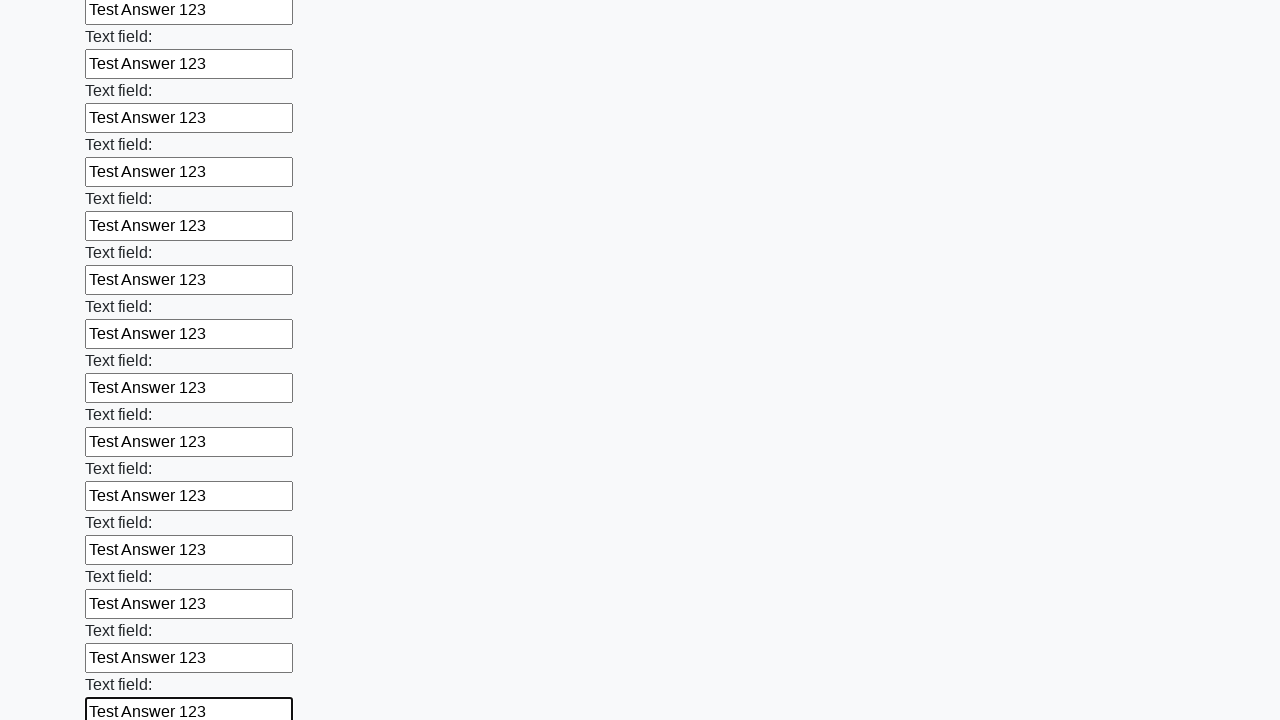

Filled an input field with 'Test Answer 123' on input >> nth=77
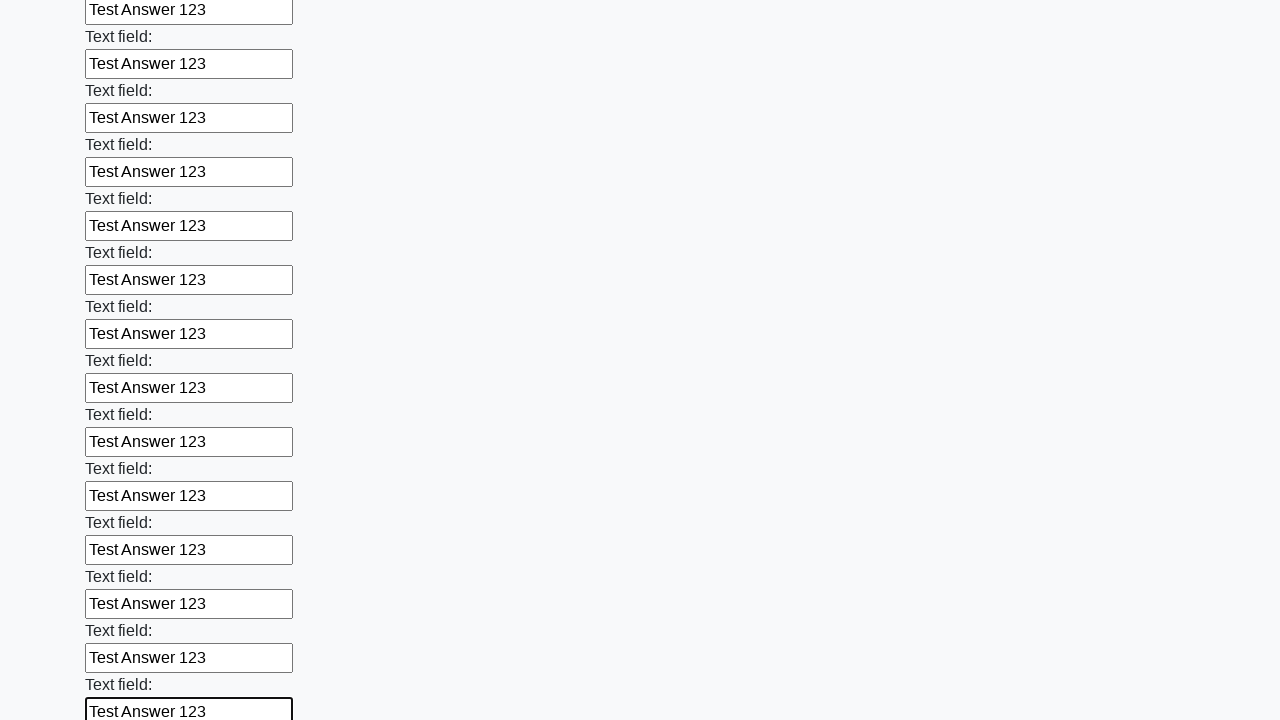

Filled an input field with 'Test Answer 123' on input >> nth=78
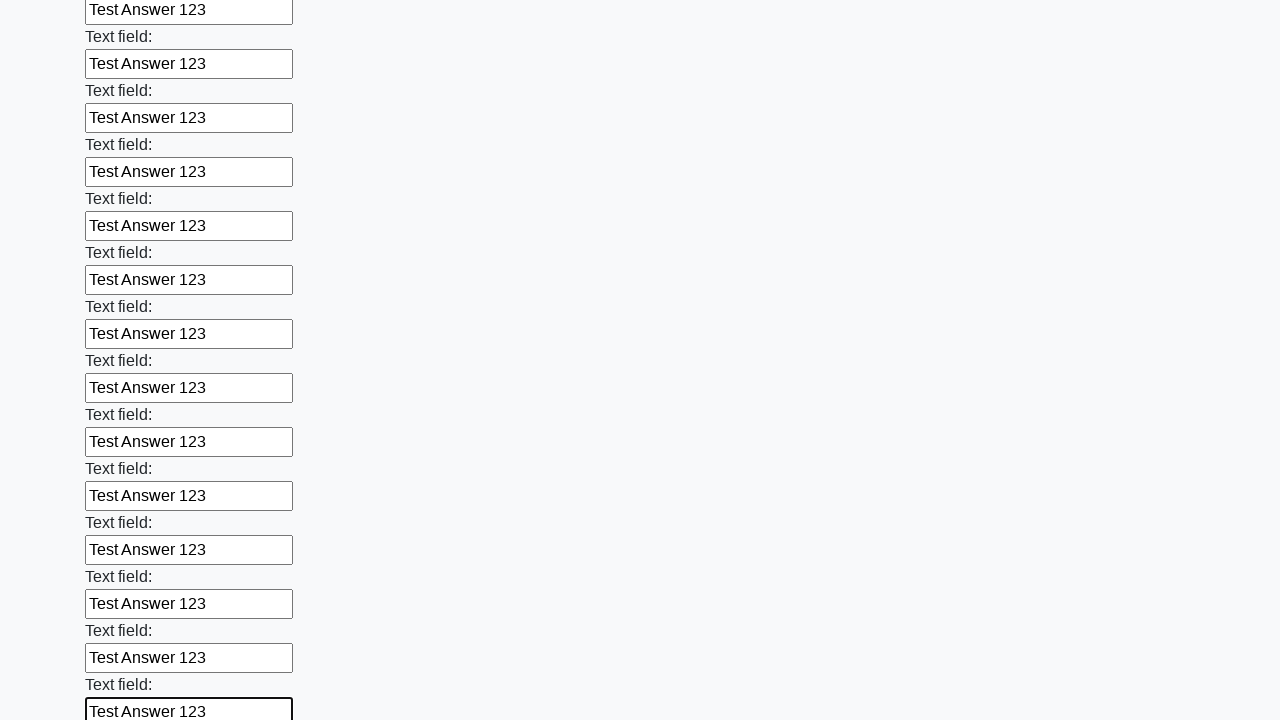

Filled an input field with 'Test Answer 123' on input >> nth=79
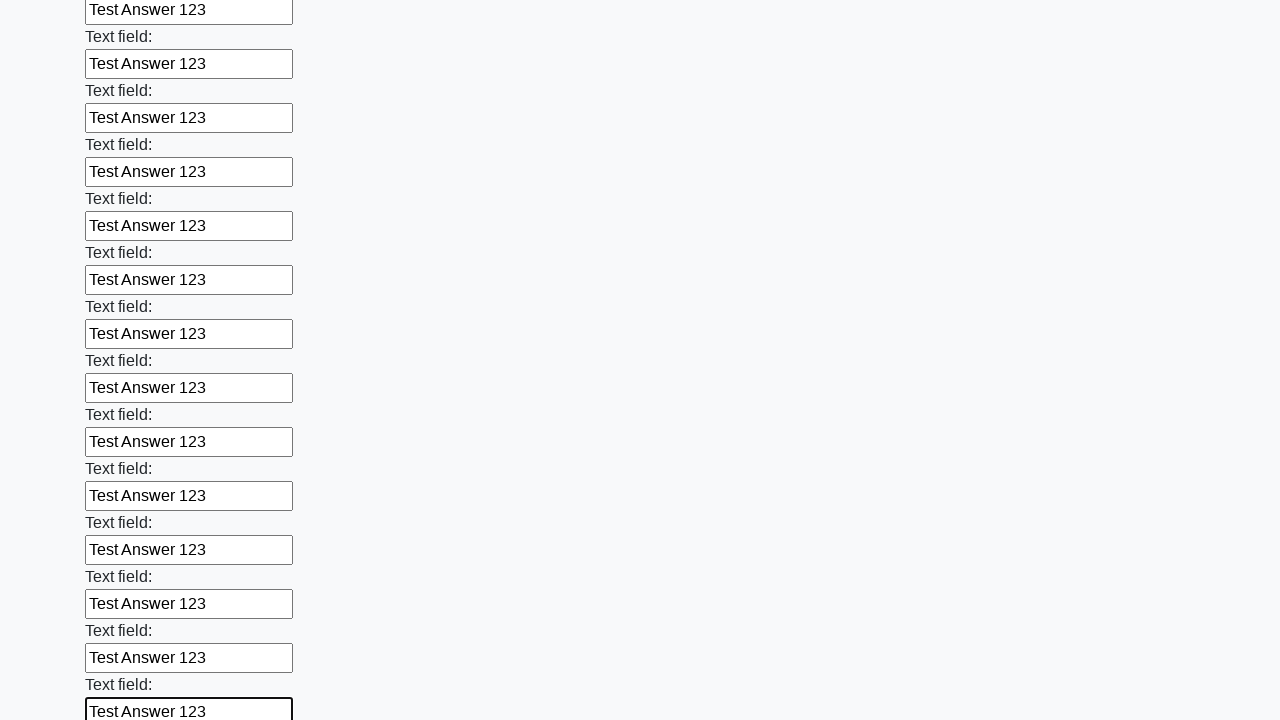

Filled an input field with 'Test Answer 123' on input >> nth=80
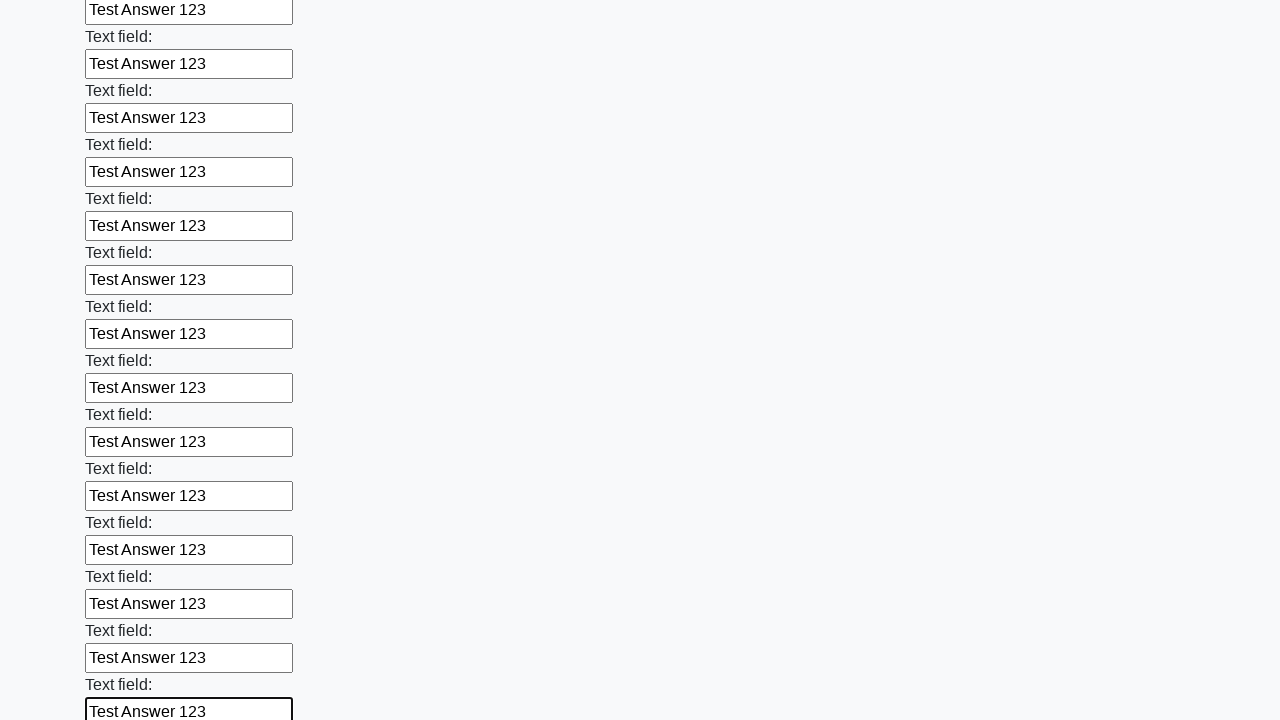

Filled an input field with 'Test Answer 123' on input >> nth=81
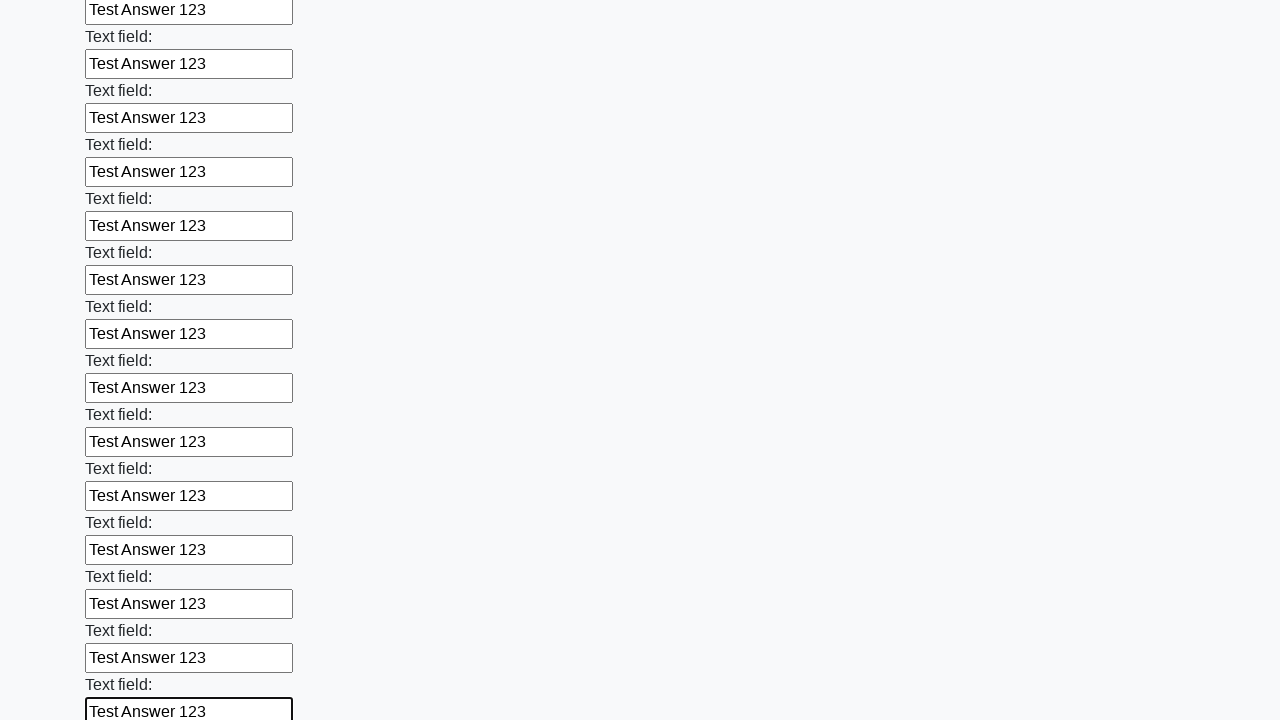

Filled an input field with 'Test Answer 123' on input >> nth=82
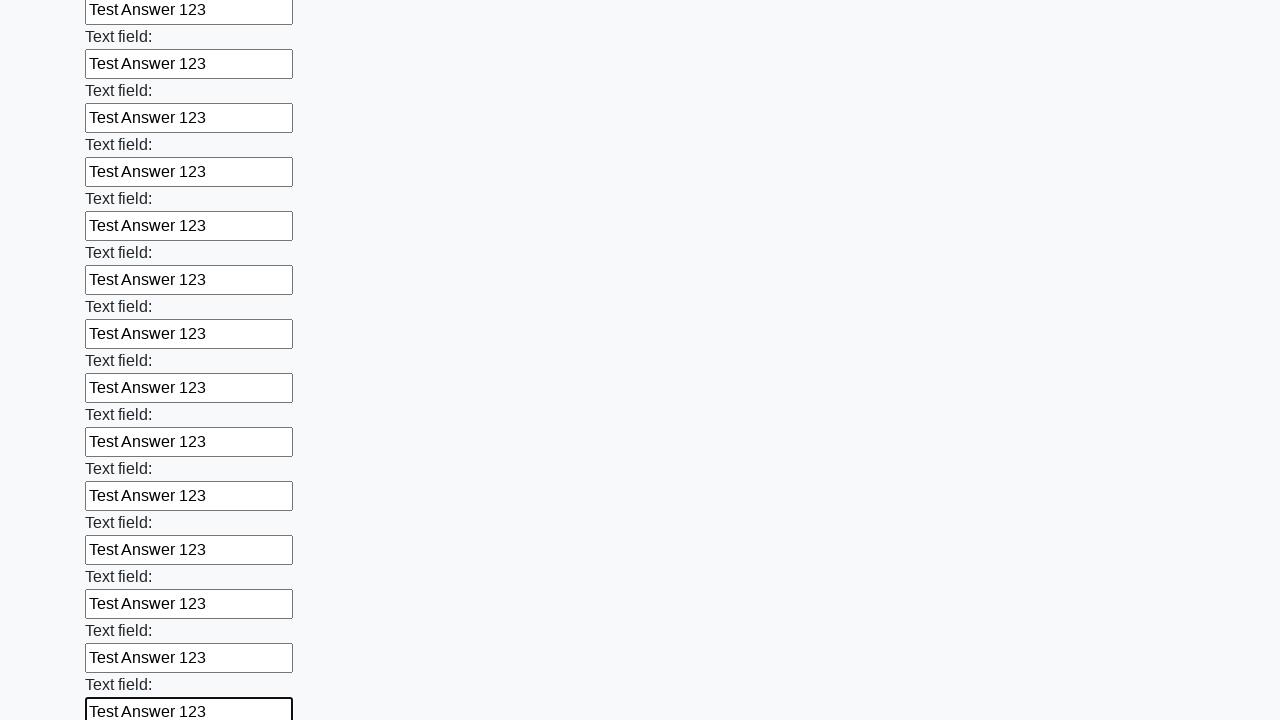

Filled an input field with 'Test Answer 123' on input >> nth=83
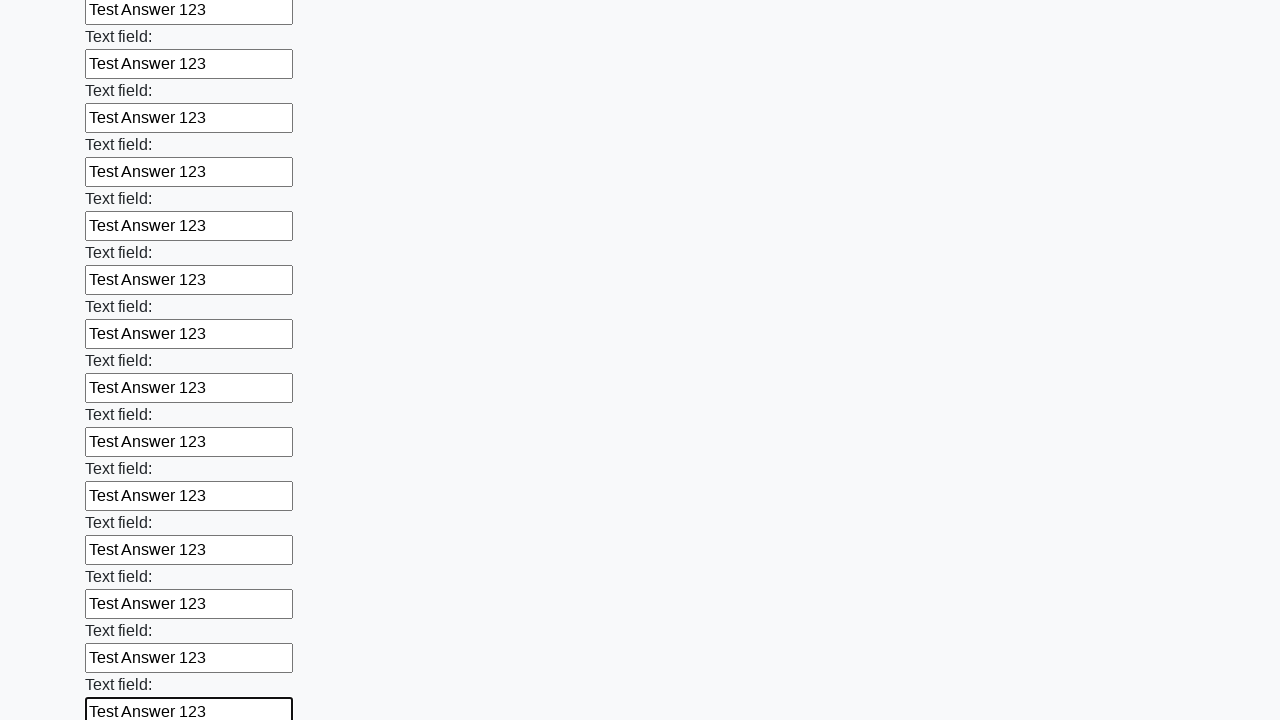

Filled an input field with 'Test Answer 123' on input >> nth=84
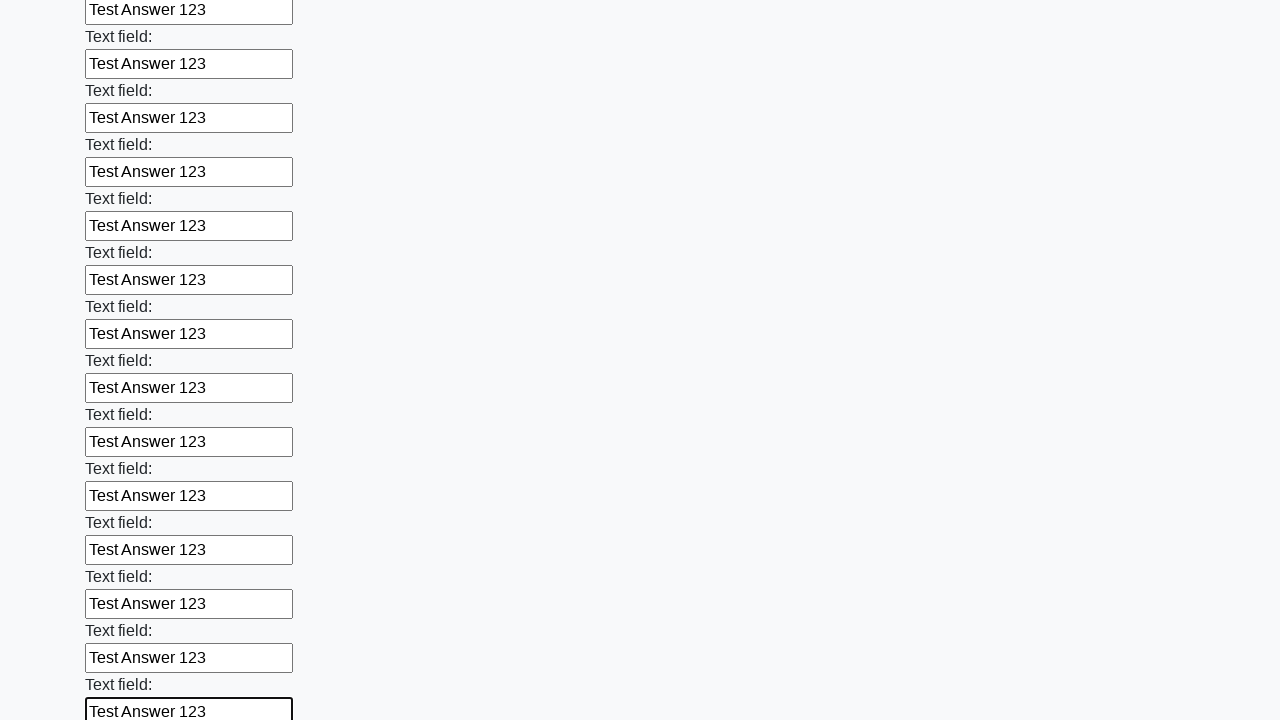

Filled an input field with 'Test Answer 123' on input >> nth=85
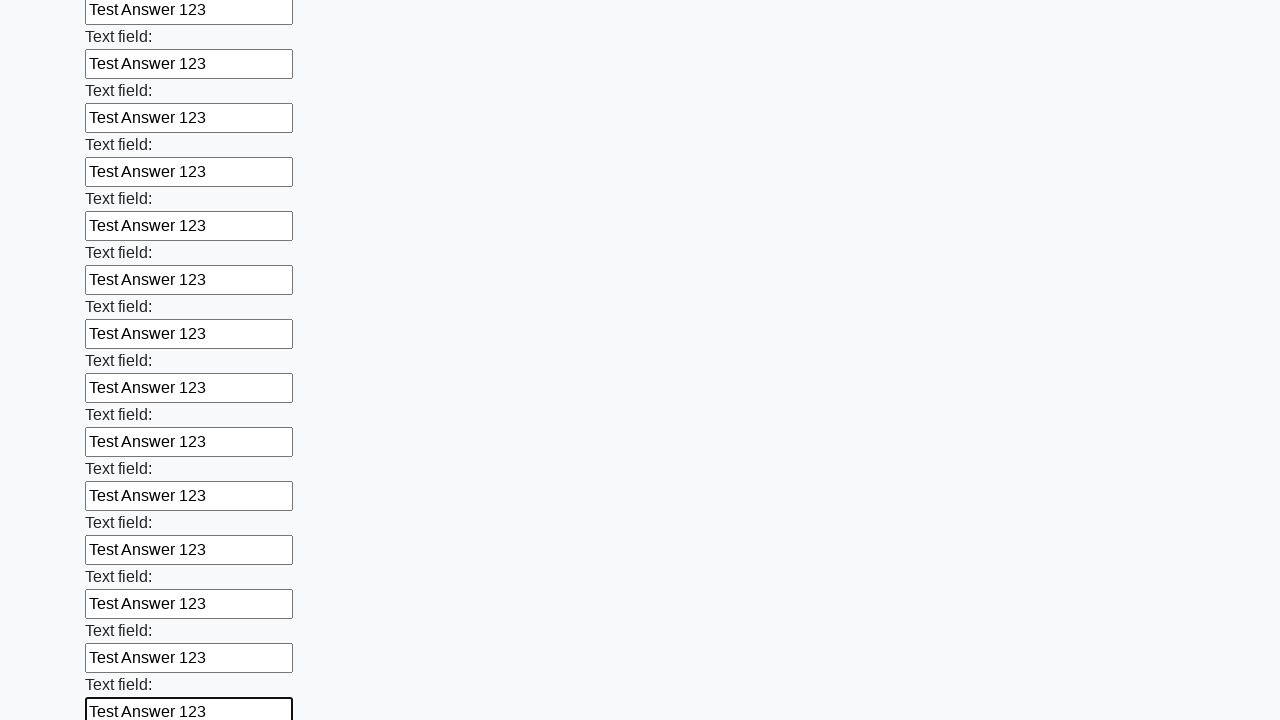

Filled an input field with 'Test Answer 123' on input >> nth=86
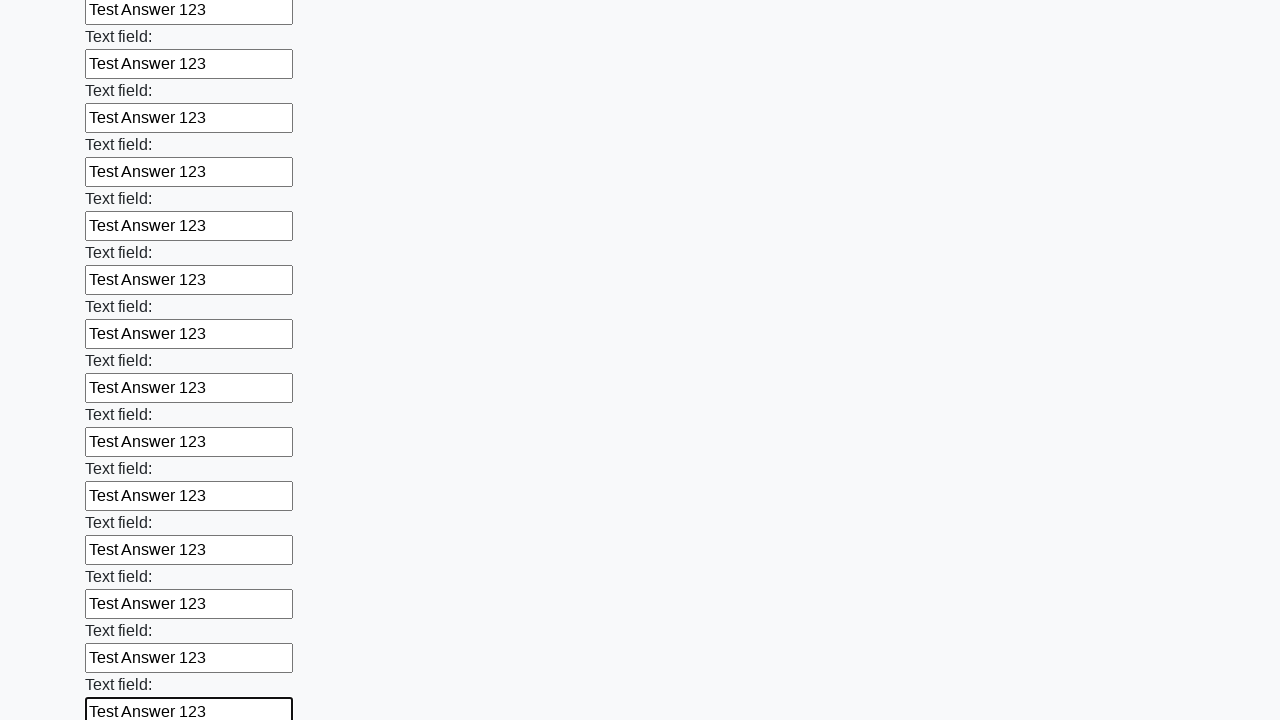

Filled an input field with 'Test Answer 123' on input >> nth=87
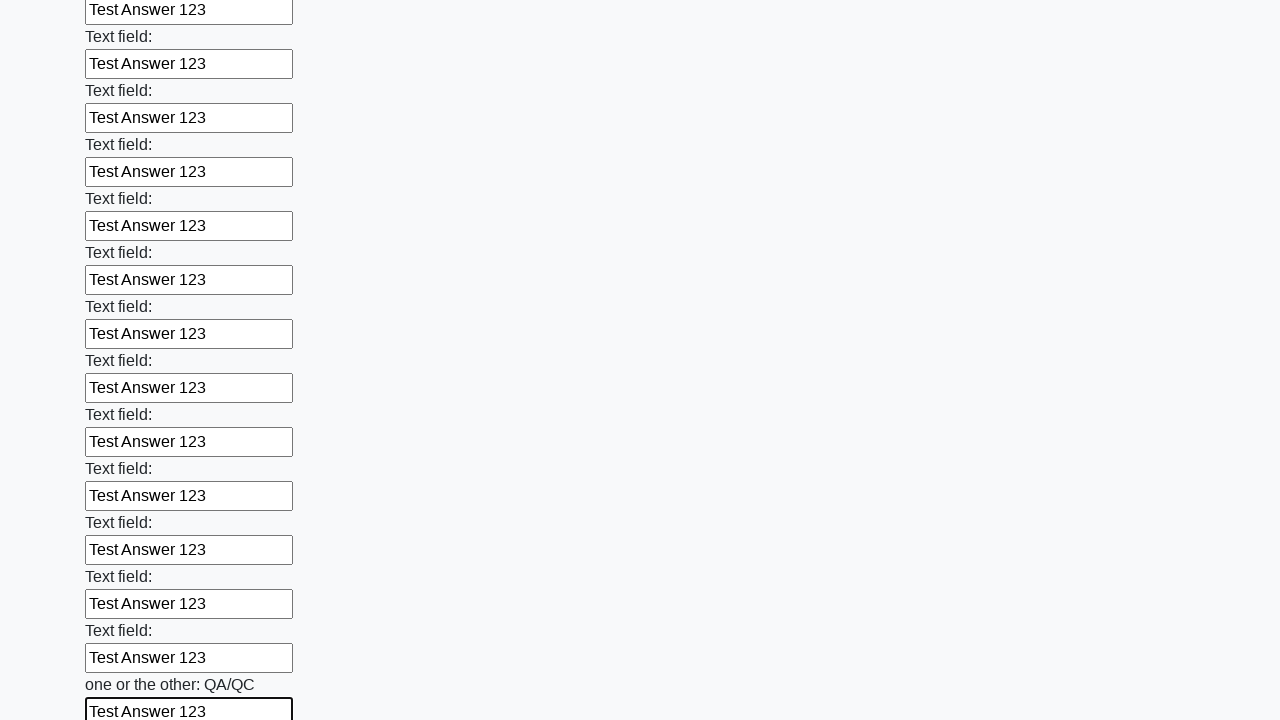

Filled an input field with 'Test Answer 123' on input >> nth=88
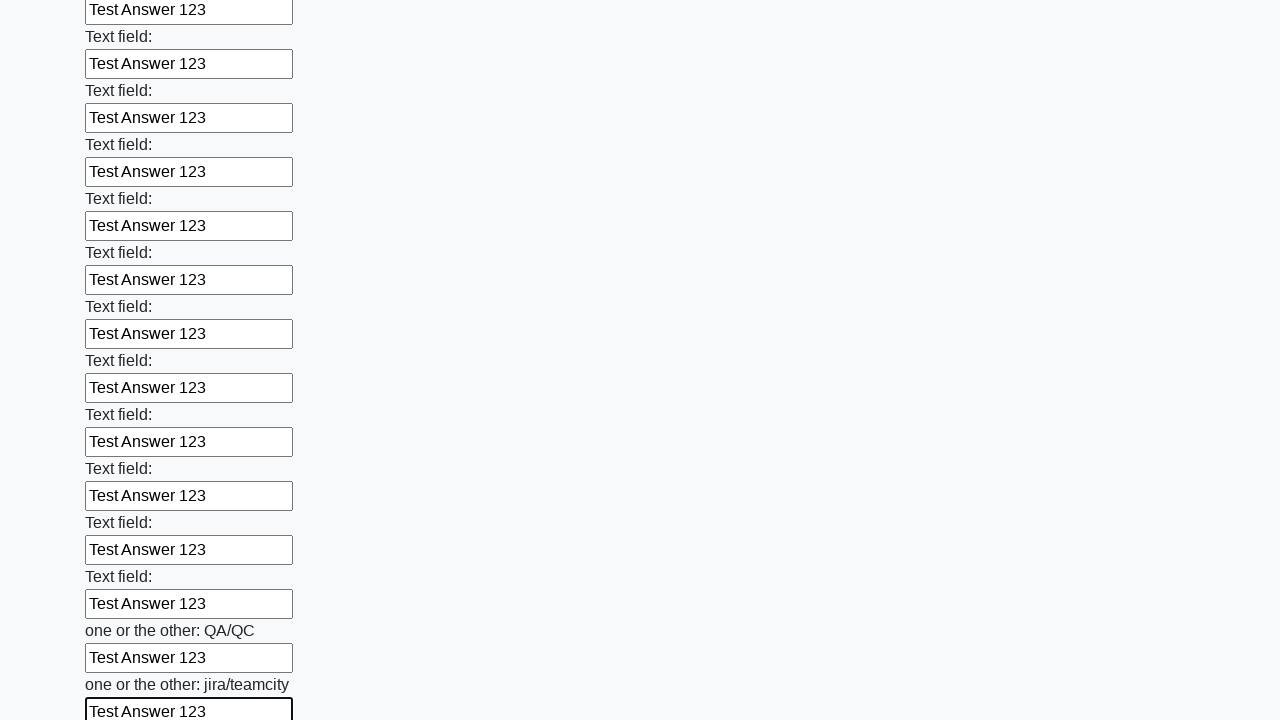

Filled an input field with 'Test Answer 123' on input >> nth=89
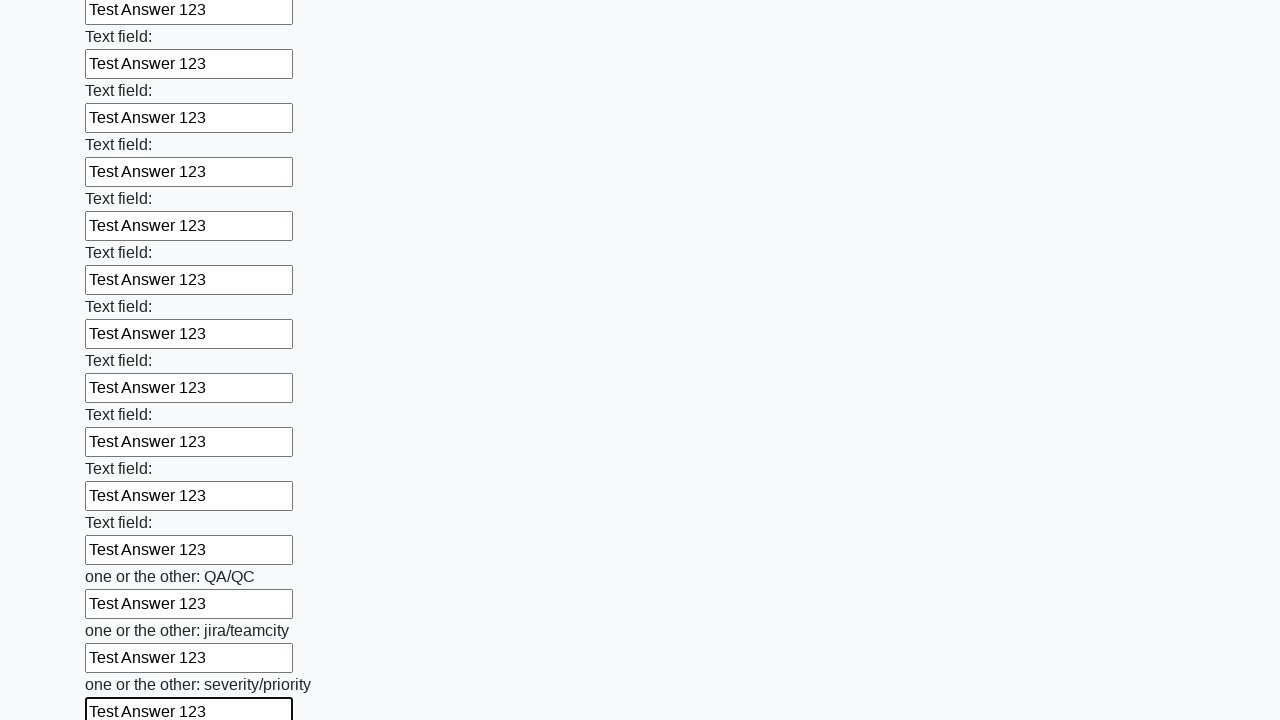

Filled an input field with 'Test Answer 123' on input >> nth=90
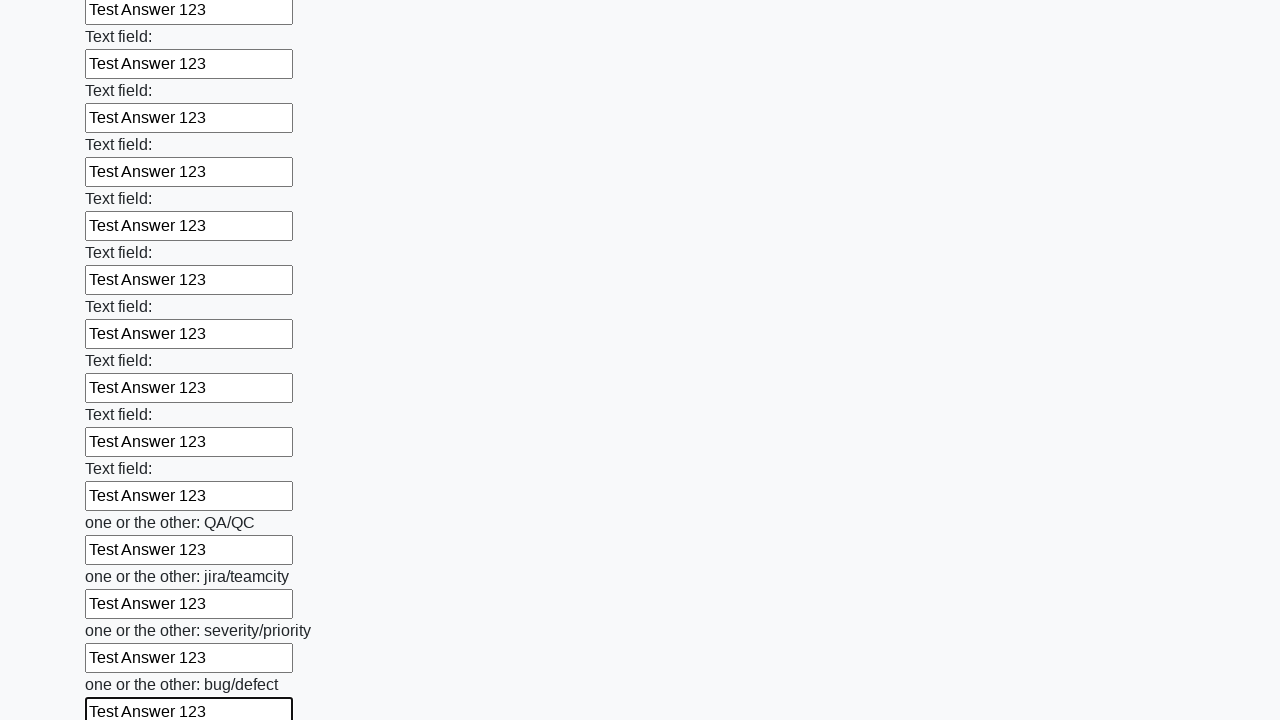

Filled an input field with 'Test Answer 123' on input >> nth=91
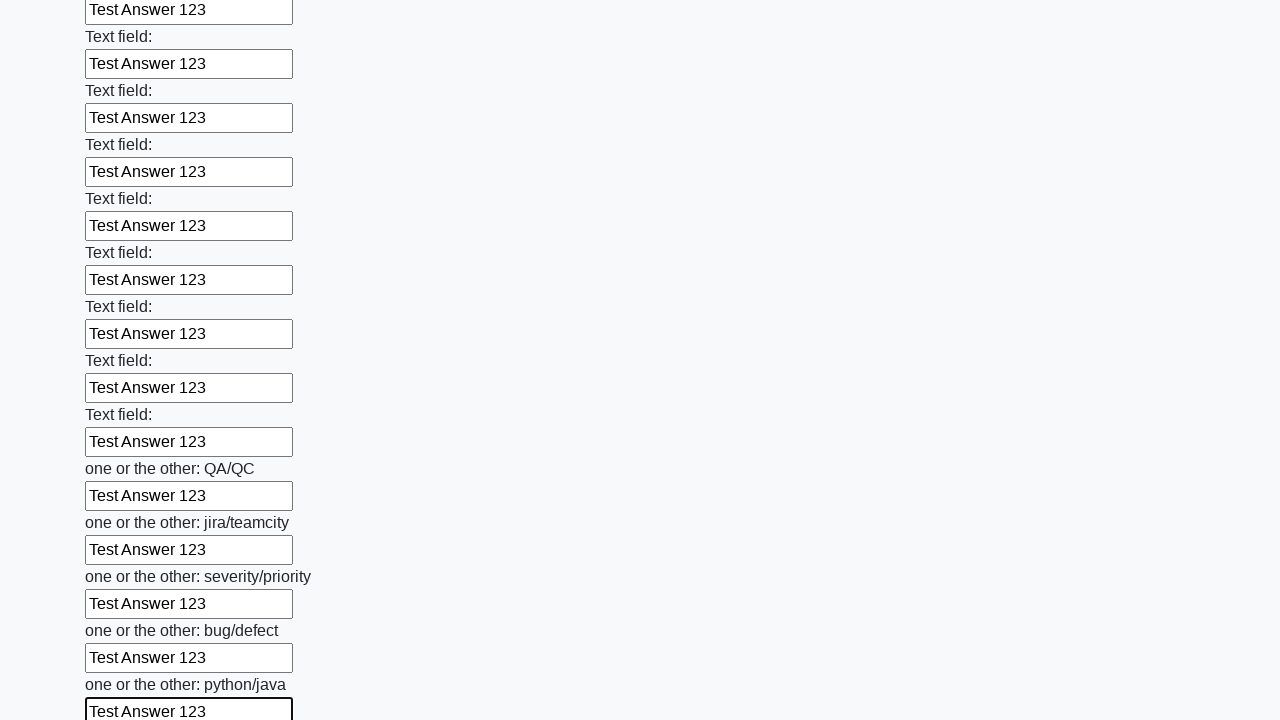

Filled an input field with 'Test Answer 123' on input >> nth=92
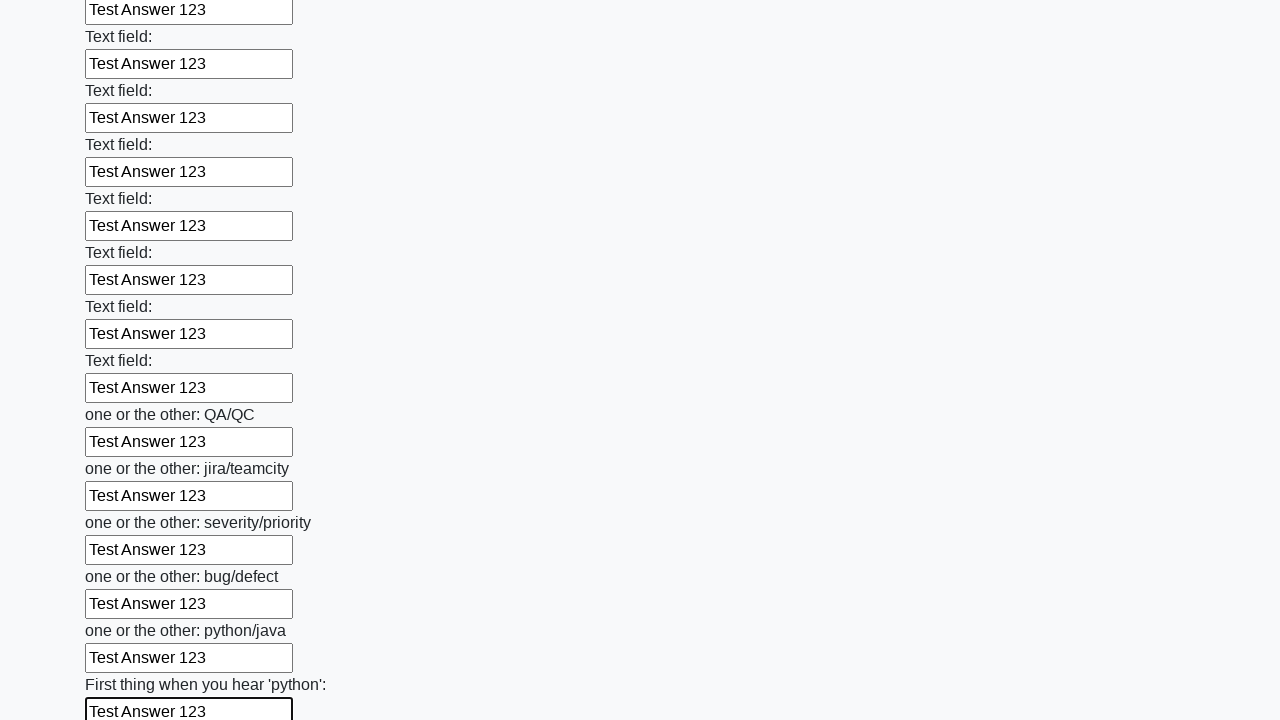

Filled an input field with 'Test Answer 123' on input >> nth=93
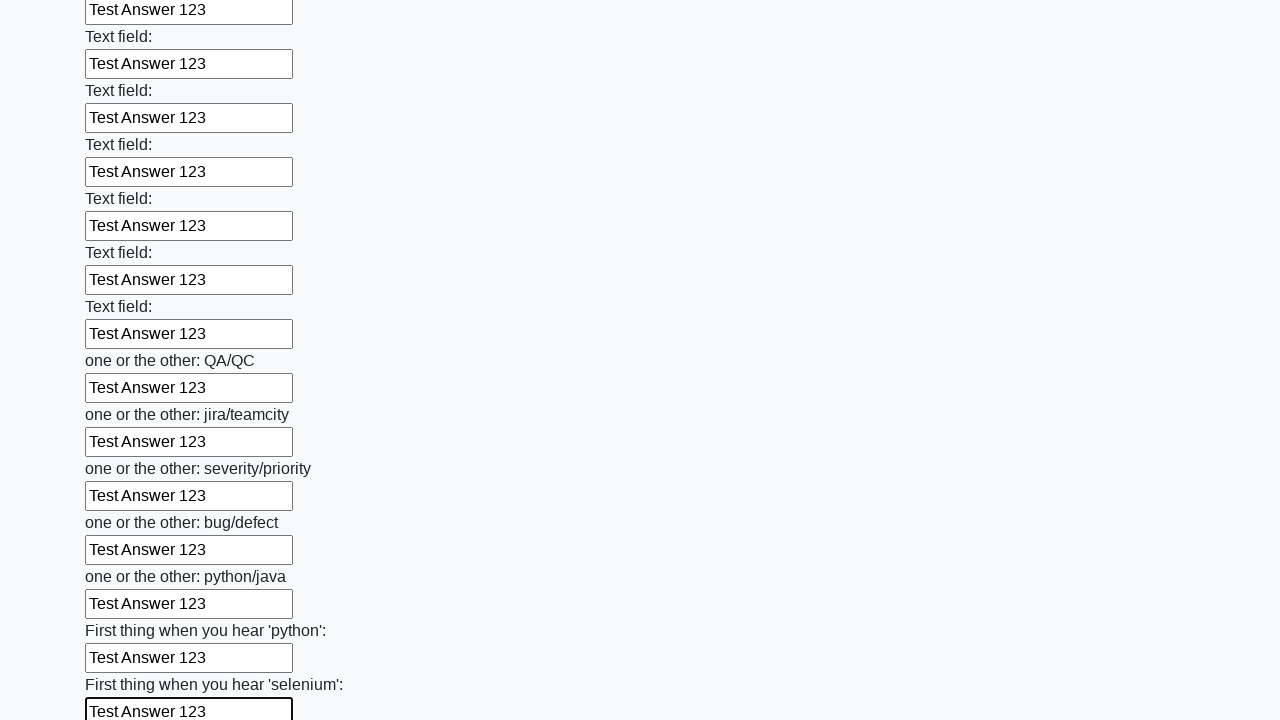

Filled an input field with 'Test Answer 123' on input >> nth=94
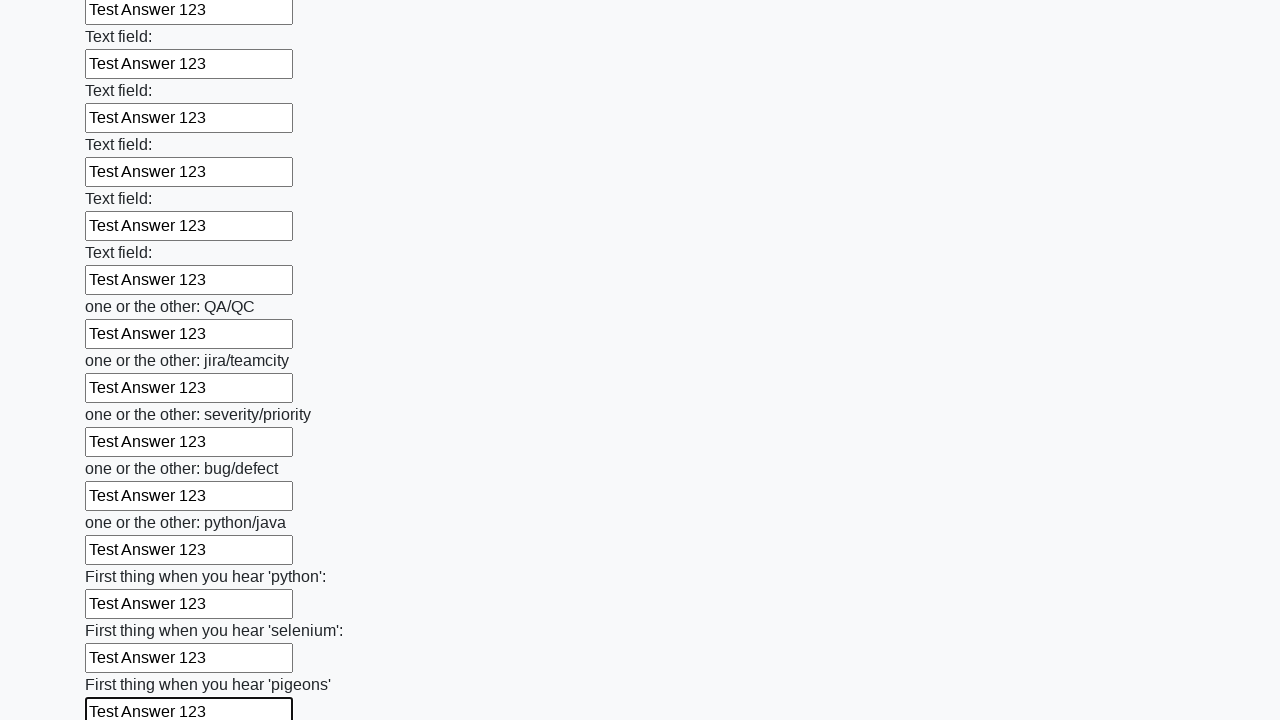

Filled an input field with 'Test Answer 123' on input >> nth=95
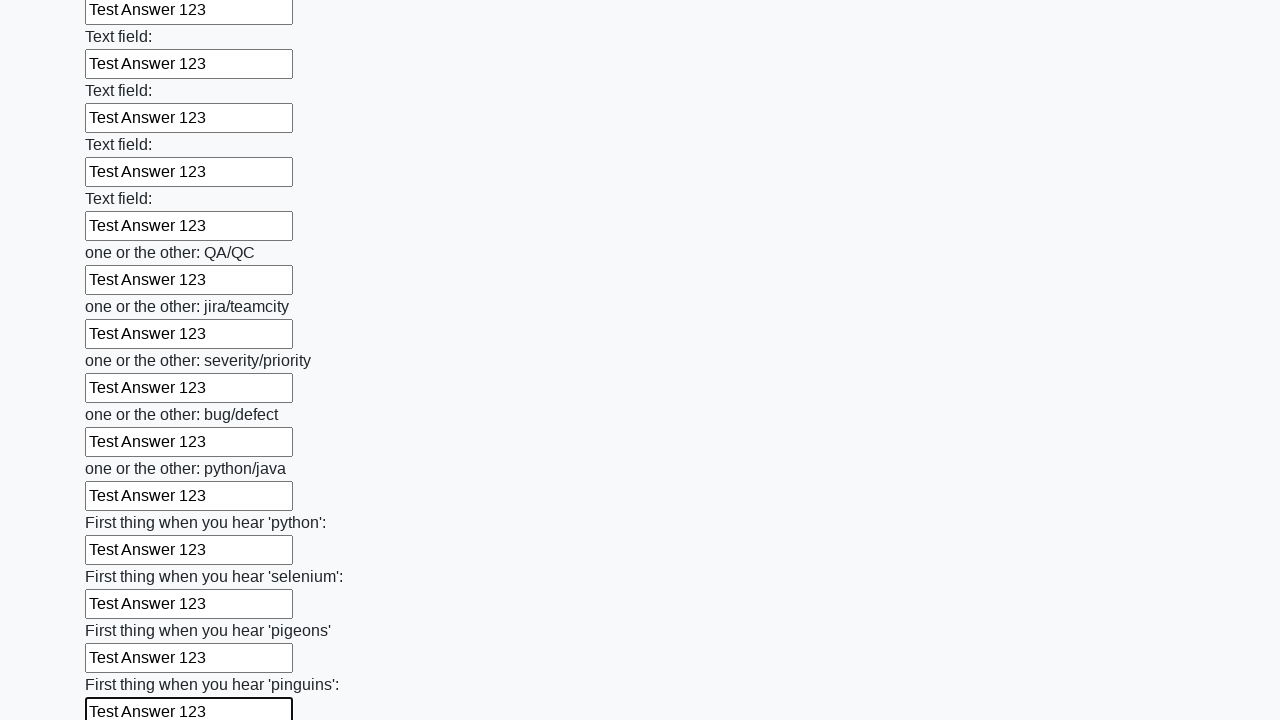

Filled an input field with 'Test Answer 123' on input >> nth=96
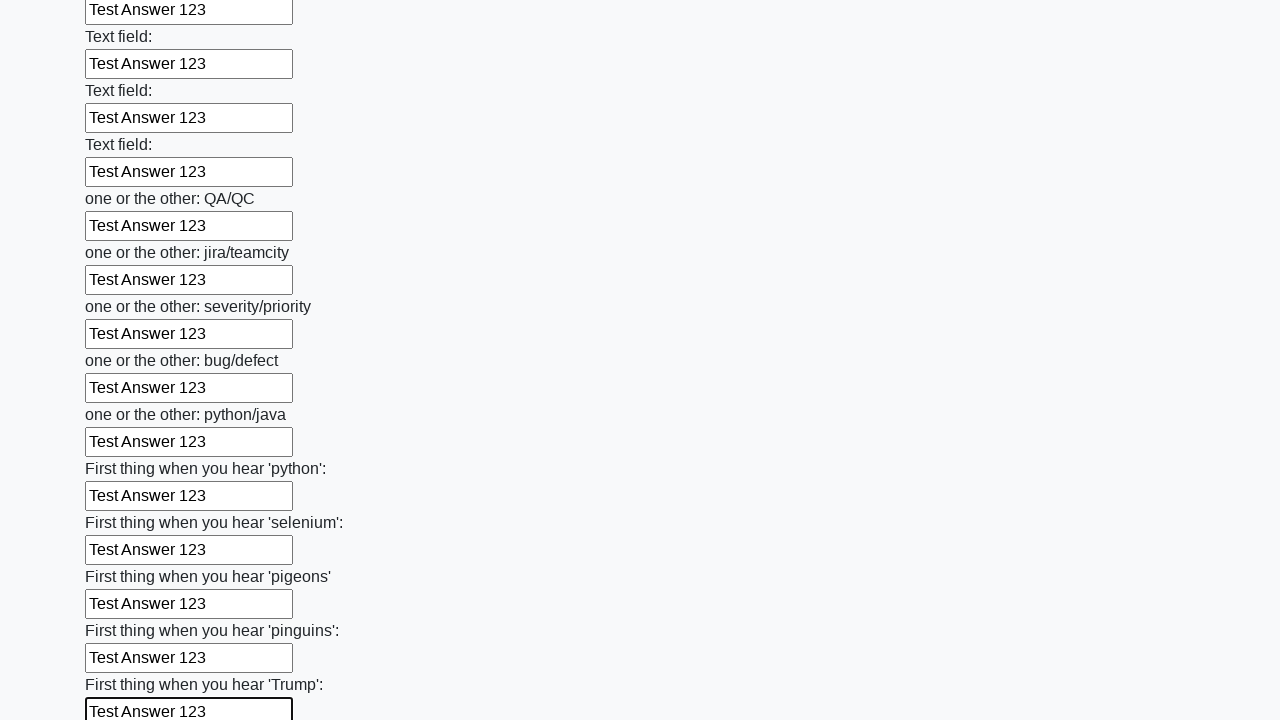

Filled an input field with 'Test Answer 123' on input >> nth=97
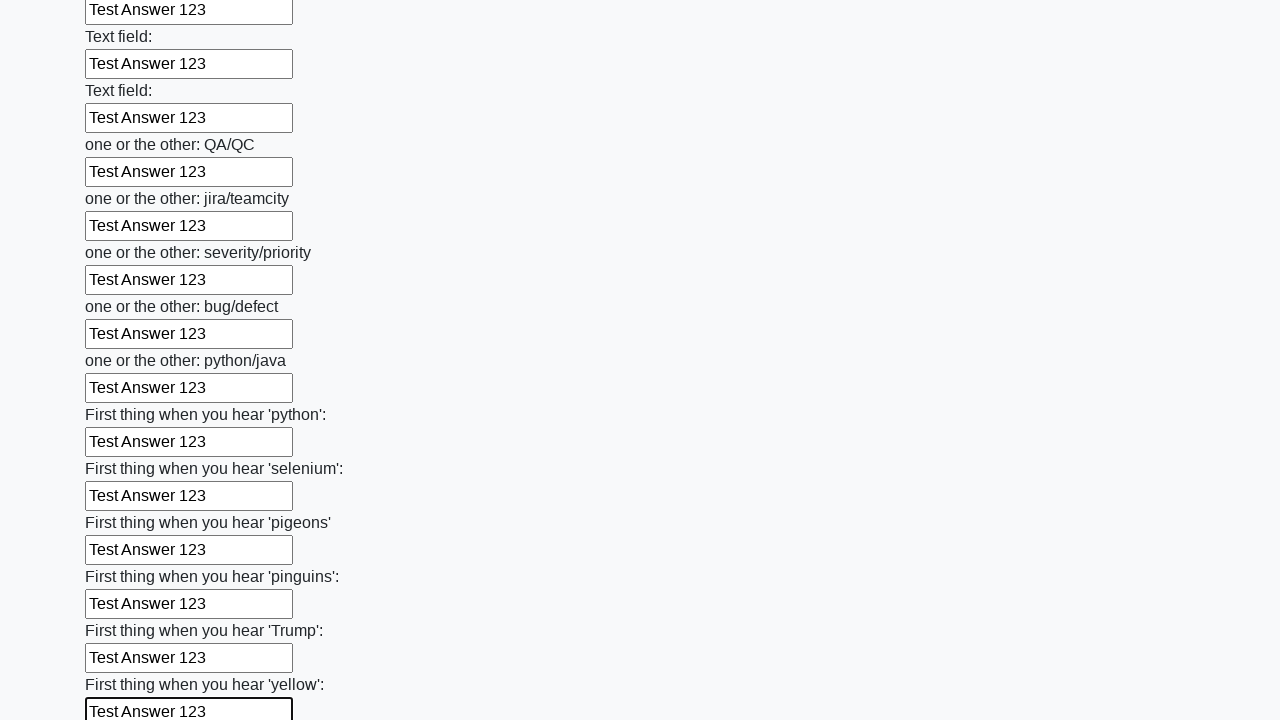

Filled an input field with 'Test Answer 123' on input >> nth=98
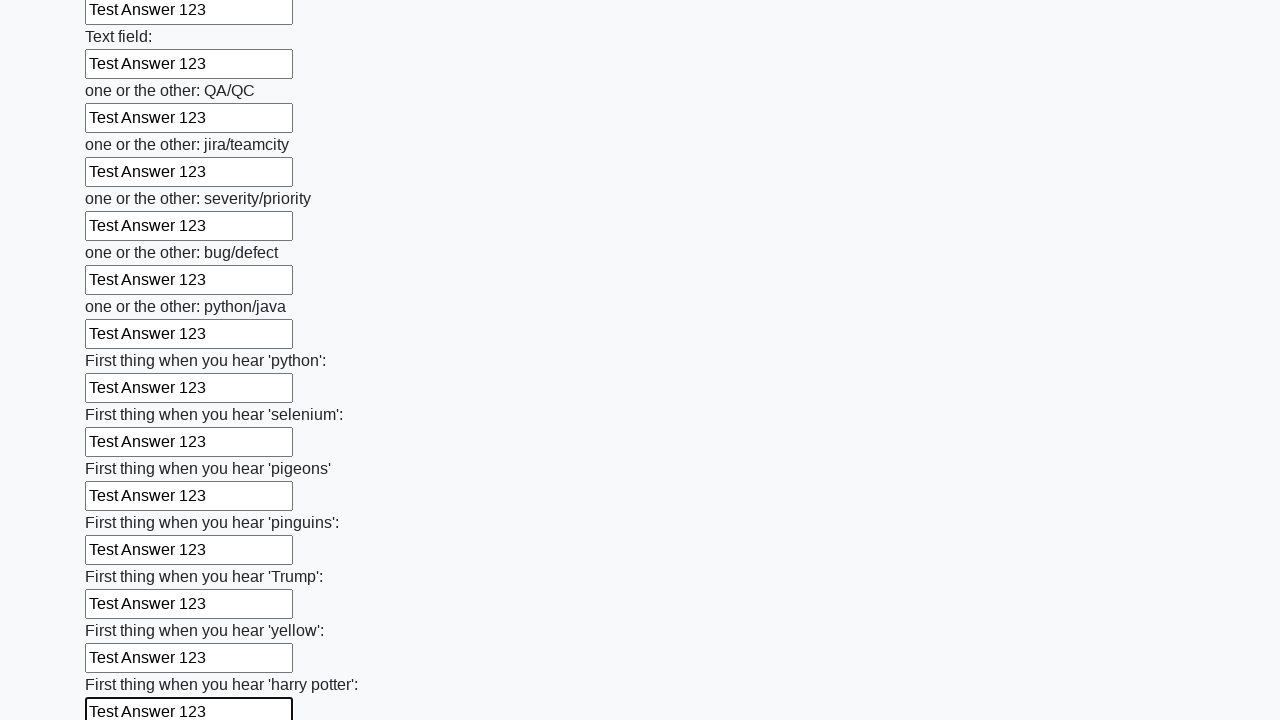

Filled an input field with 'Test Answer 123' on input >> nth=99
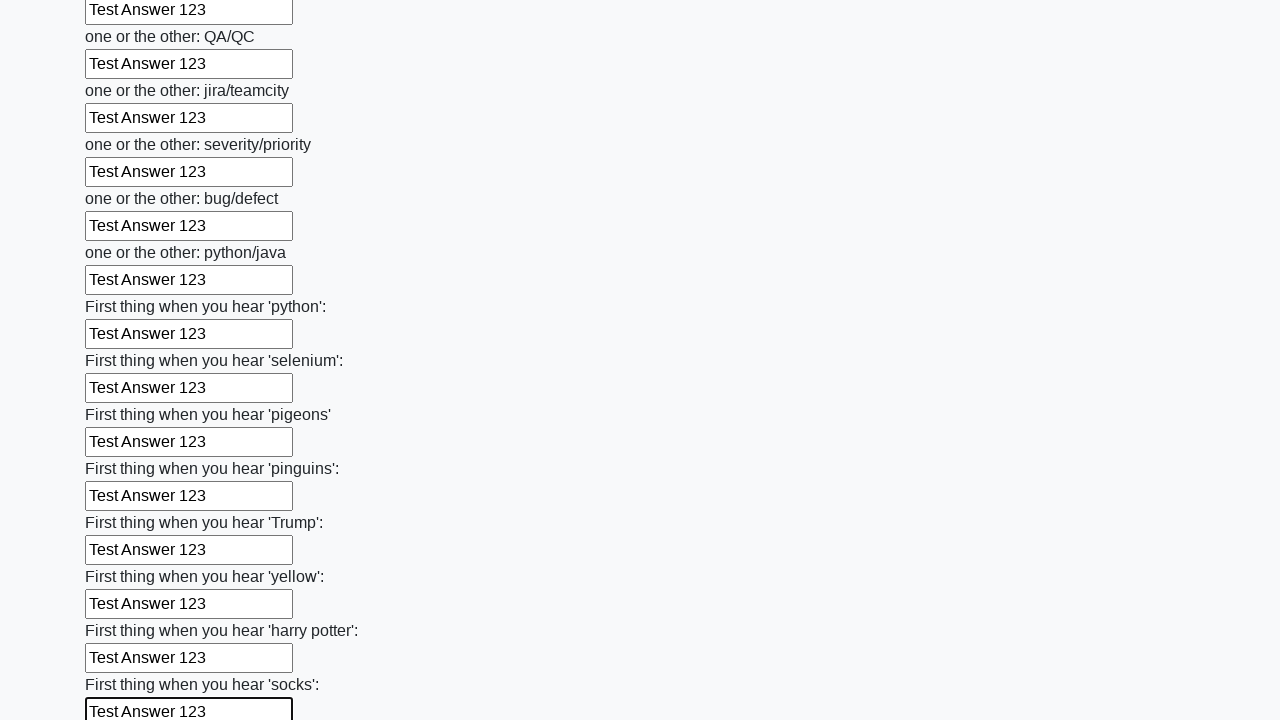

Clicked the submit button at (123, 611) on button.btn
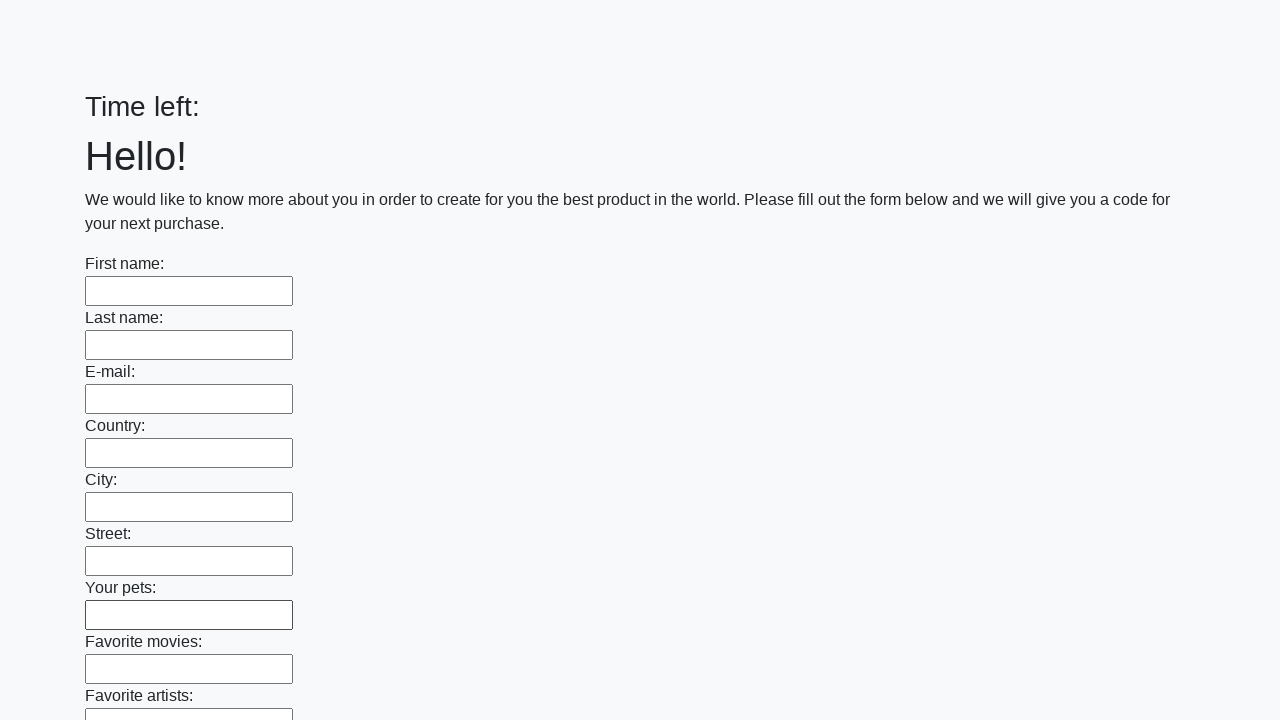

Waited 2 seconds for form submission result
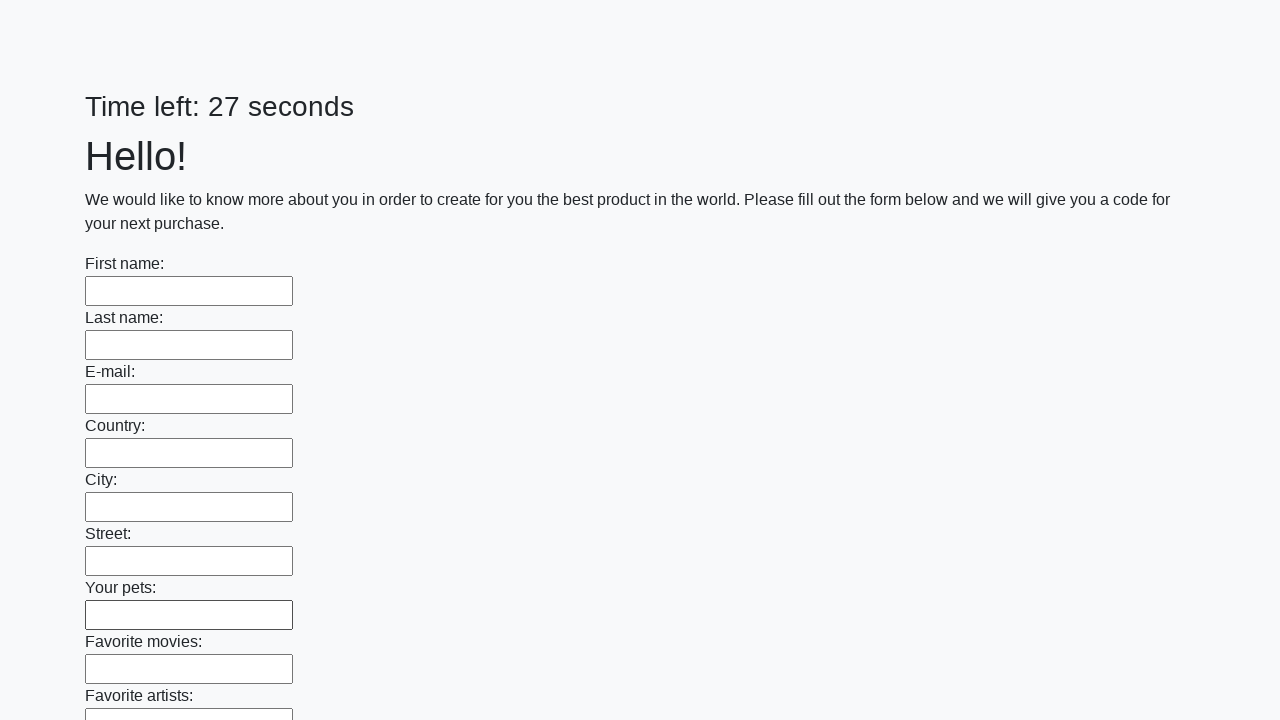

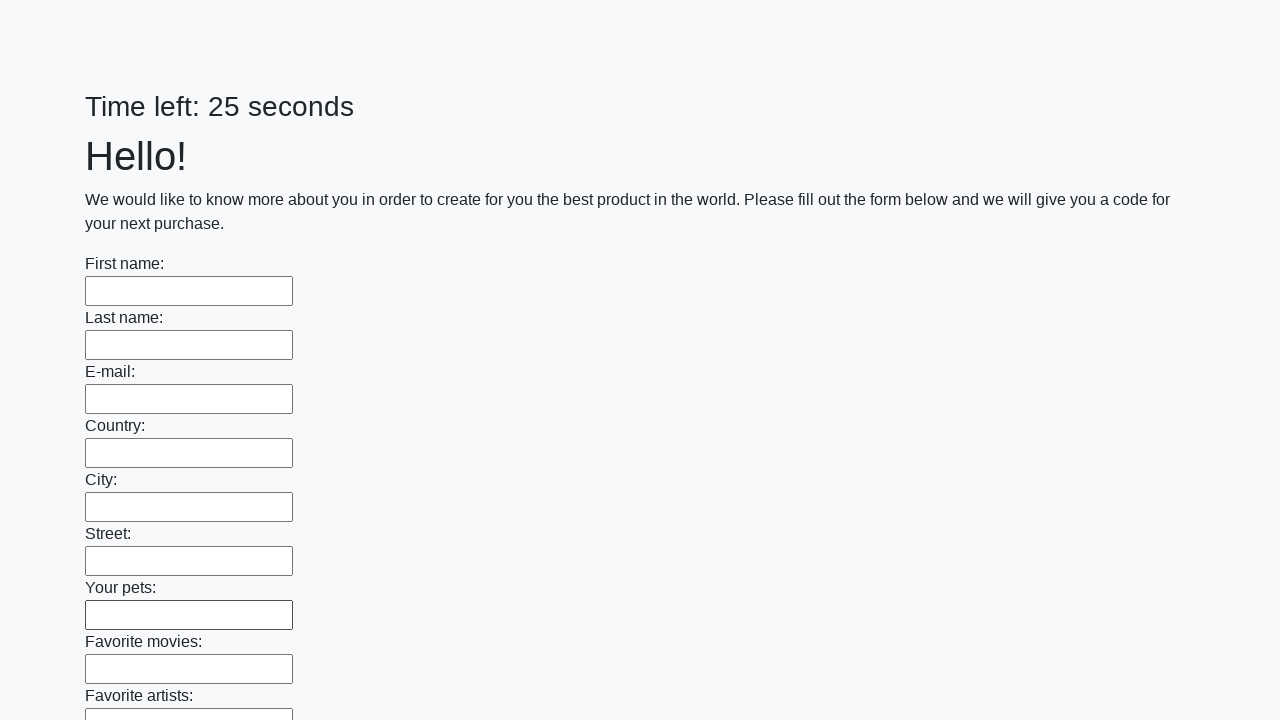